Fills out a large form by entering text into all text input fields and then submits the form by clicking the button

Starting URL: http://suninjuly.github.io/huge_form.html

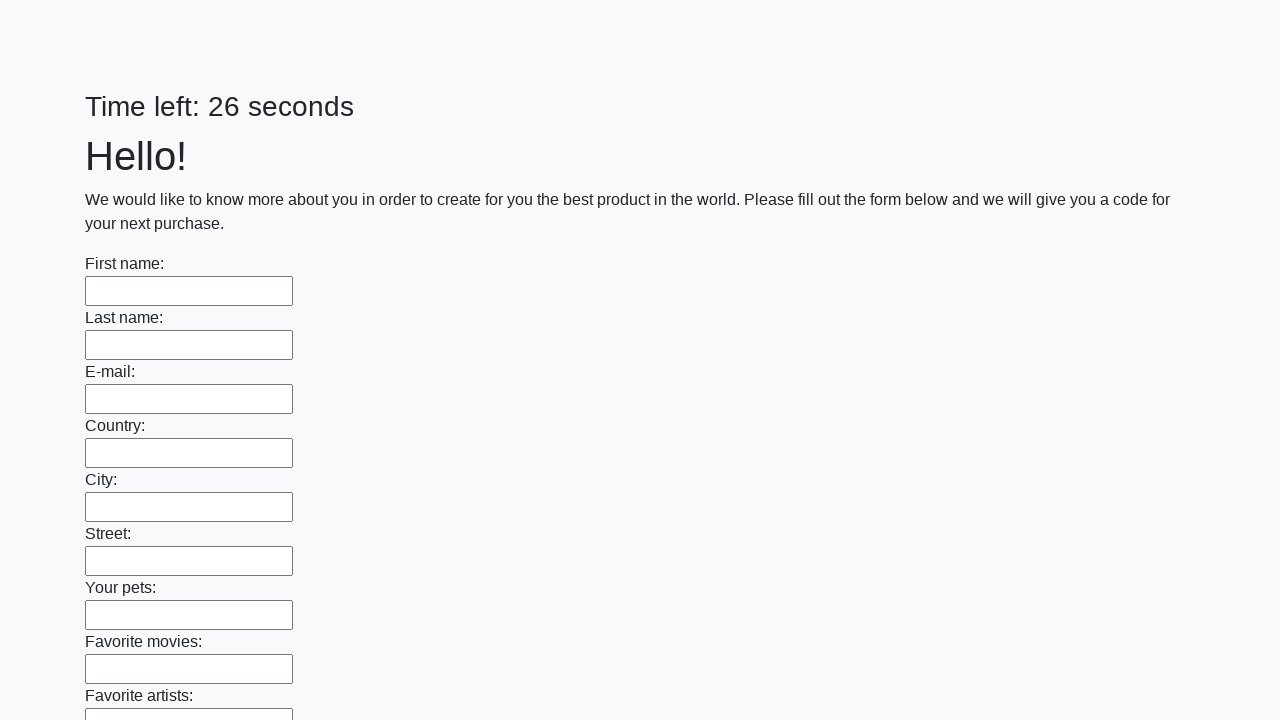

Filled text input field 1 with 'My answer' on [type=text] >> nth=0
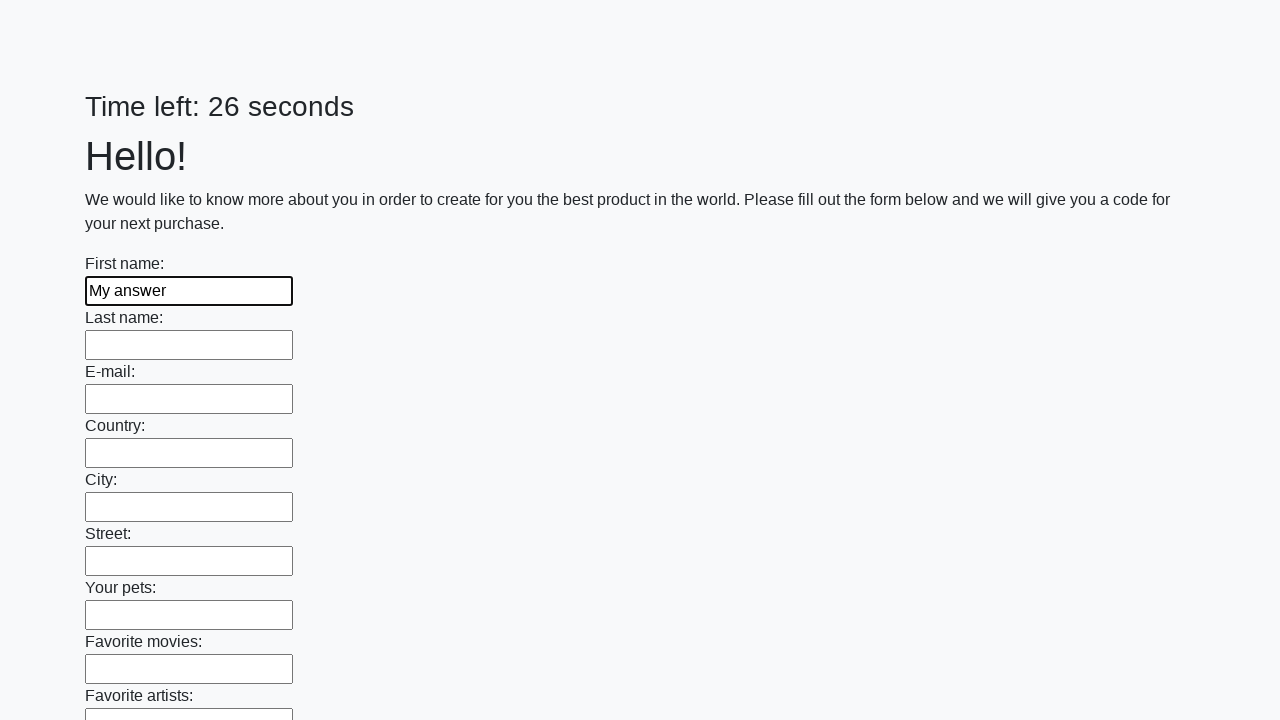

Filled text input field 2 with 'My answer' on [type=text] >> nth=1
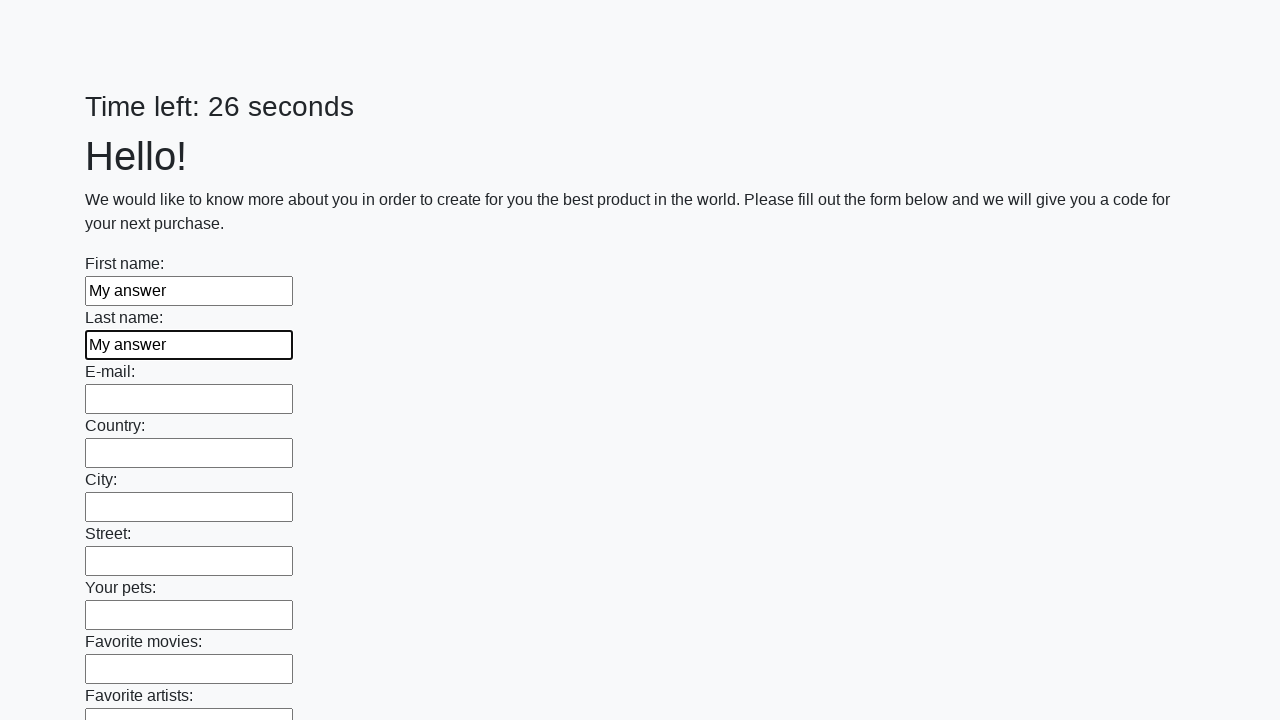

Filled text input field 3 with 'My answer' on [type=text] >> nth=2
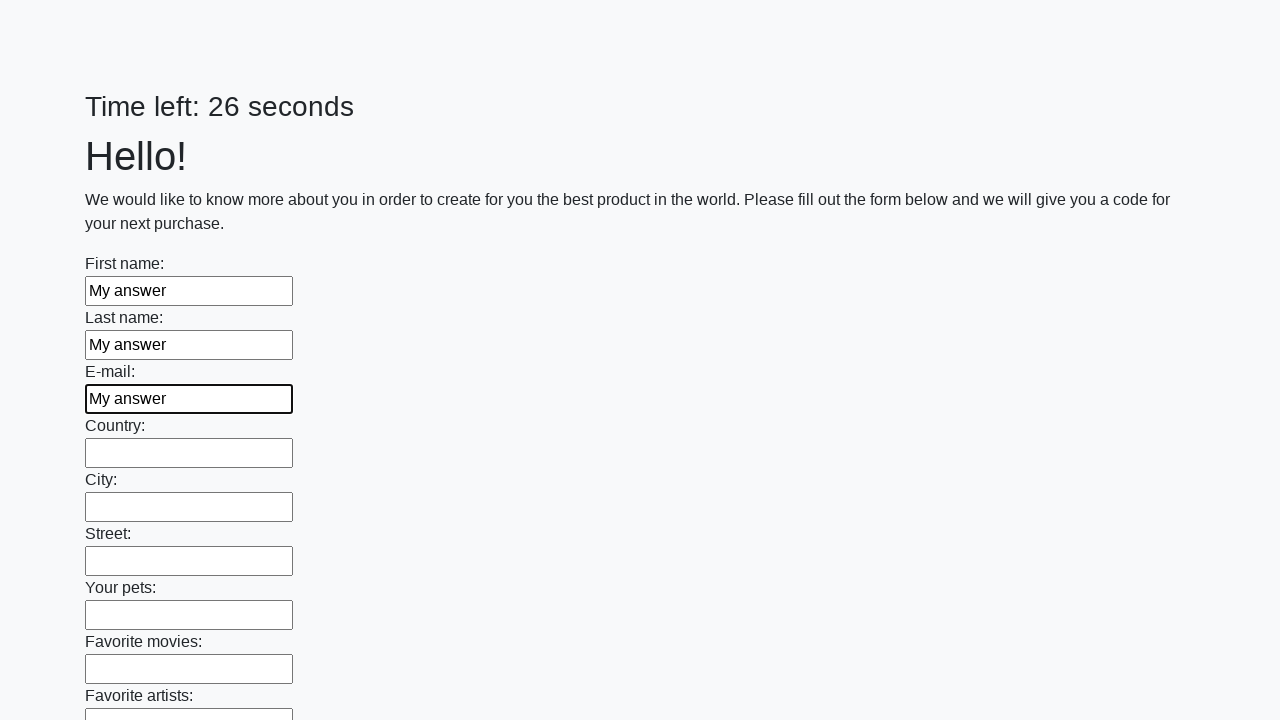

Filled text input field 4 with 'My answer' on [type=text] >> nth=3
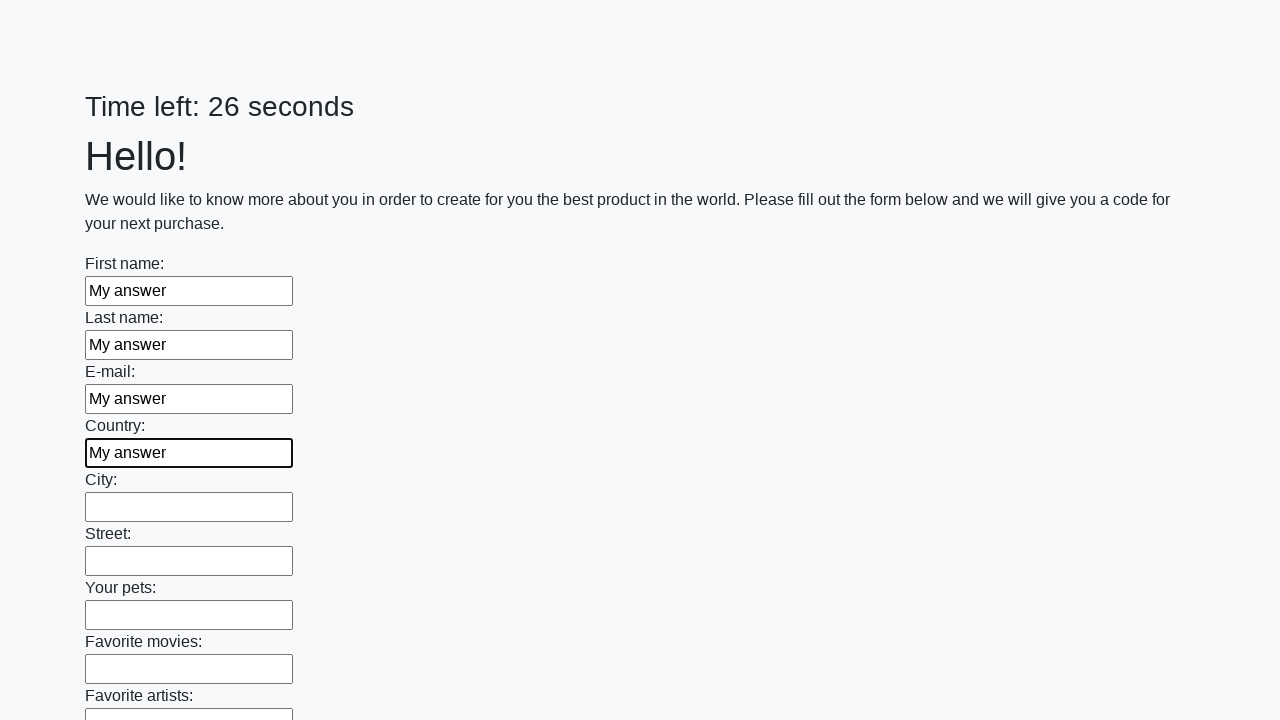

Filled text input field 5 with 'My answer' on [type=text] >> nth=4
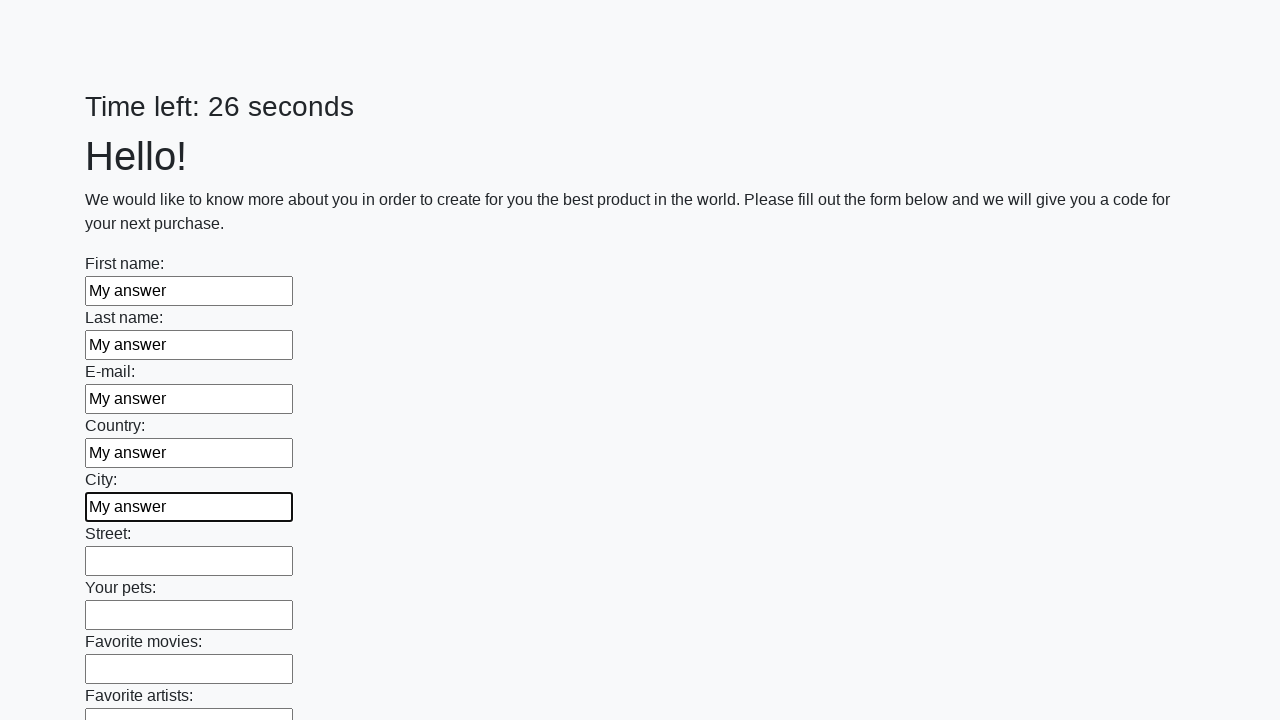

Filled text input field 6 with 'My answer' on [type=text] >> nth=5
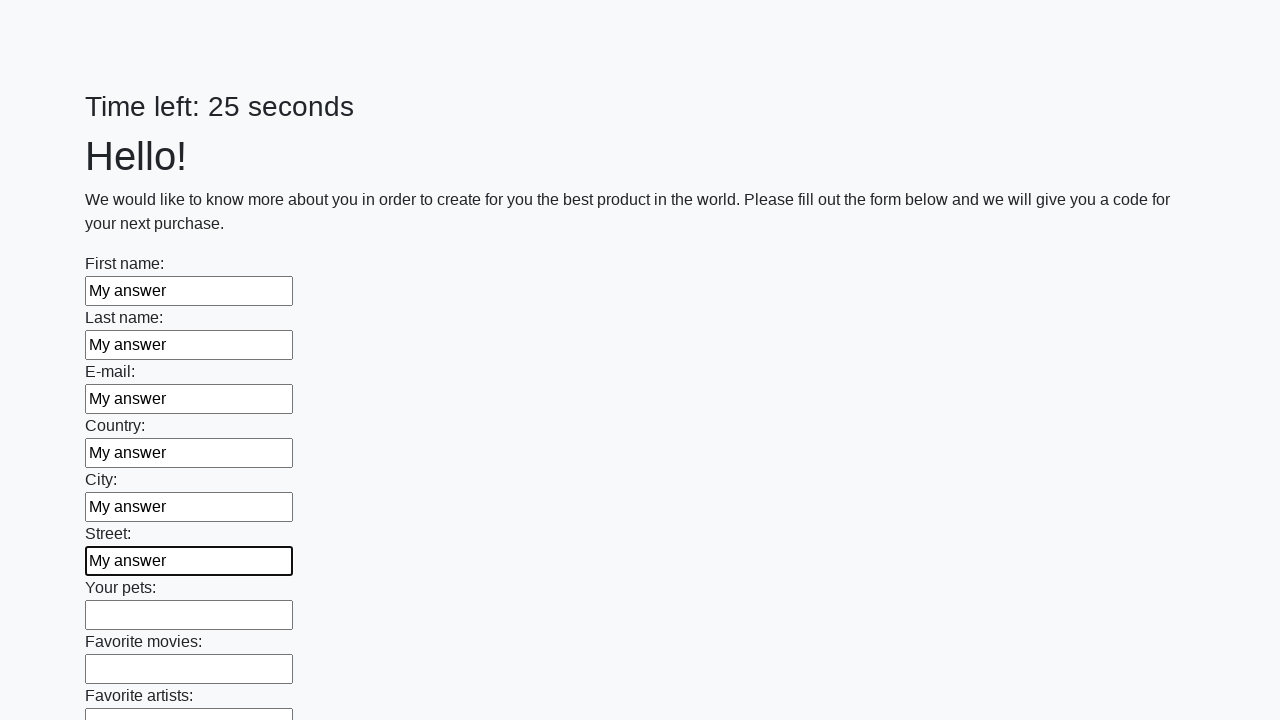

Filled text input field 7 with 'My answer' on [type=text] >> nth=6
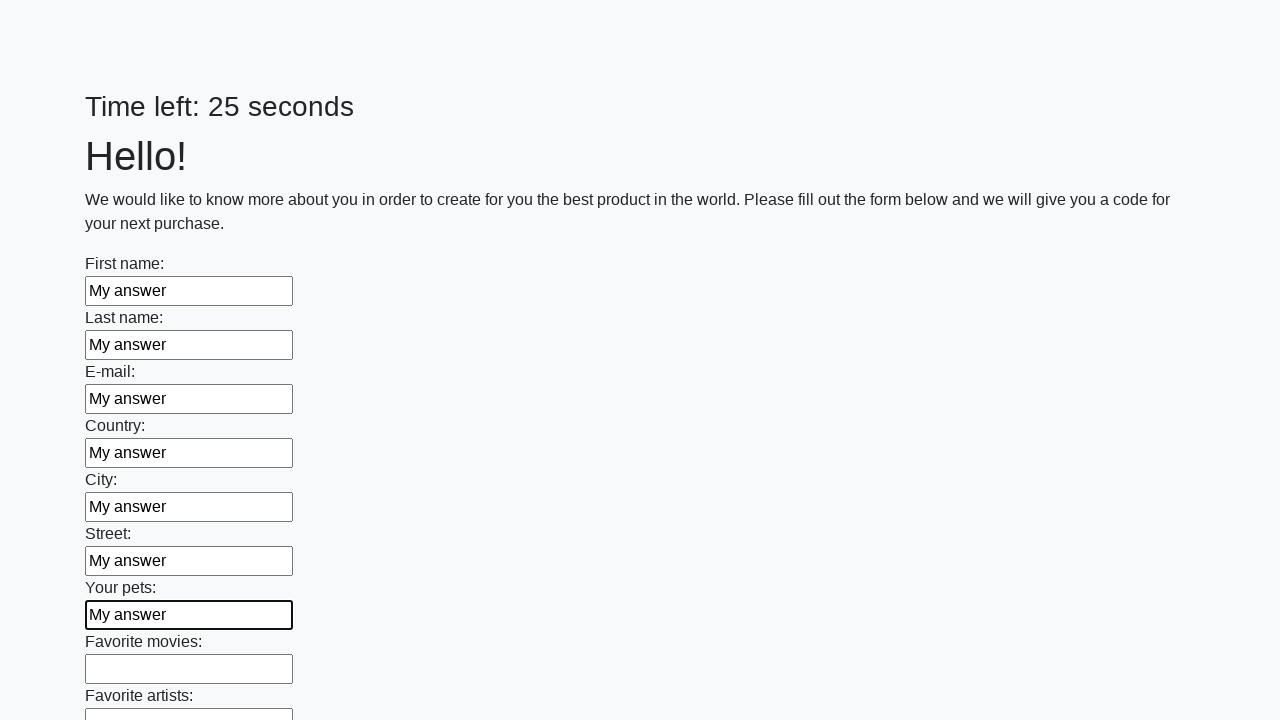

Filled text input field 8 with 'My answer' on [type=text] >> nth=7
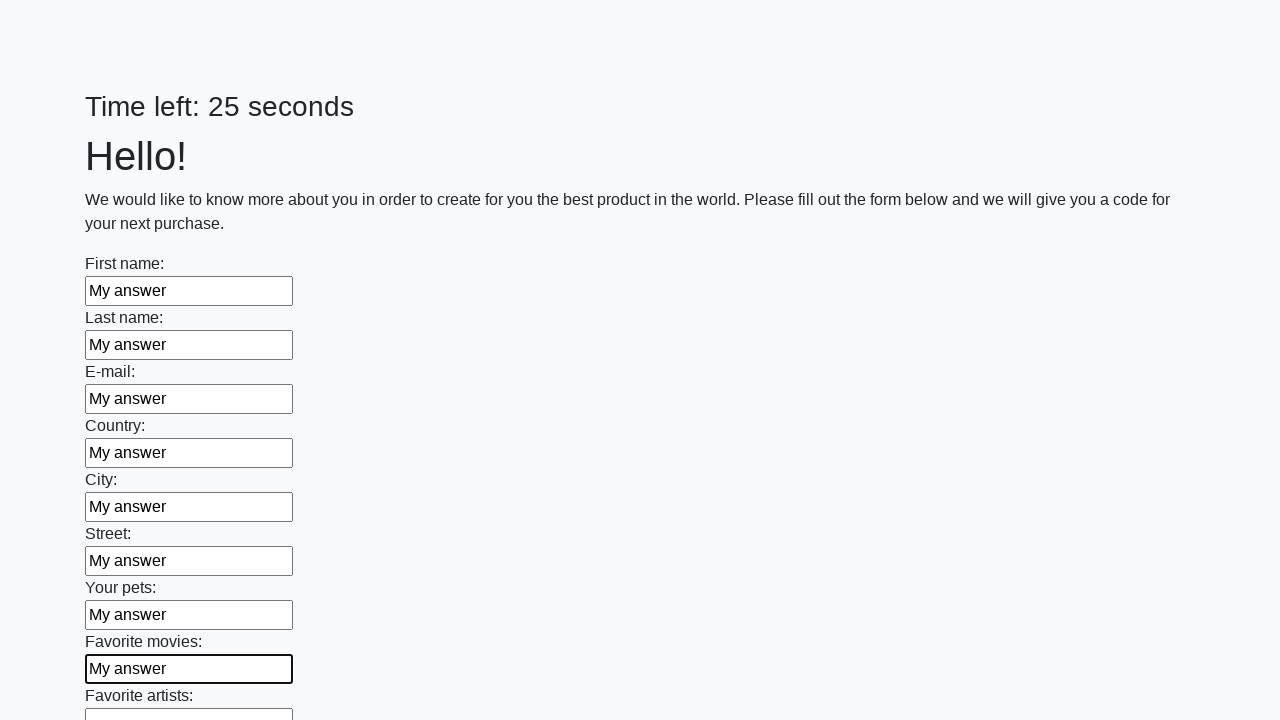

Filled text input field 9 with 'My answer' on [type=text] >> nth=8
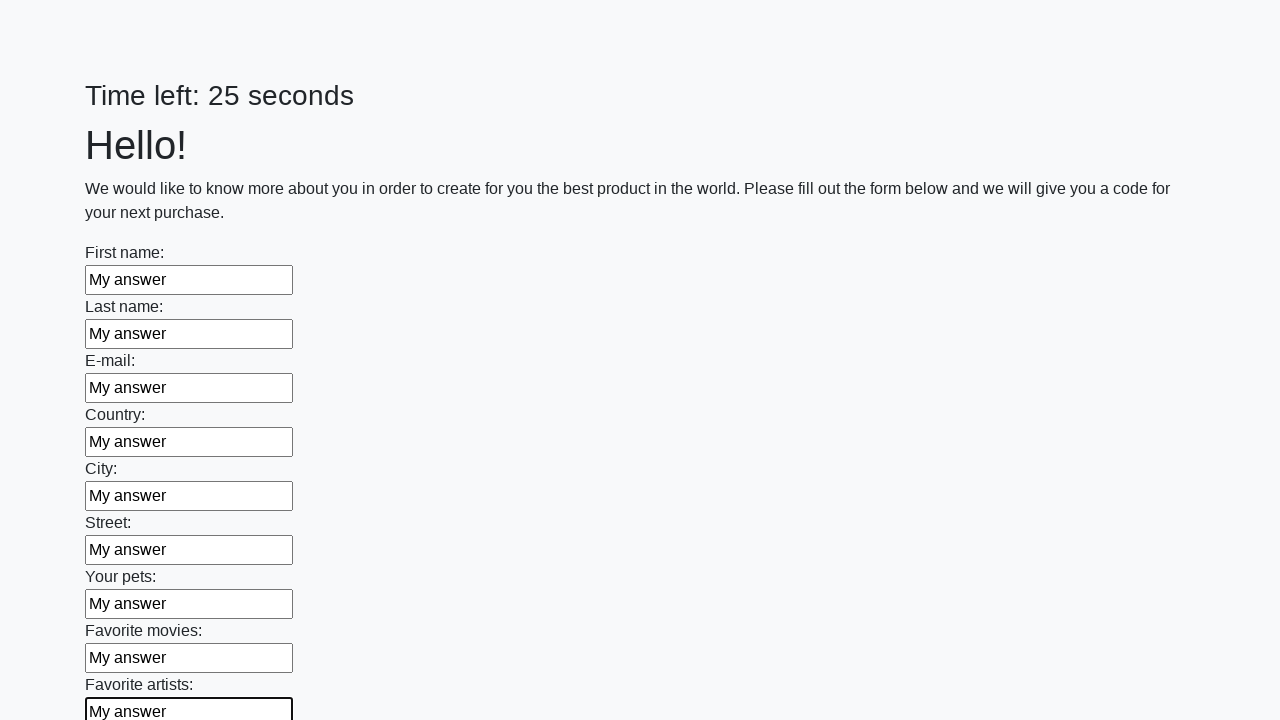

Filled text input field 10 with 'My answer' on [type=text] >> nth=9
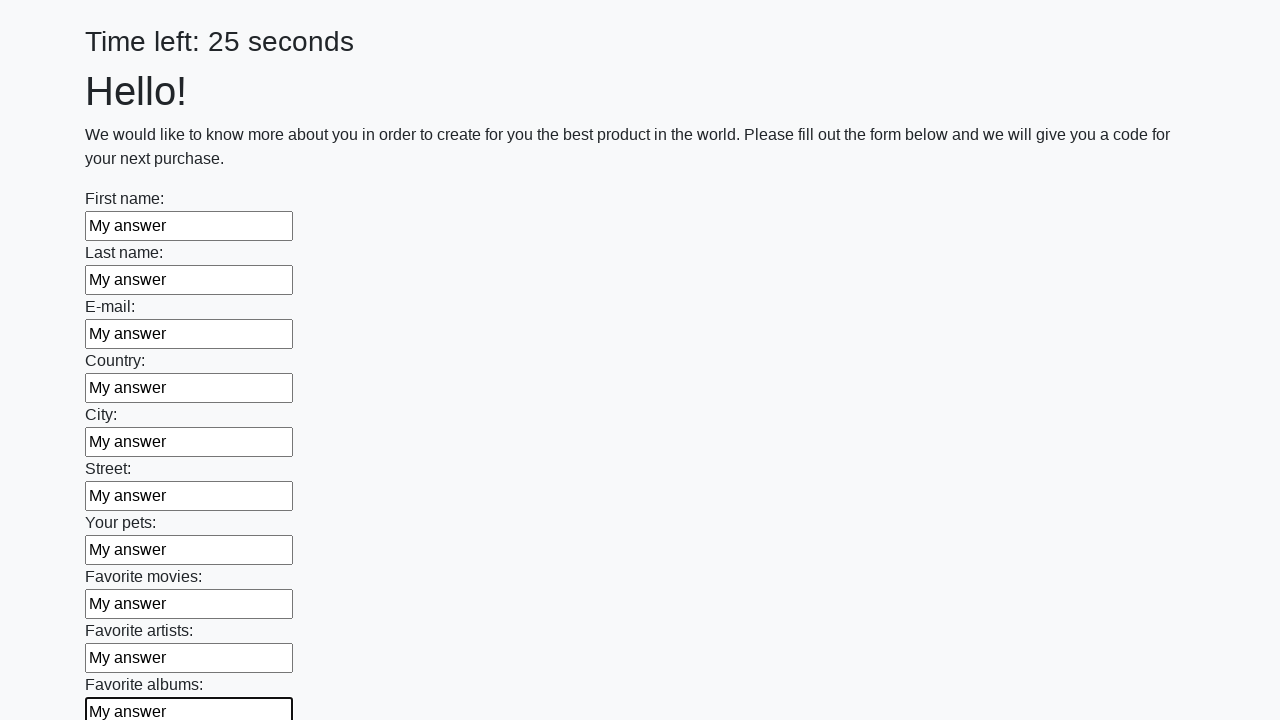

Filled text input field 11 with 'My answer' on [type=text] >> nth=10
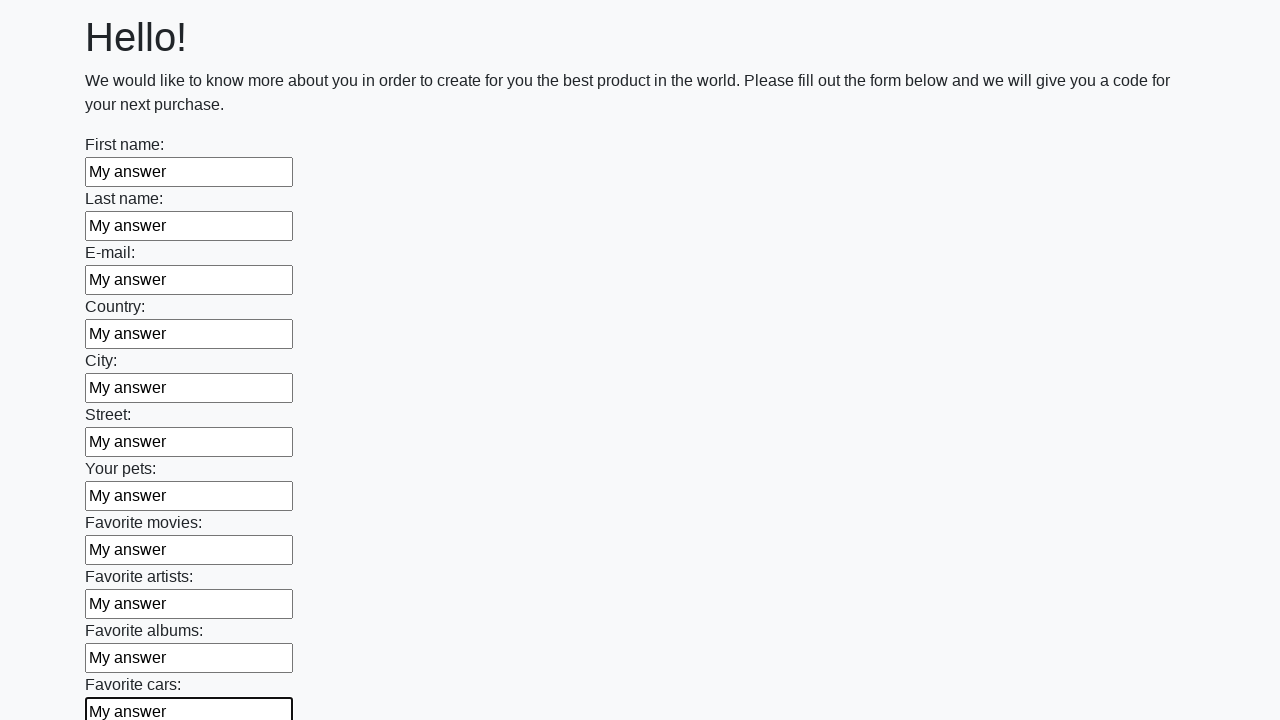

Filled text input field 12 with 'My answer' on [type=text] >> nth=11
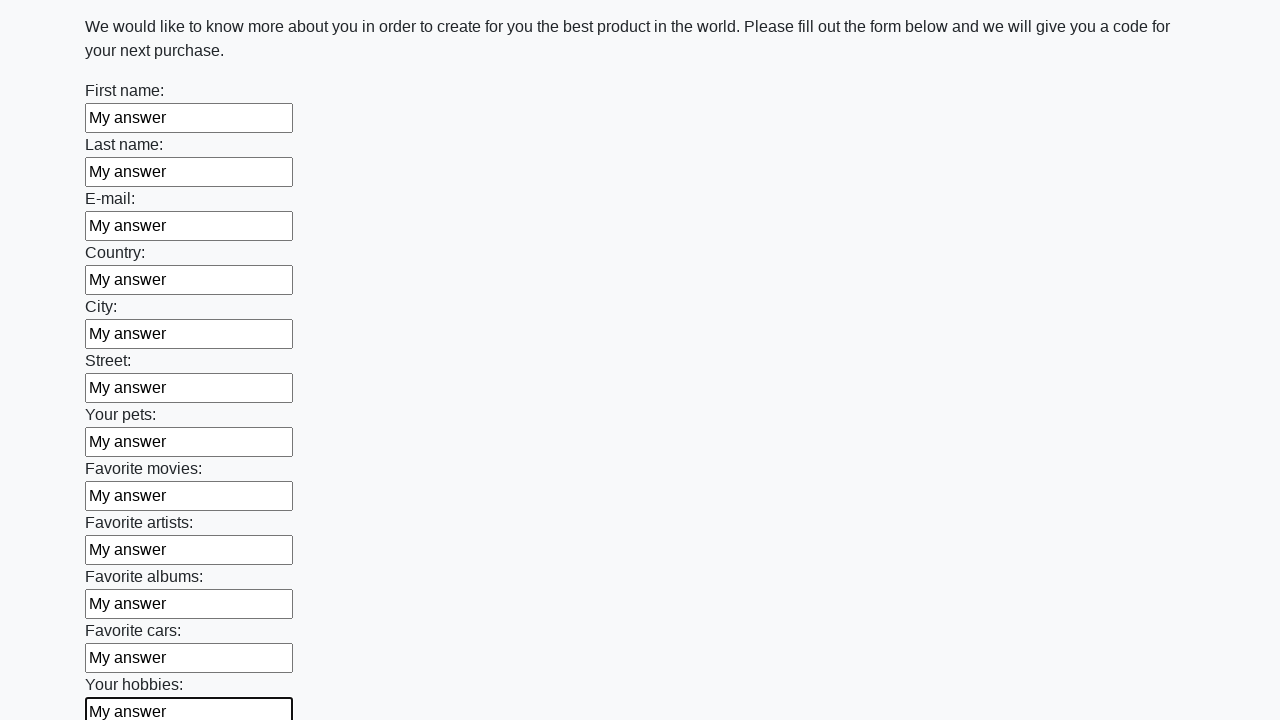

Filled text input field 13 with 'My answer' on [type=text] >> nth=12
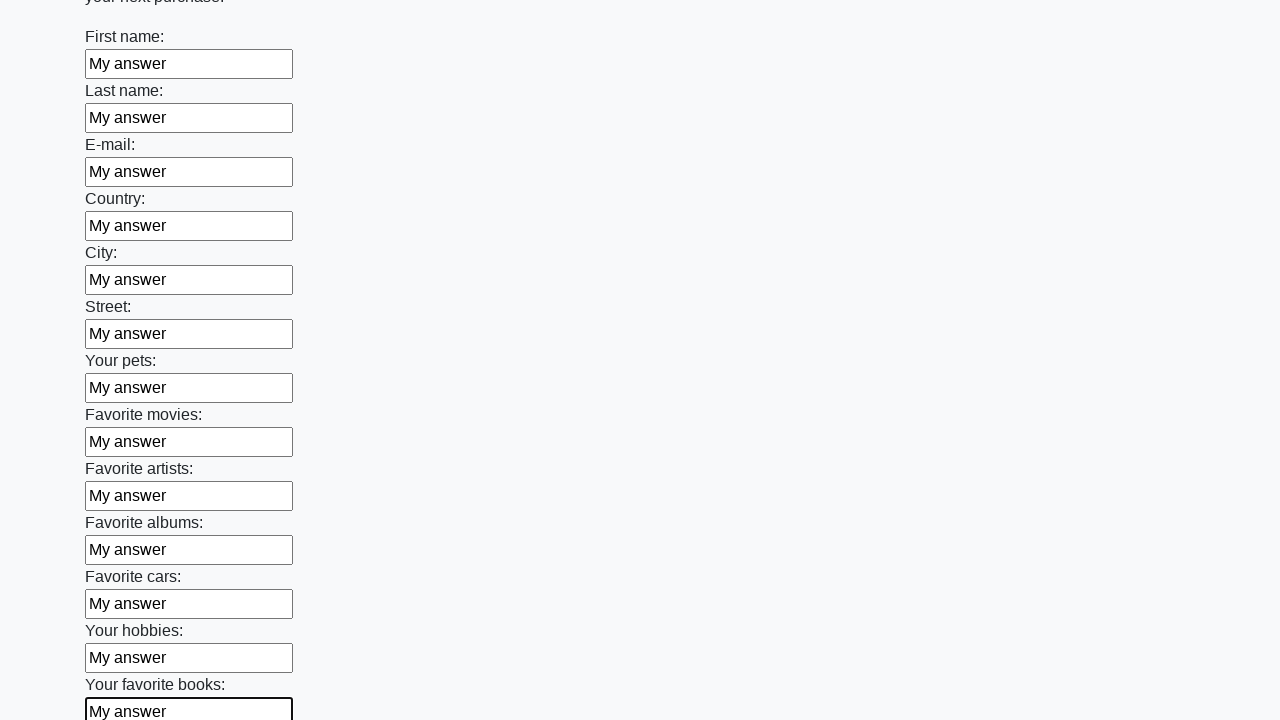

Filled text input field 14 with 'My answer' on [type=text] >> nth=13
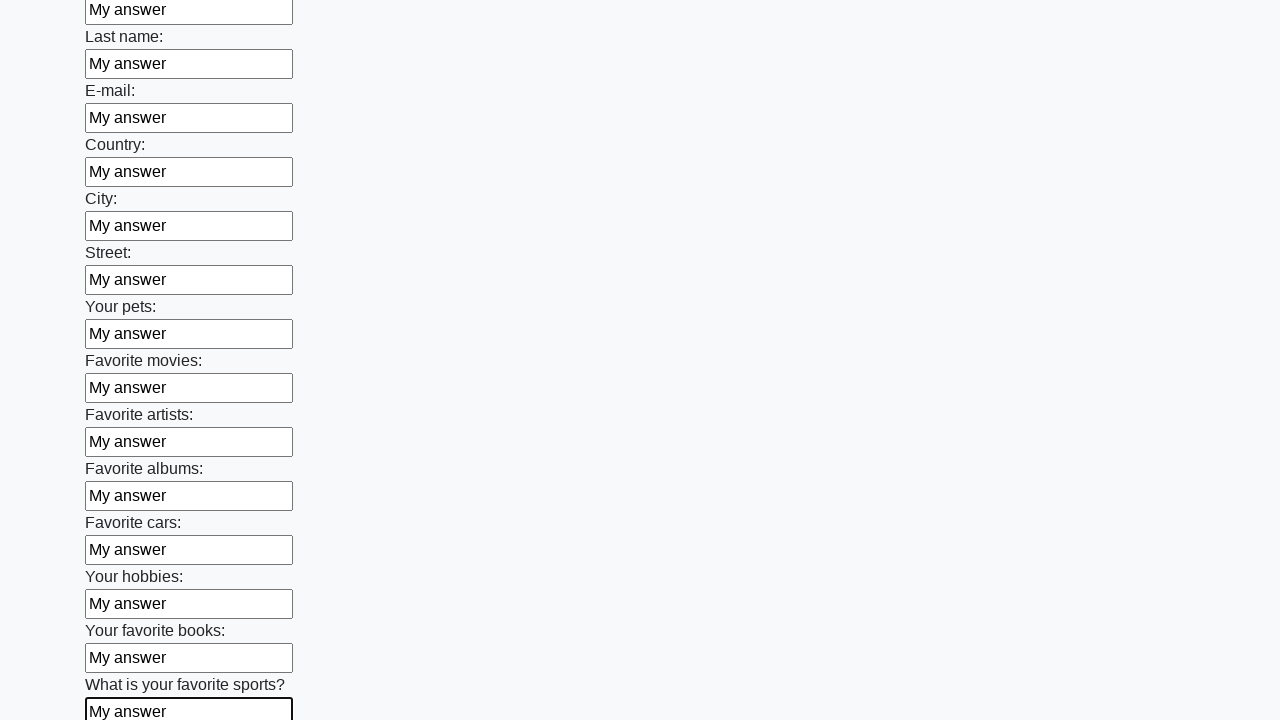

Filled text input field 15 with 'My answer' on [type=text] >> nth=14
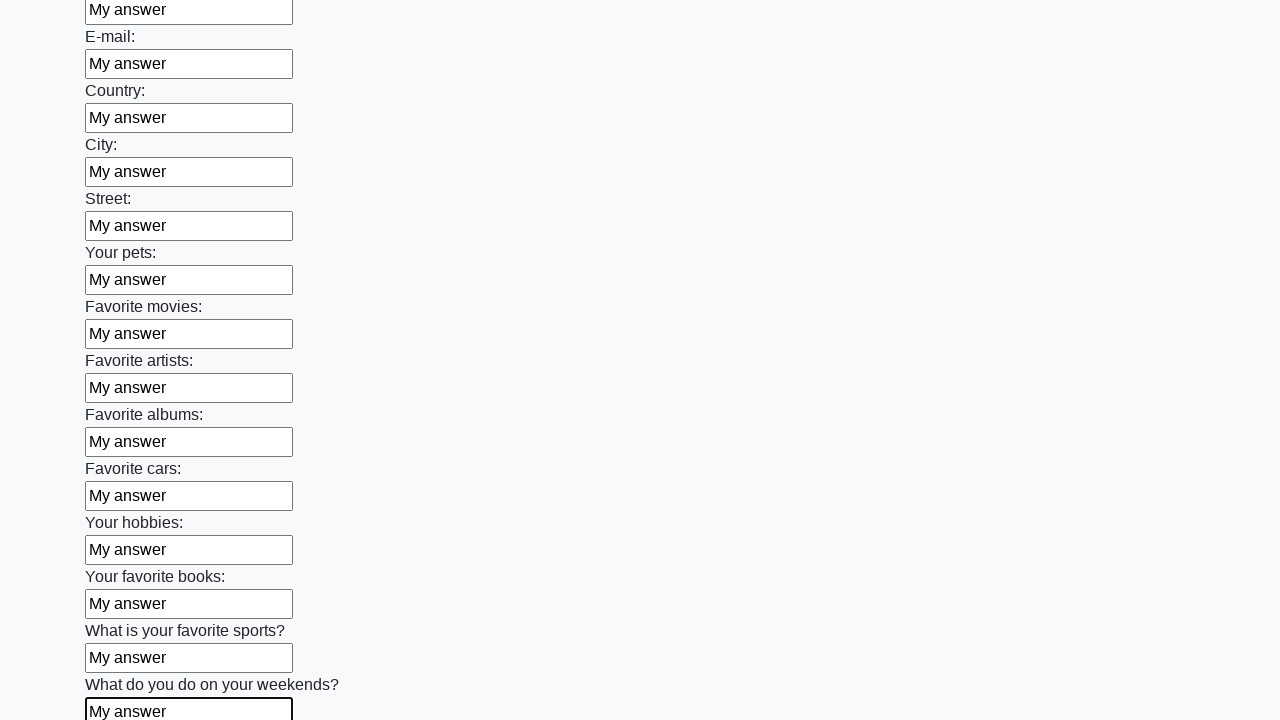

Filled text input field 16 with 'My answer' on [type=text] >> nth=15
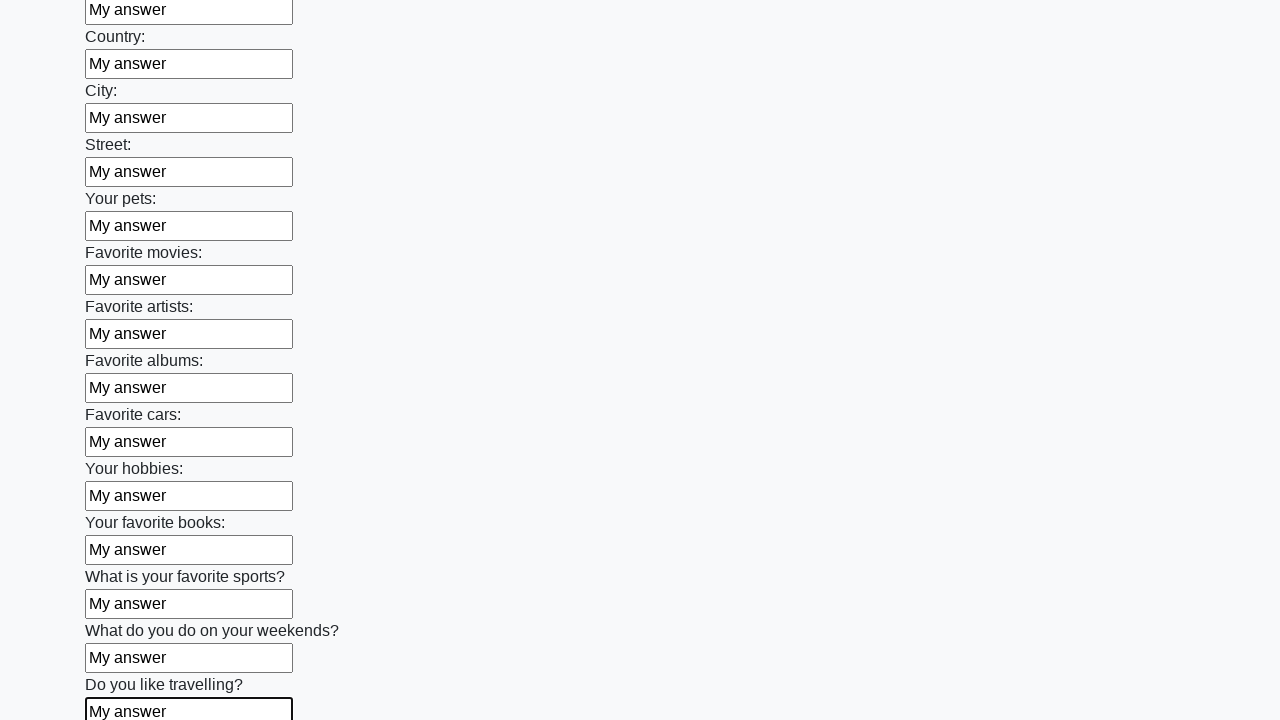

Filled text input field 17 with 'My answer' on [type=text] >> nth=16
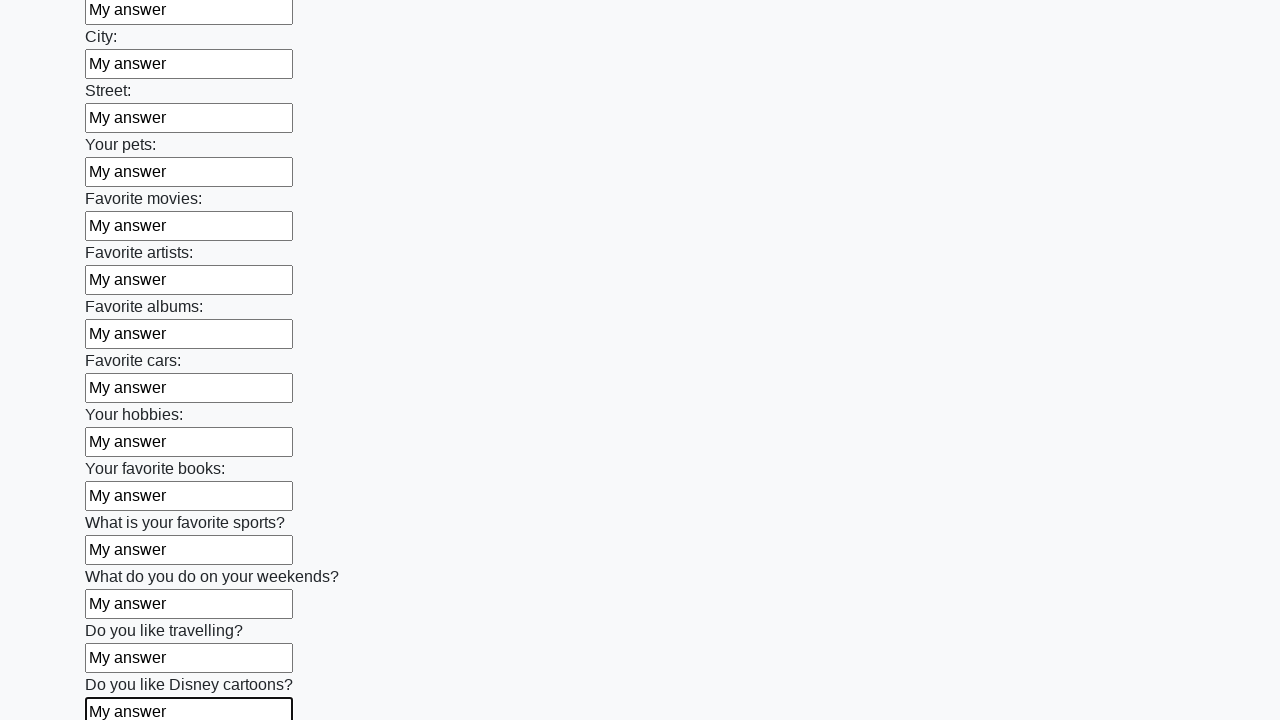

Filled text input field 18 with 'My answer' on [type=text] >> nth=17
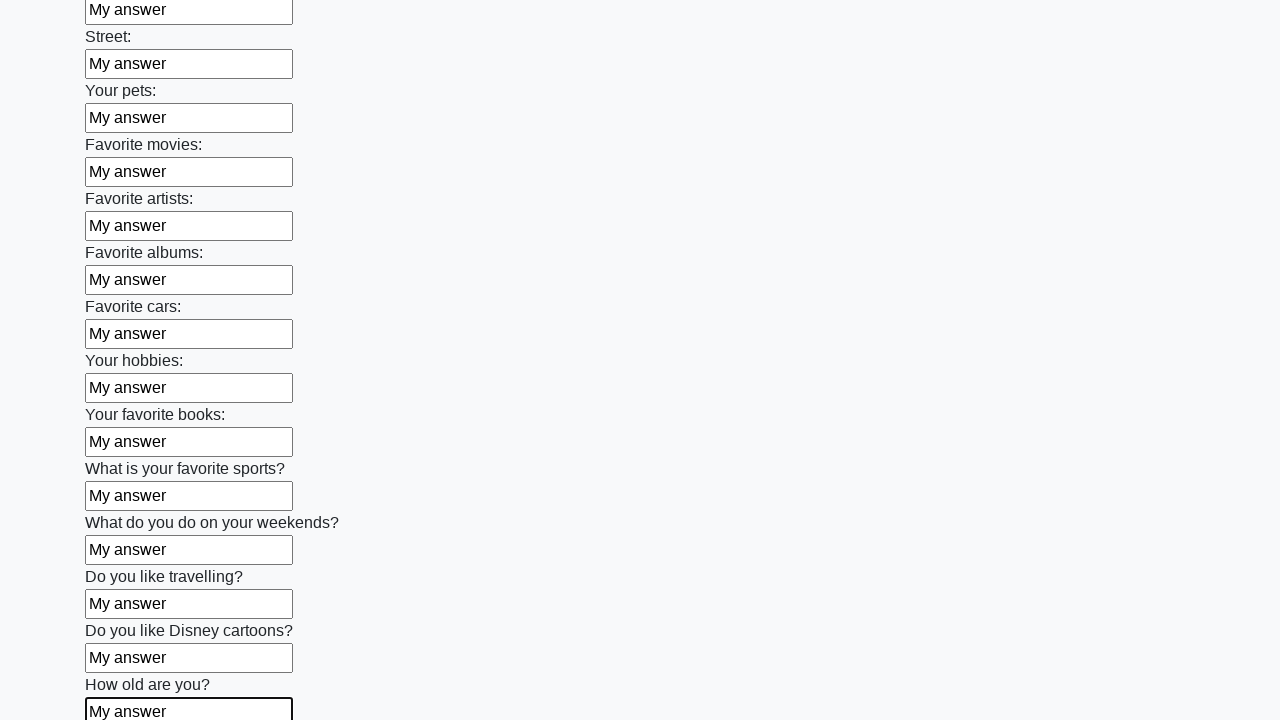

Filled text input field 19 with 'My answer' on [type=text] >> nth=18
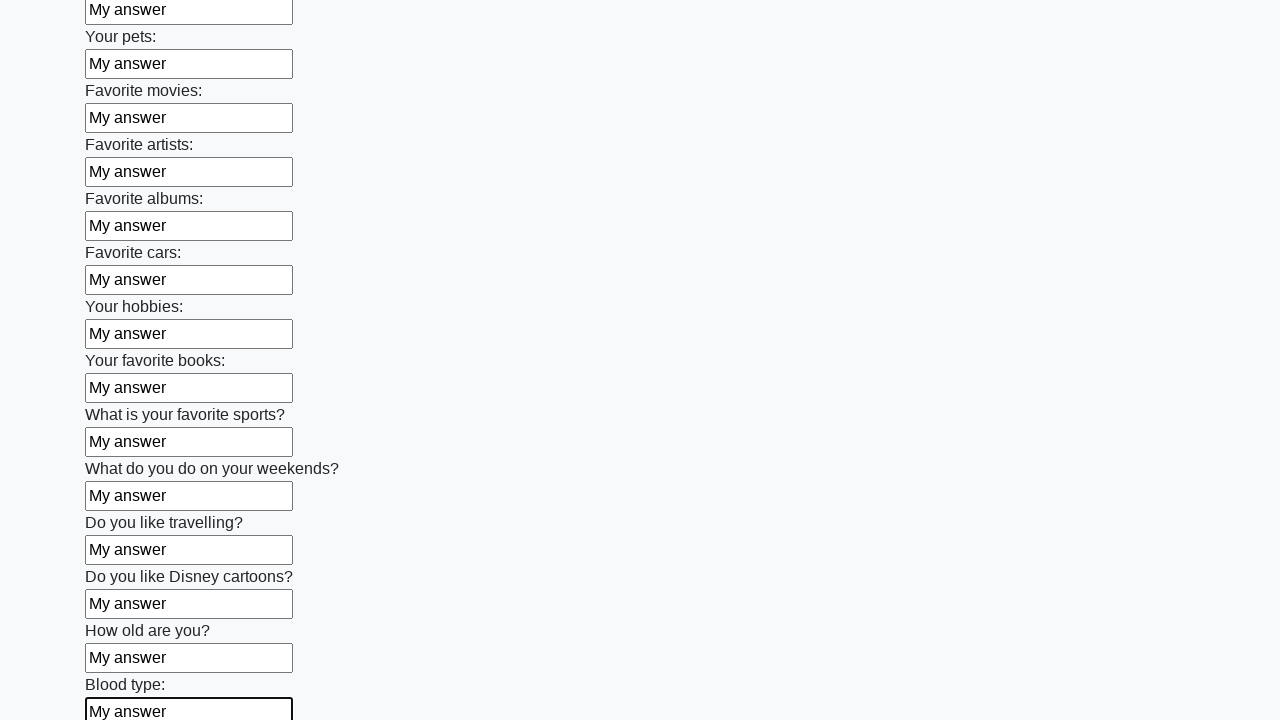

Filled text input field 20 with 'My answer' on [type=text] >> nth=19
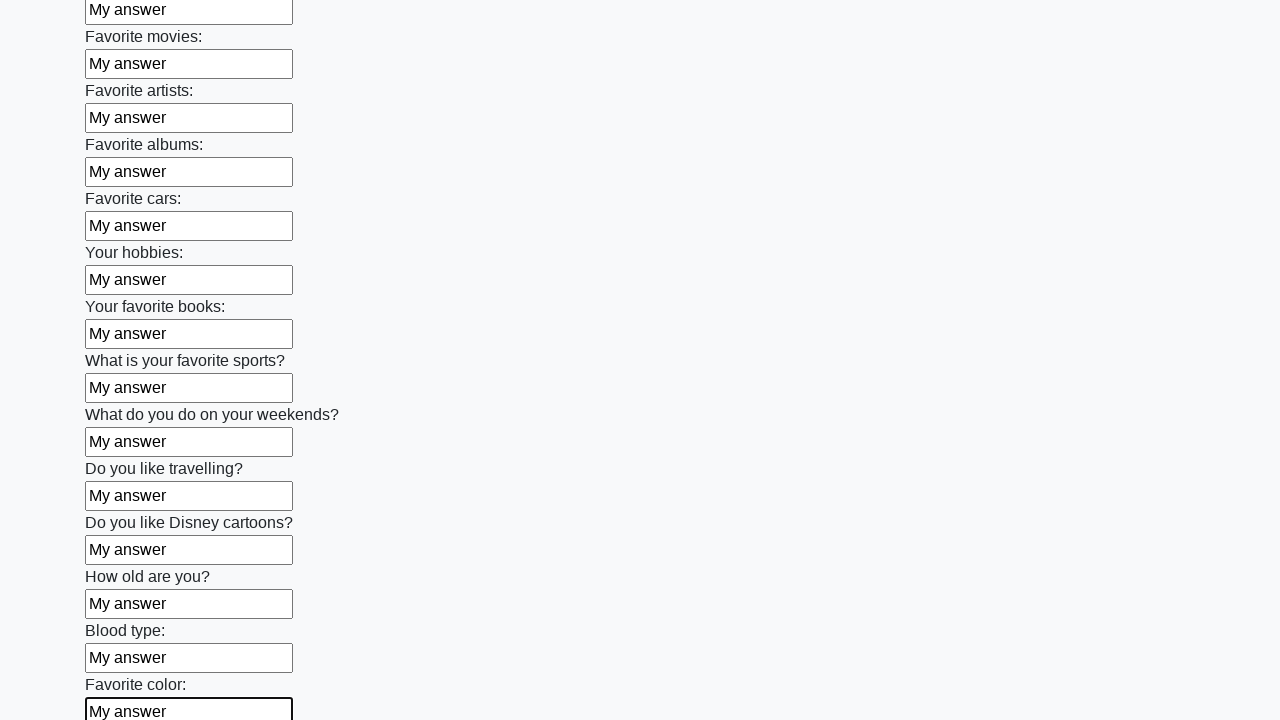

Filled text input field 21 with 'My answer' on [type=text] >> nth=20
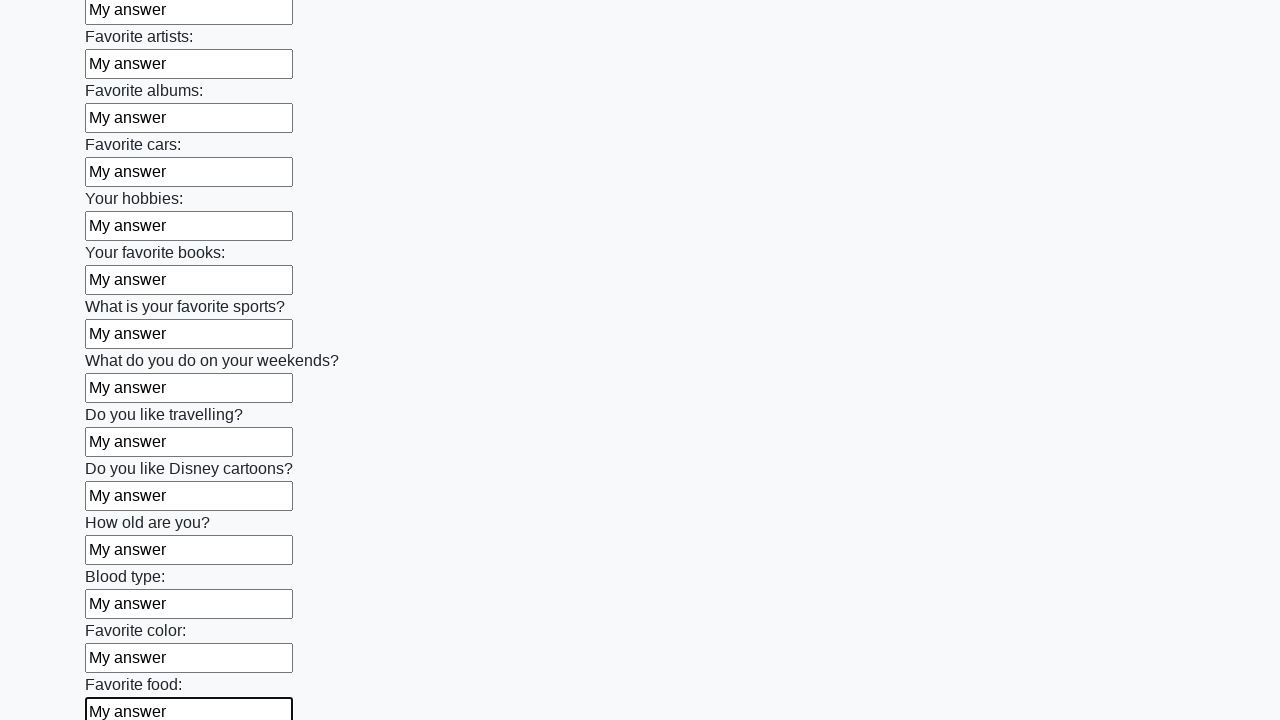

Filled text input field 22 with 'My answer' on [type=text] >> nth=21
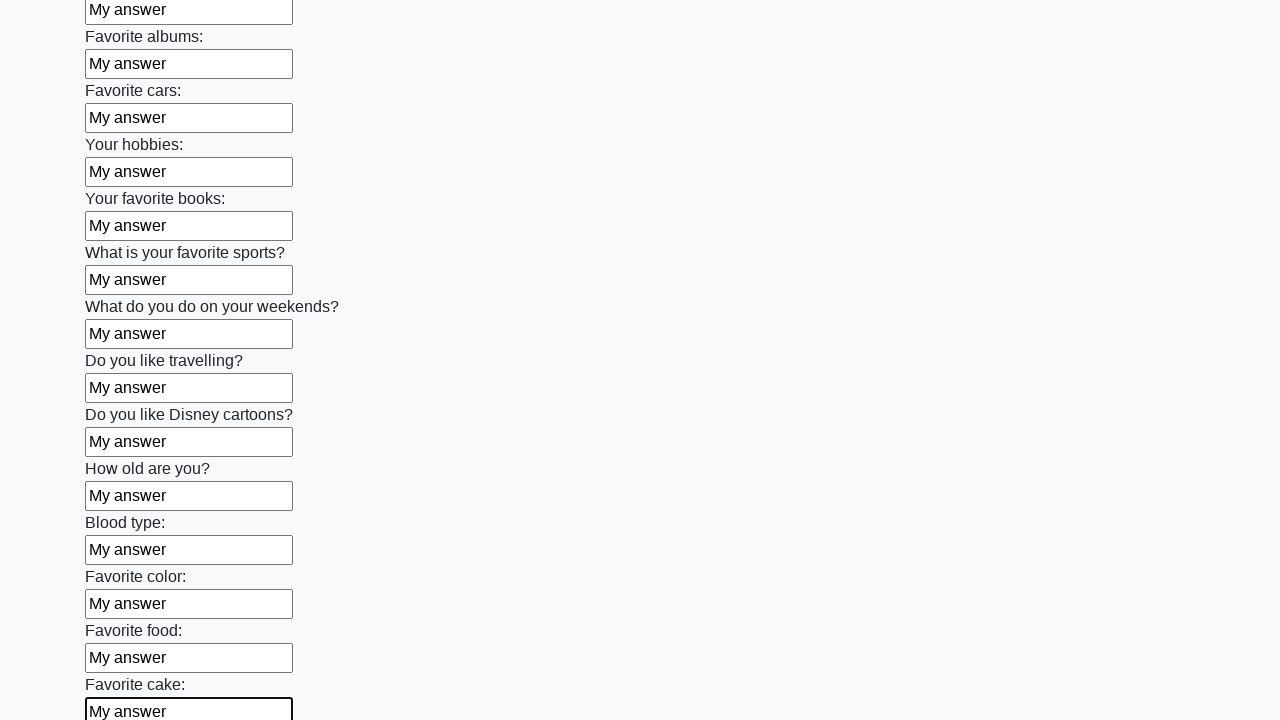

Filled text input field 23 with 'My answer' on [type=text] >> nth=22
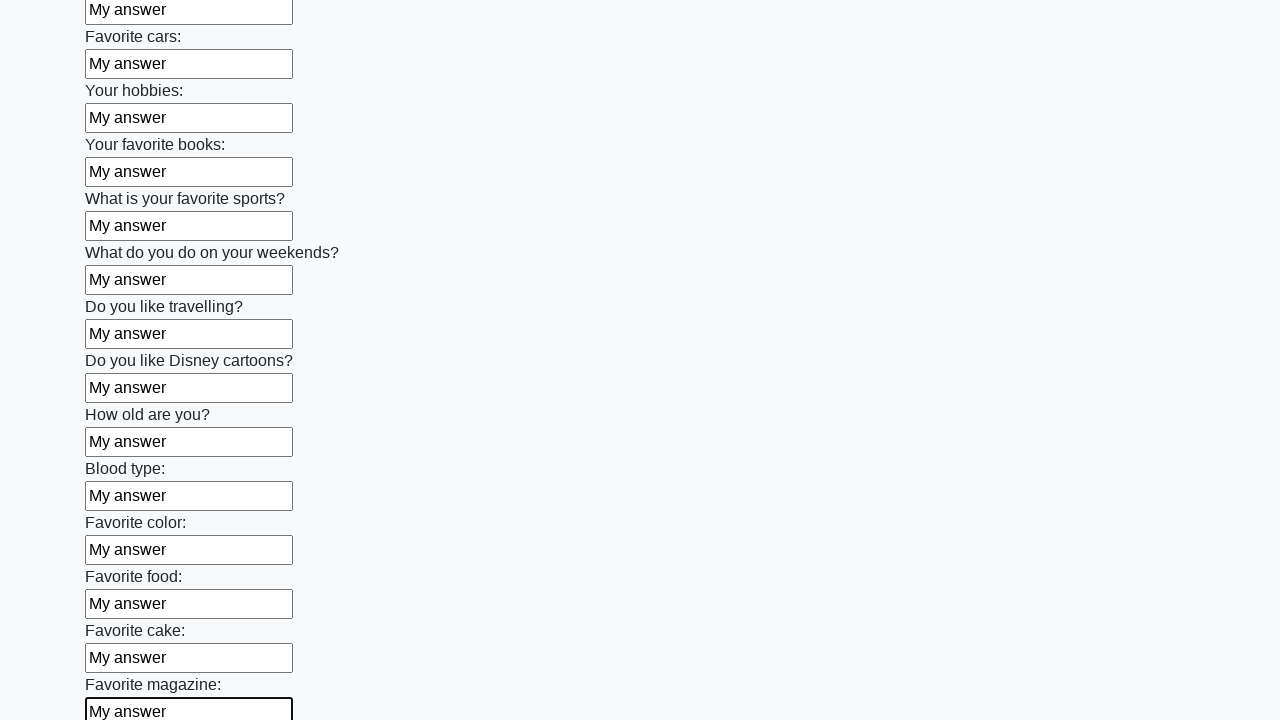

Filled text input field 24 with 'My answer' on [type=text] >> nth=23
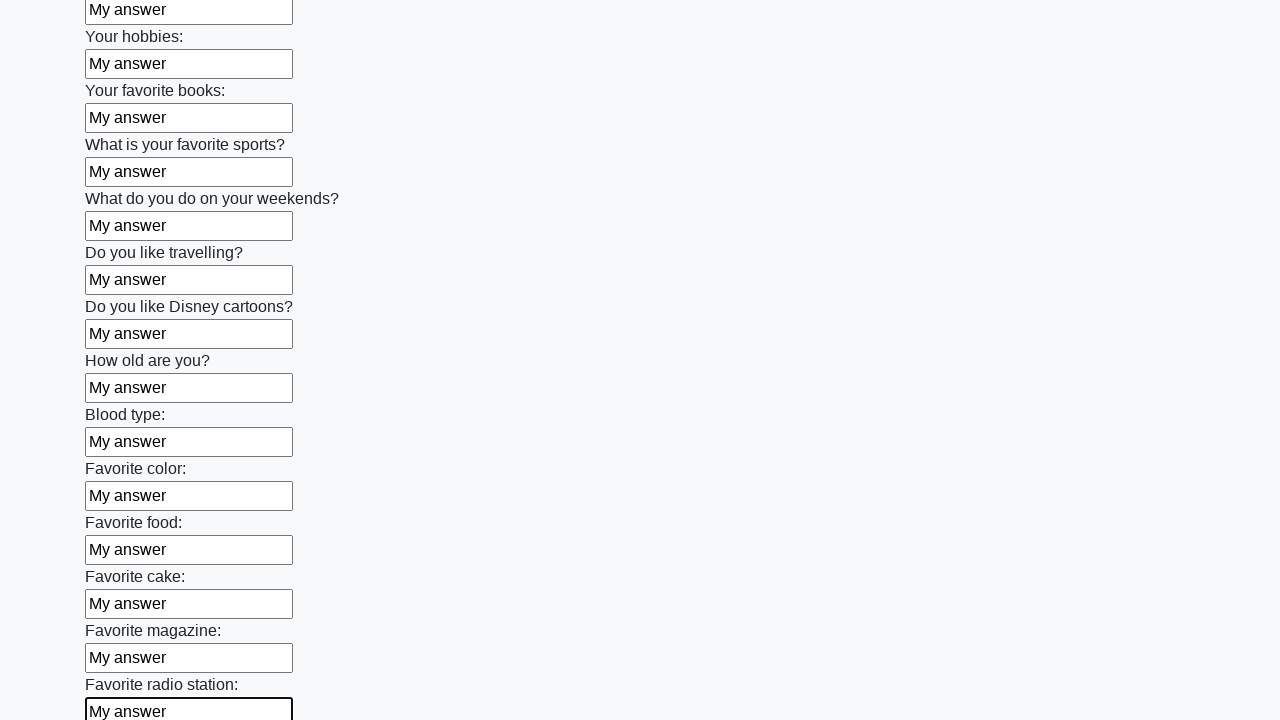

Filled text input field 25 with 'My answer' on [type=text] >> nth=24
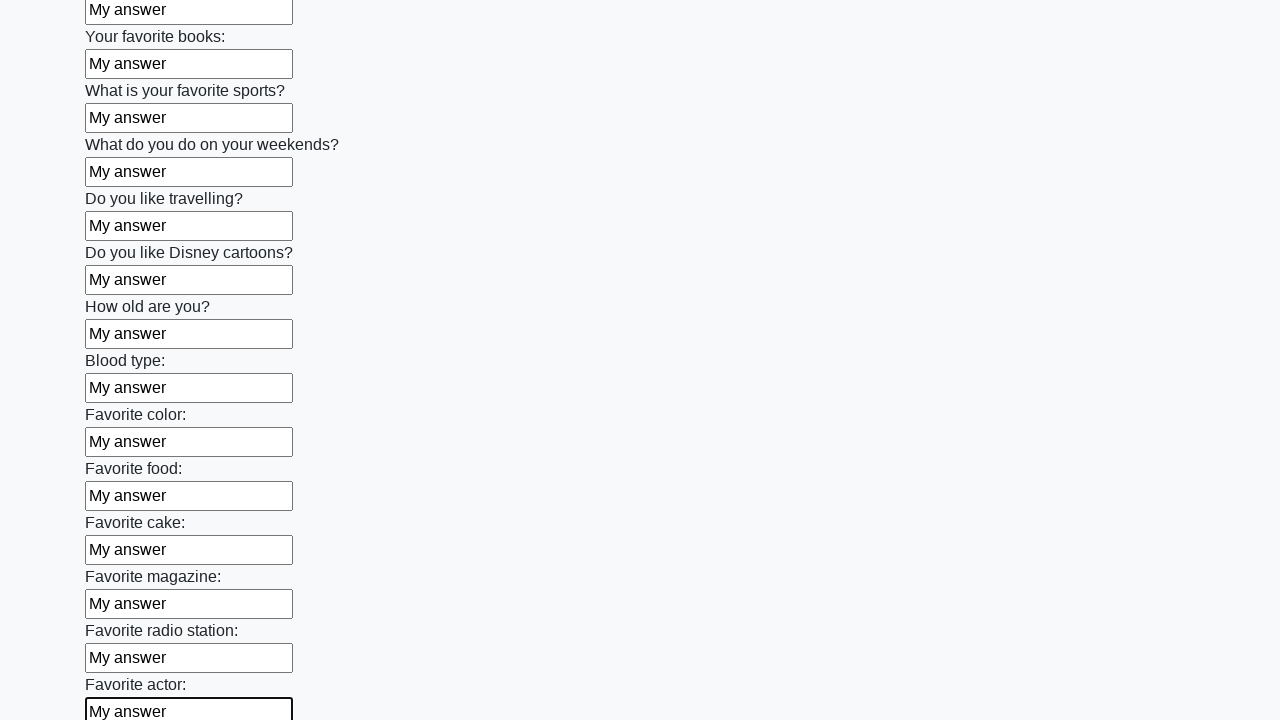

Filled text input field 26 with 'My answer' on [type=text] >> nth=25
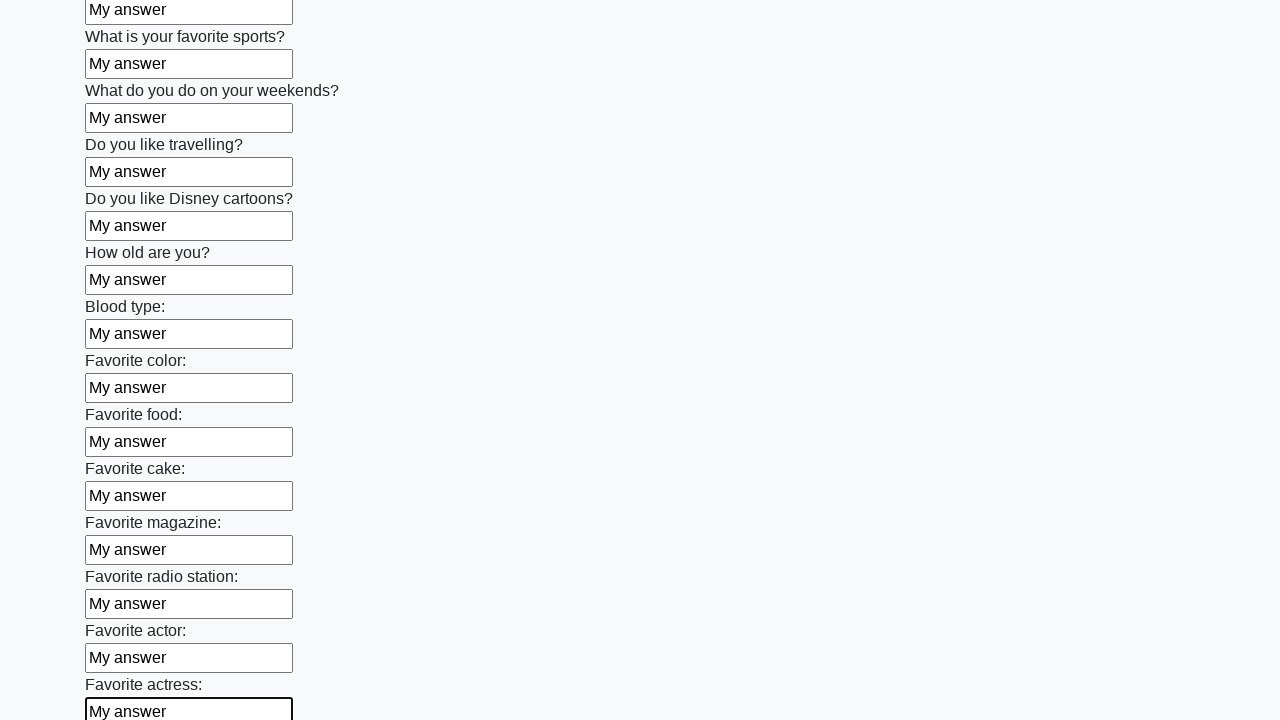

Filled text input field 27 with 'My answer' on [type=text] >> nth=26
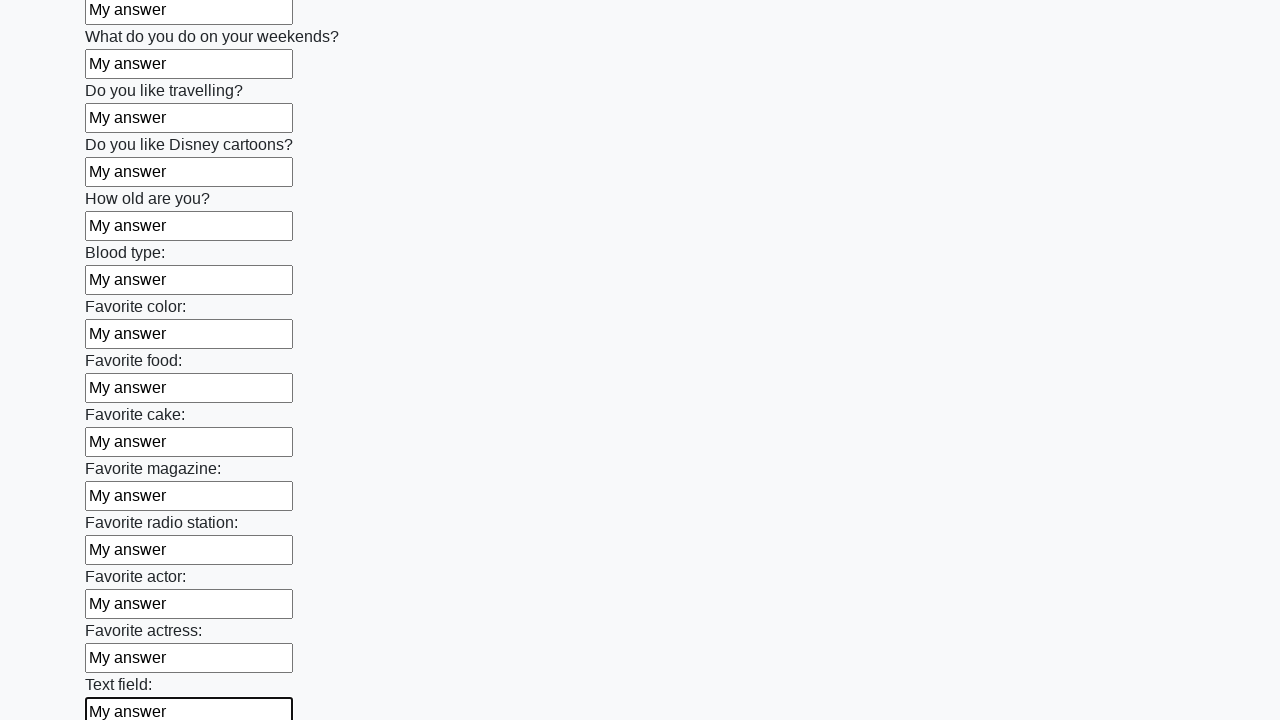

Filled text input field 28 with 'My answer' on [type=text] >> nth=27
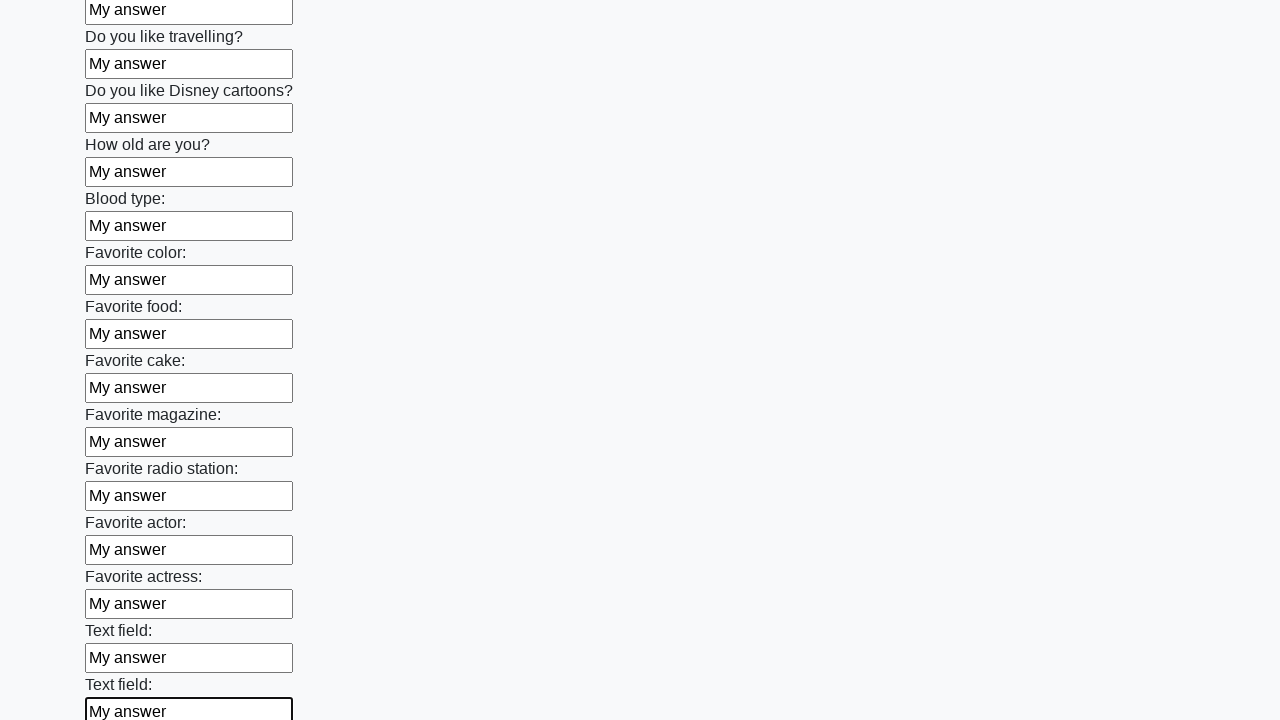

Filled text input field 29 with 'My answer' on [type=text] >> nth=28
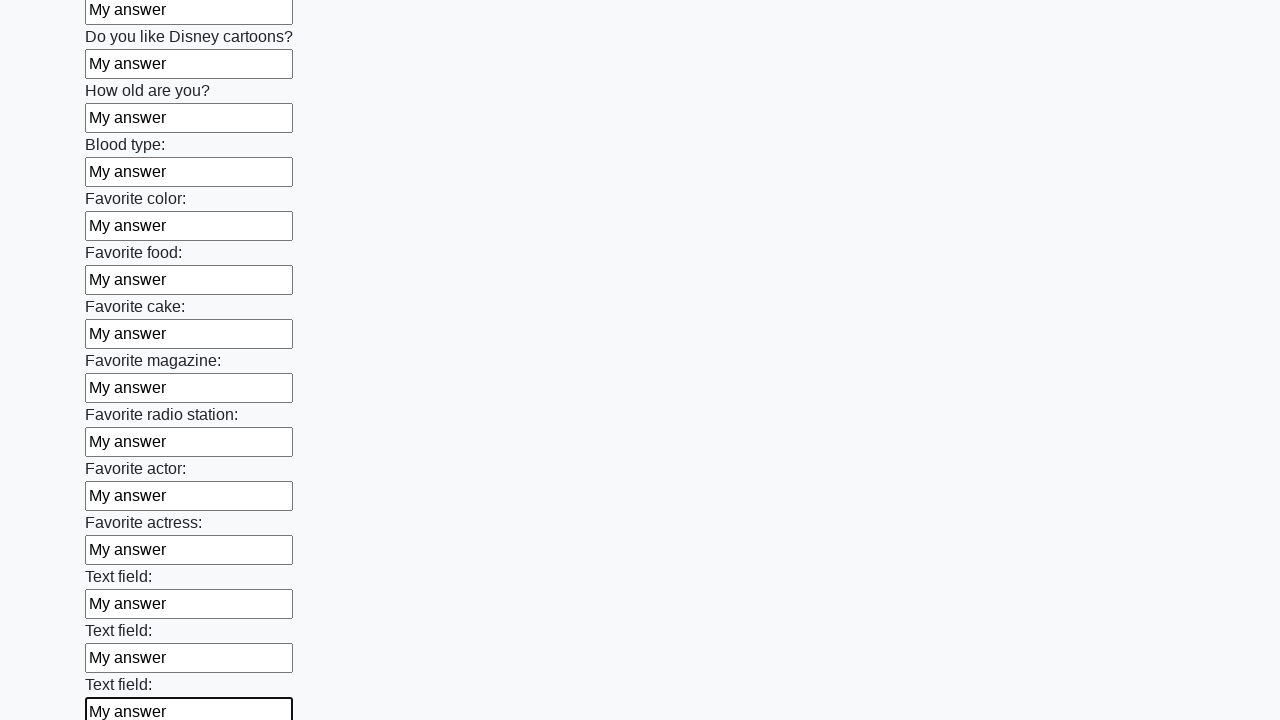

Filled text input field 30 with 'My answer' on [type=text] >> nth=29
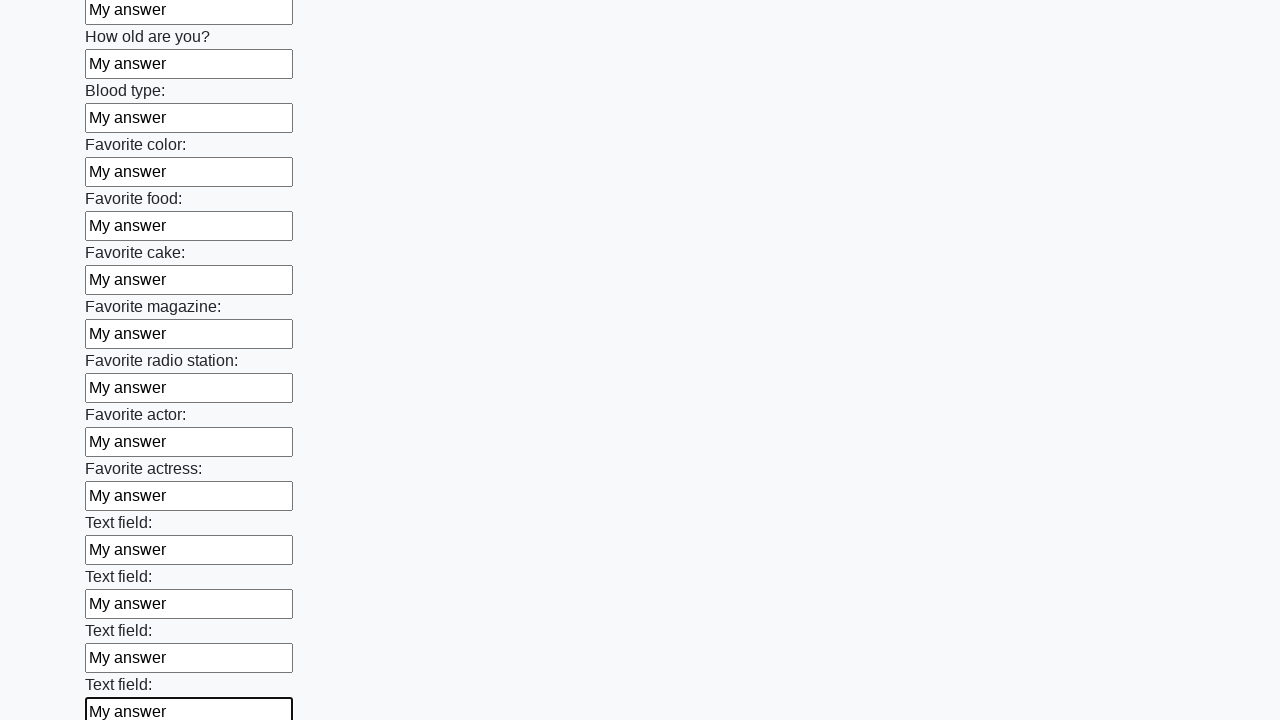

Filled text input field 31 with 'My answer' on [type=text] >> nth=30
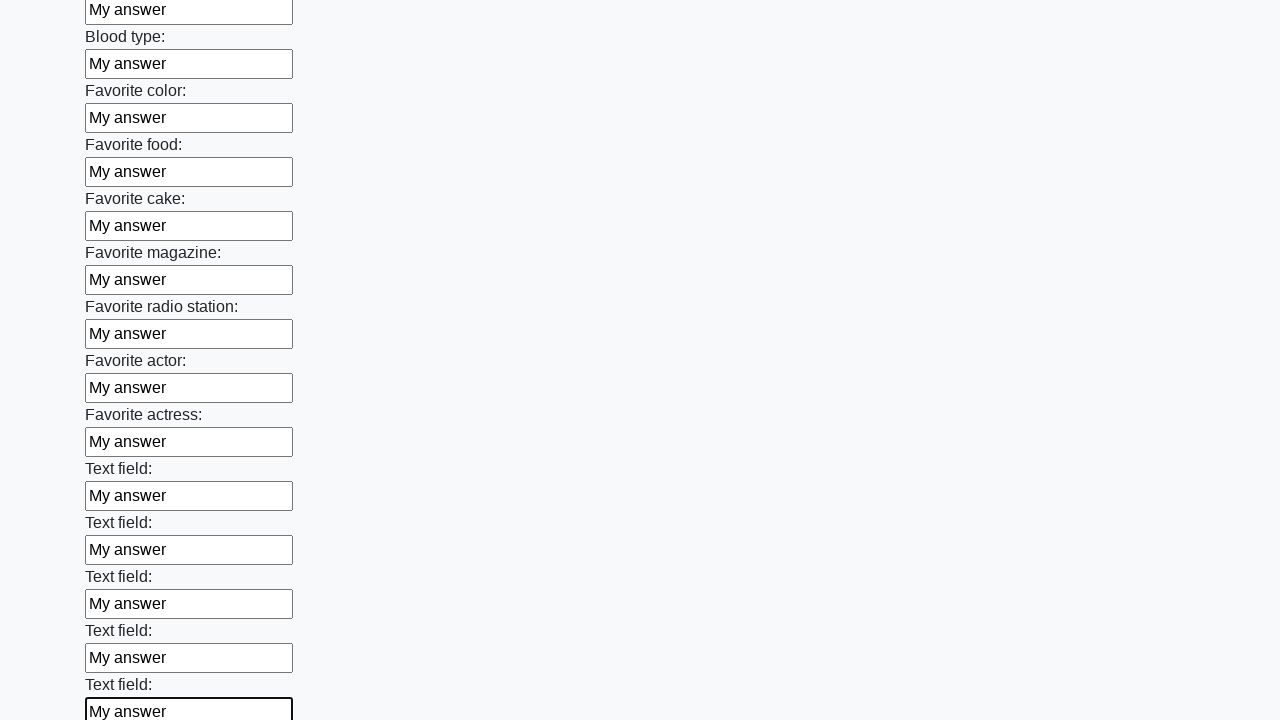

Filled text input field 32 with 'My answer' on [type=text] >> nth=31
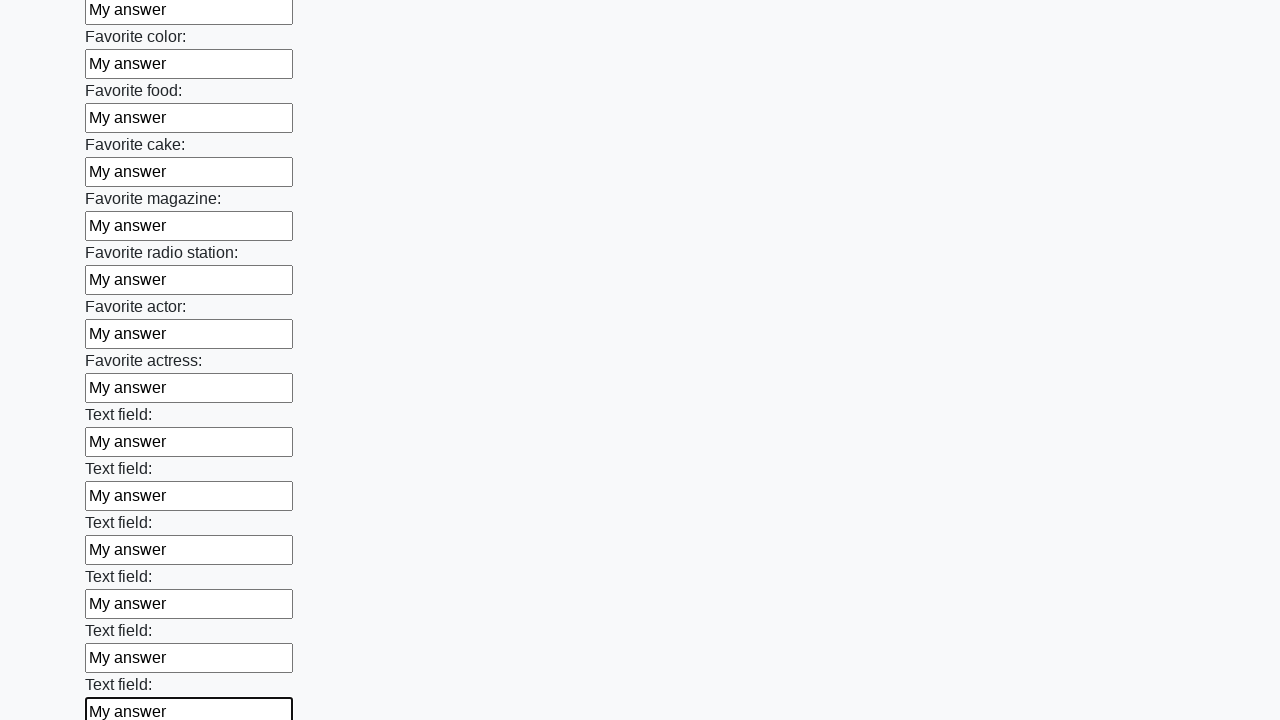

Filled text input field 33 with 'My answer' on [type=text] >> nth=32
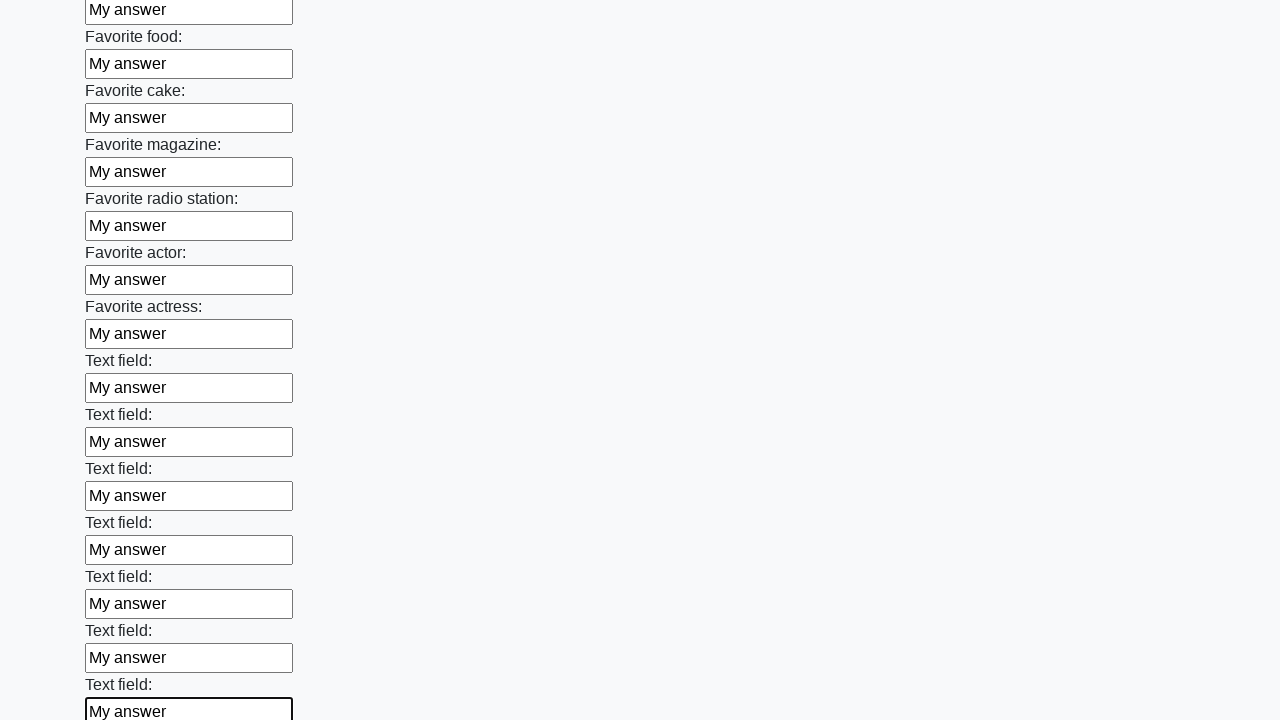

Filled text input field 34 with 'My answer' on [type=text] >> nth=33
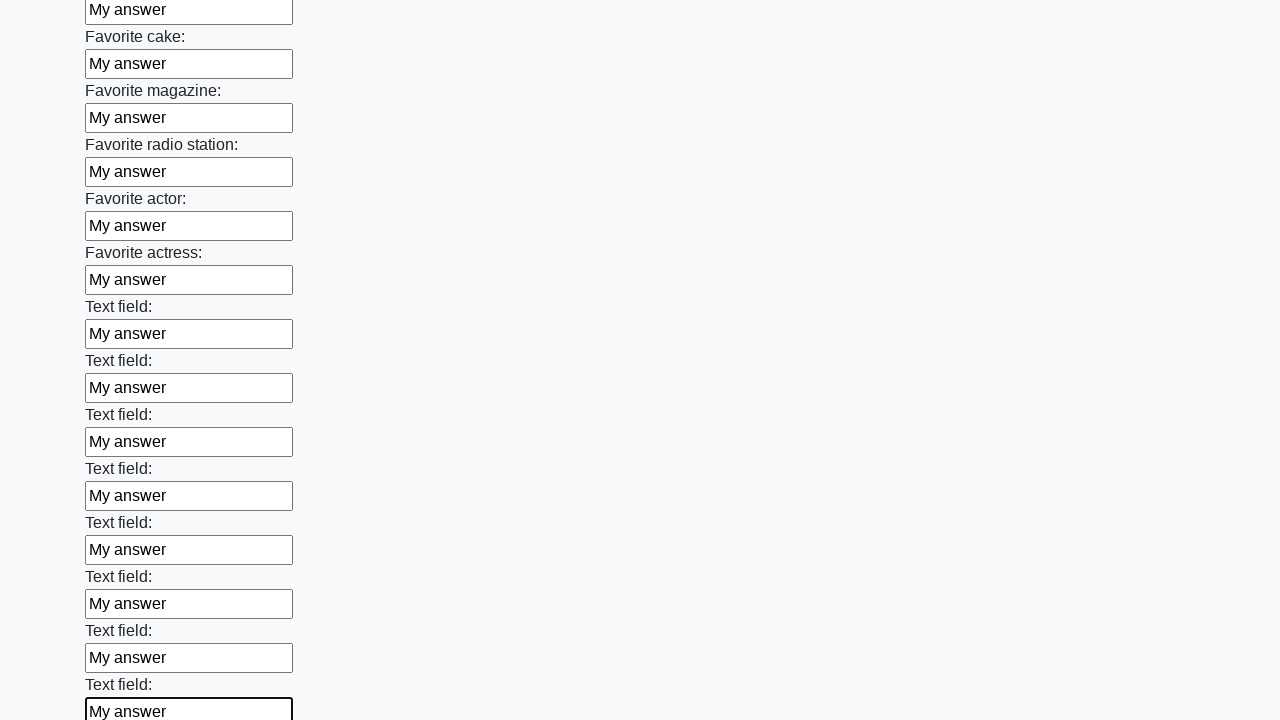

Filled text input field 35 with 'My answer' on [type=text] >> nth=34
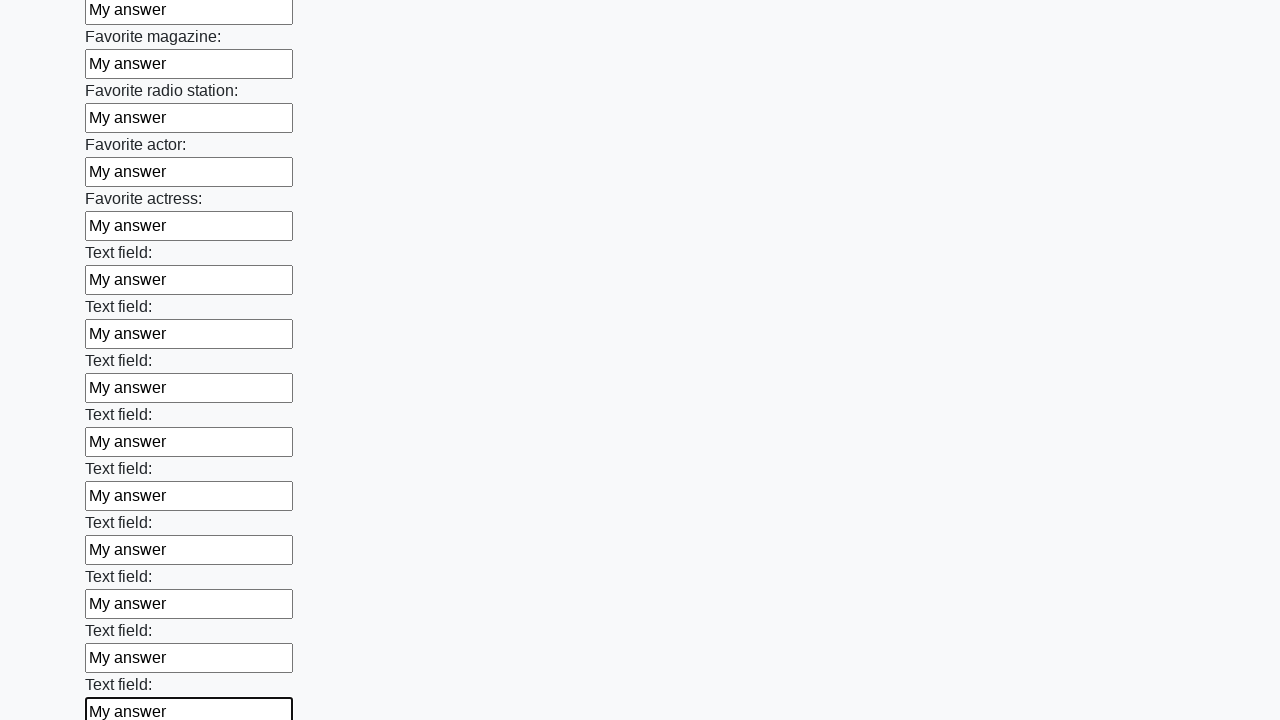

Filled text input field 36 with 'My answer' on [type=text] >> nth=35
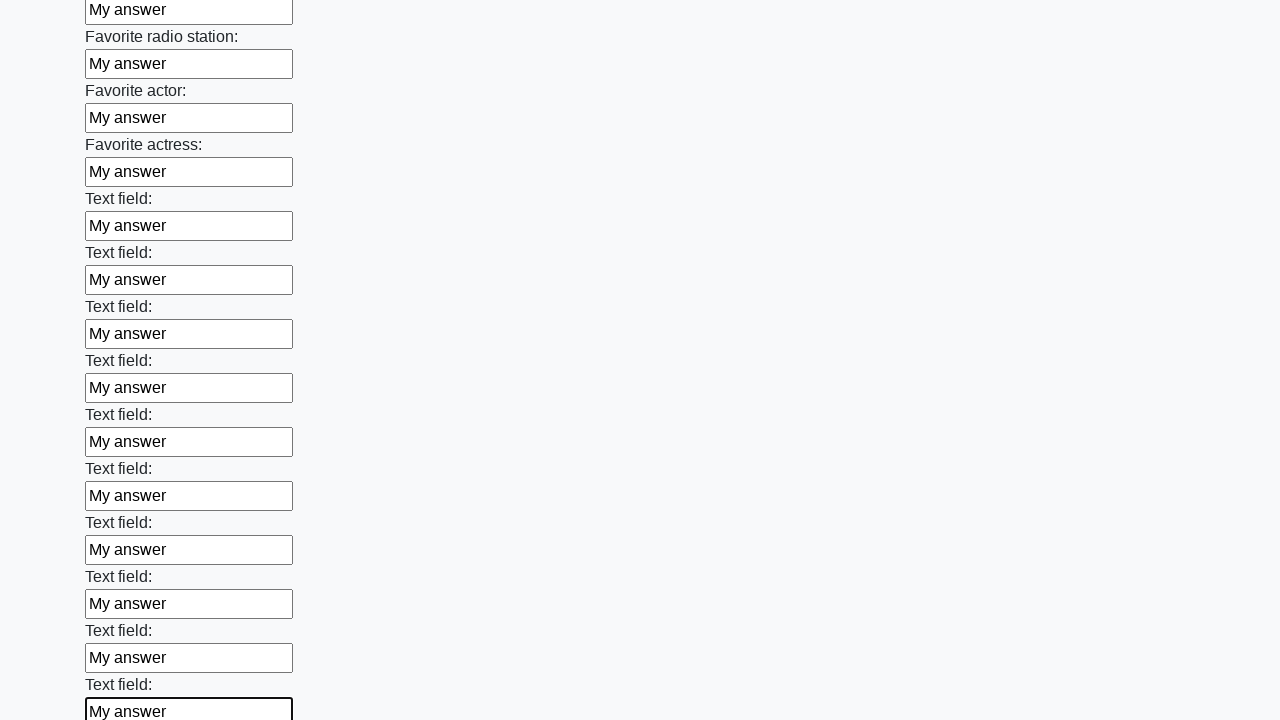

Filled text input field 37 with 'My answer' on [type=text] >> nth=36
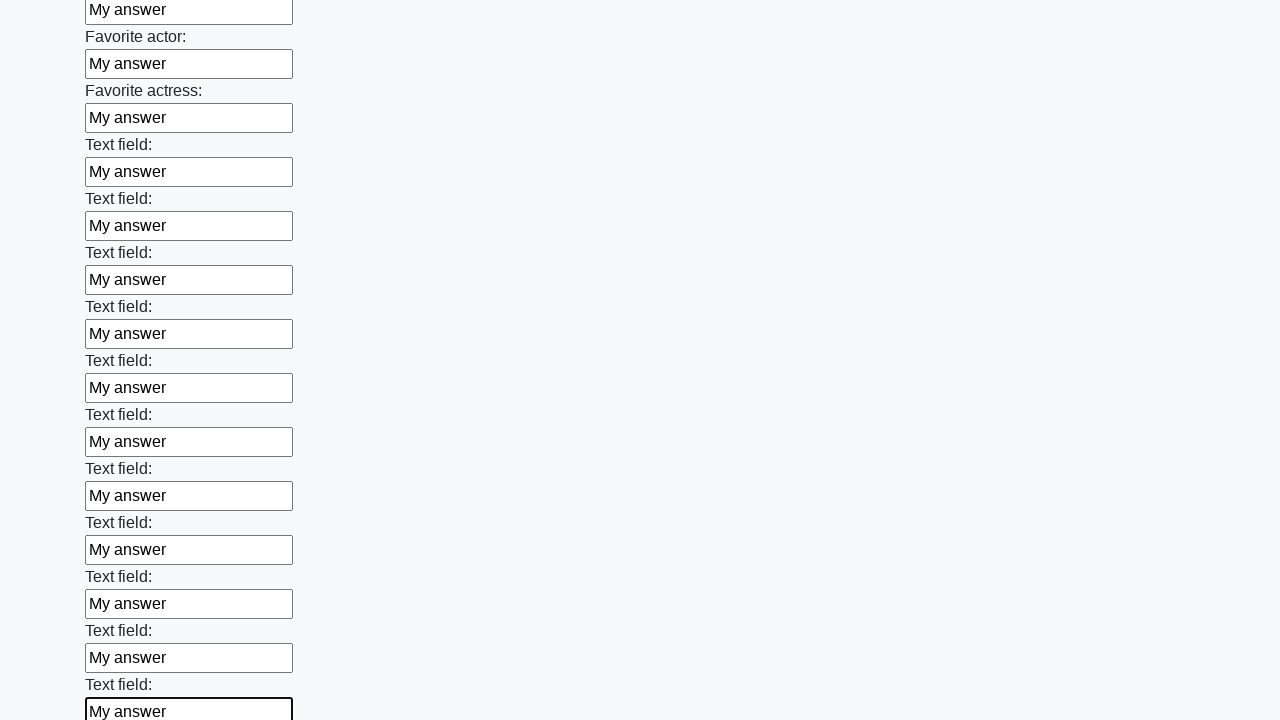

Filled text input field 38 with 'My answer' on [type=text] >> nth=37
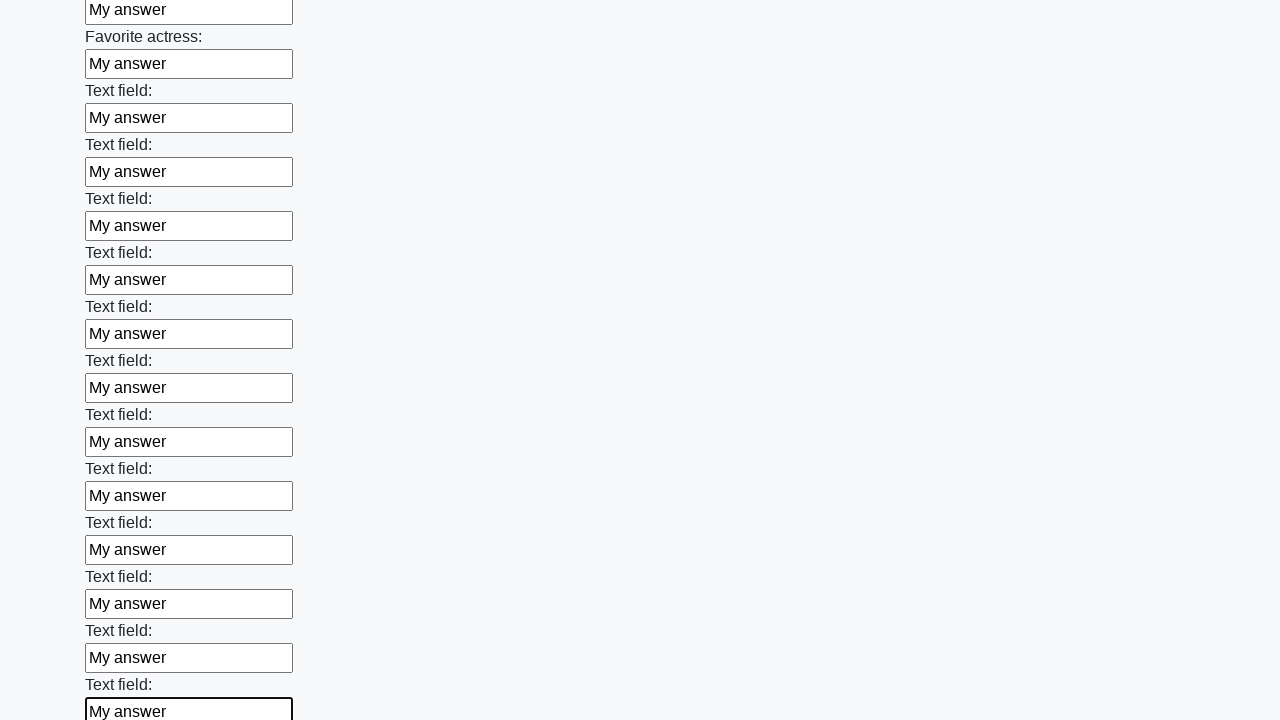

Filled text input field 39 with 'My answer' on [type=text] >> nth=38
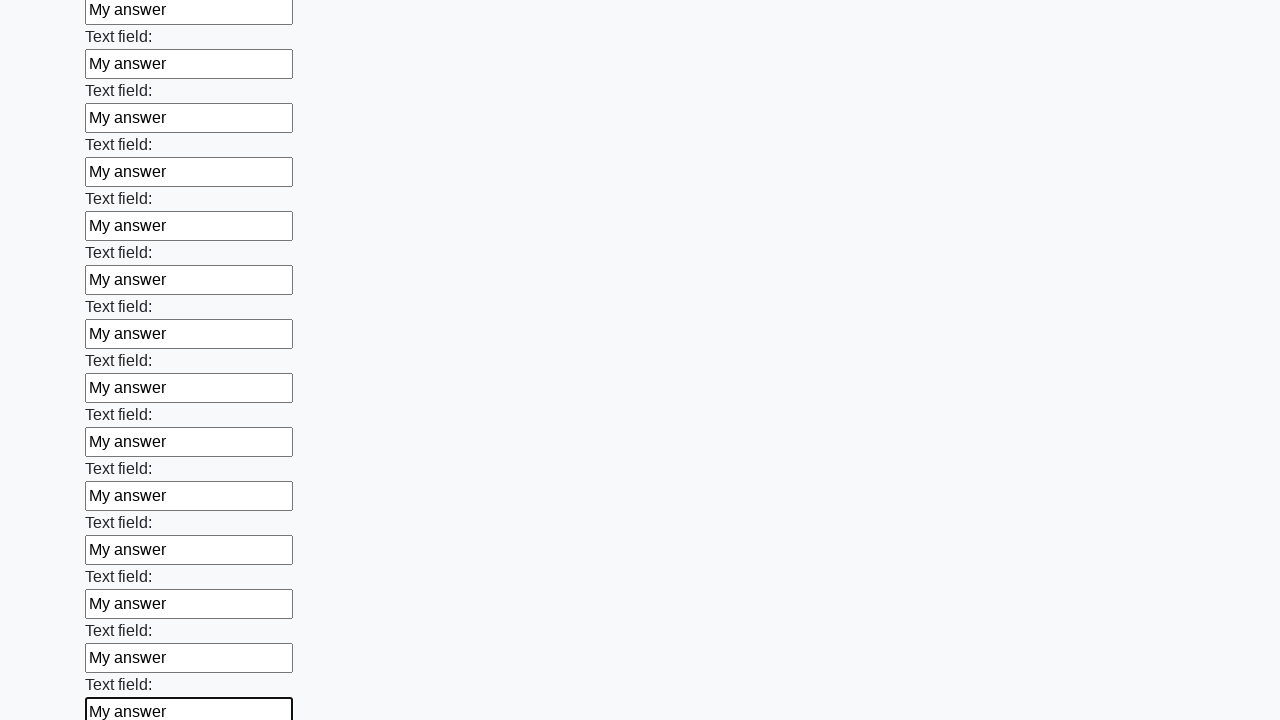

Filled text input field 40 with 'My answer' on [type=text] >> nth=39
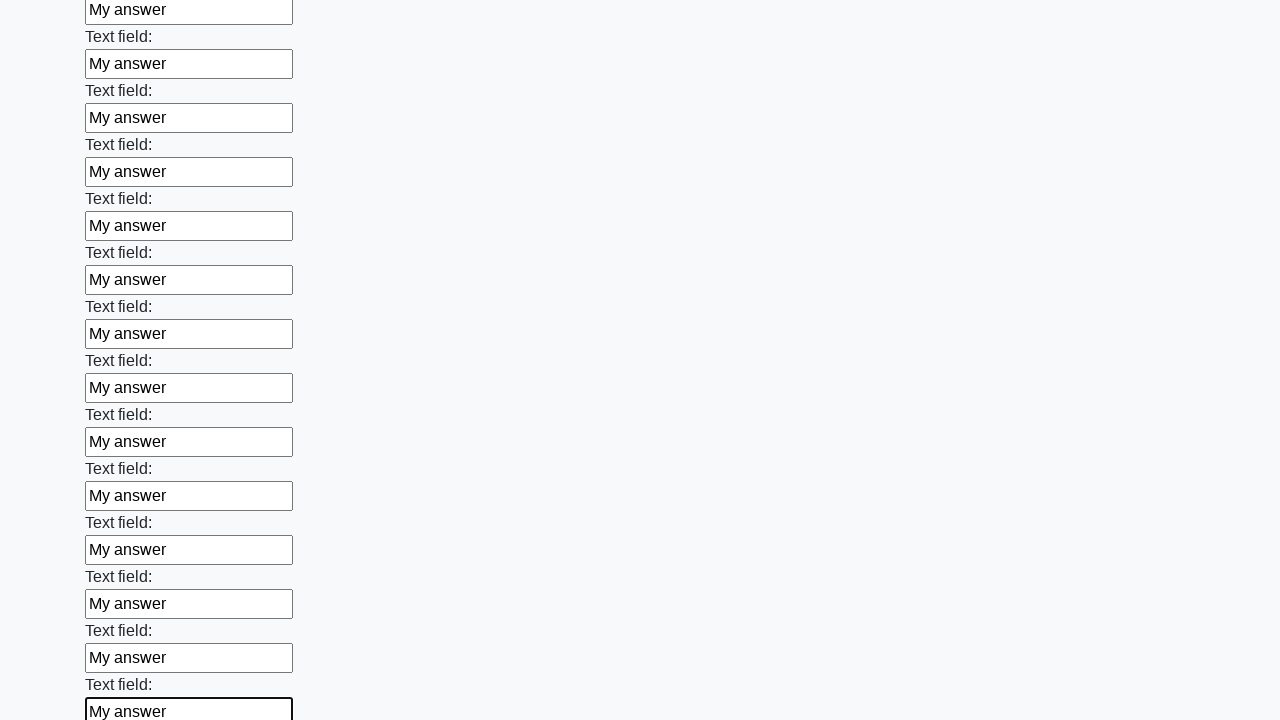

Filled text input field 41 with 'My answer' on [type=text] >> nth=40
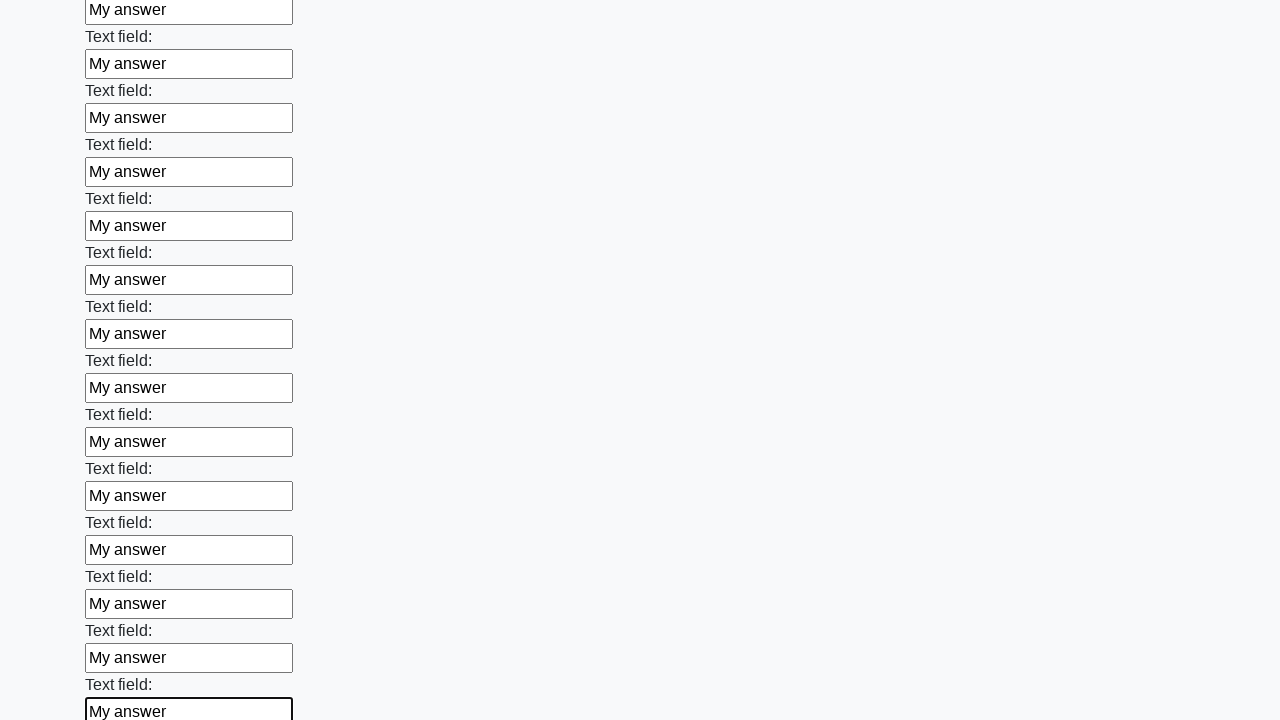

Filled text input field 42 with 'My answer' on [type=text] >> nth=41
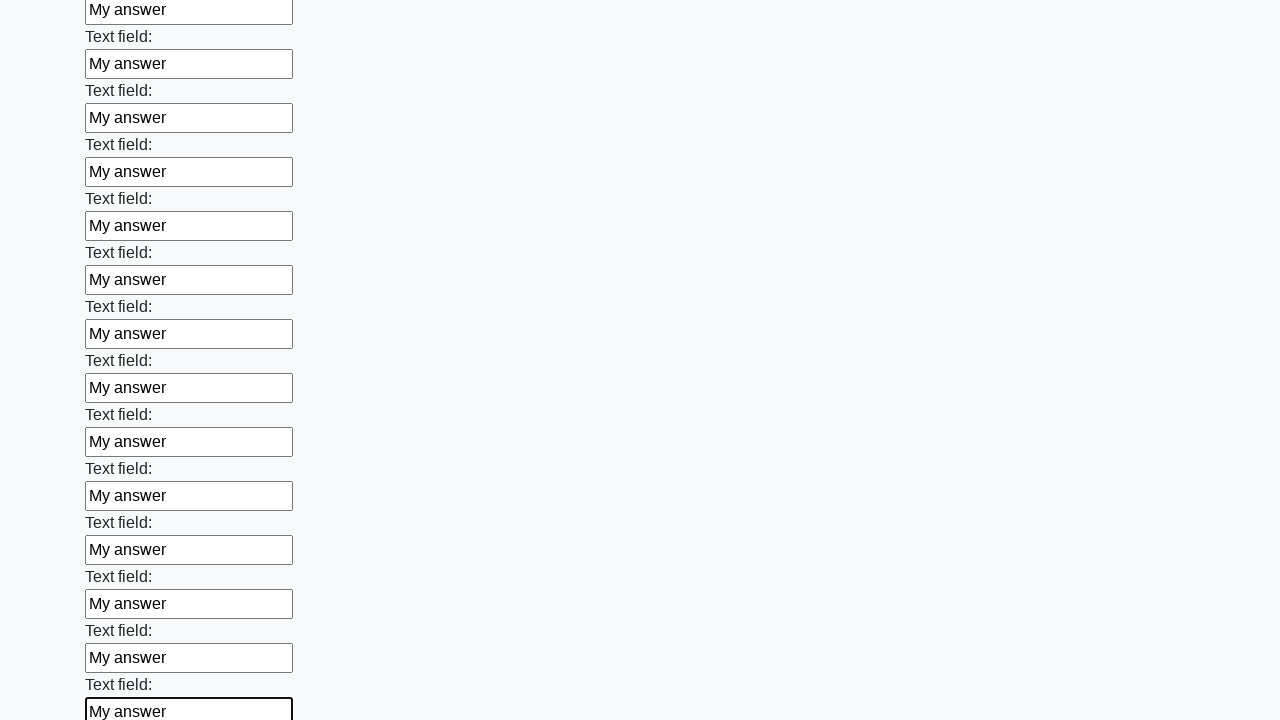

Filled text input field 43 with 'My answer' on [type=text] >> nth=42
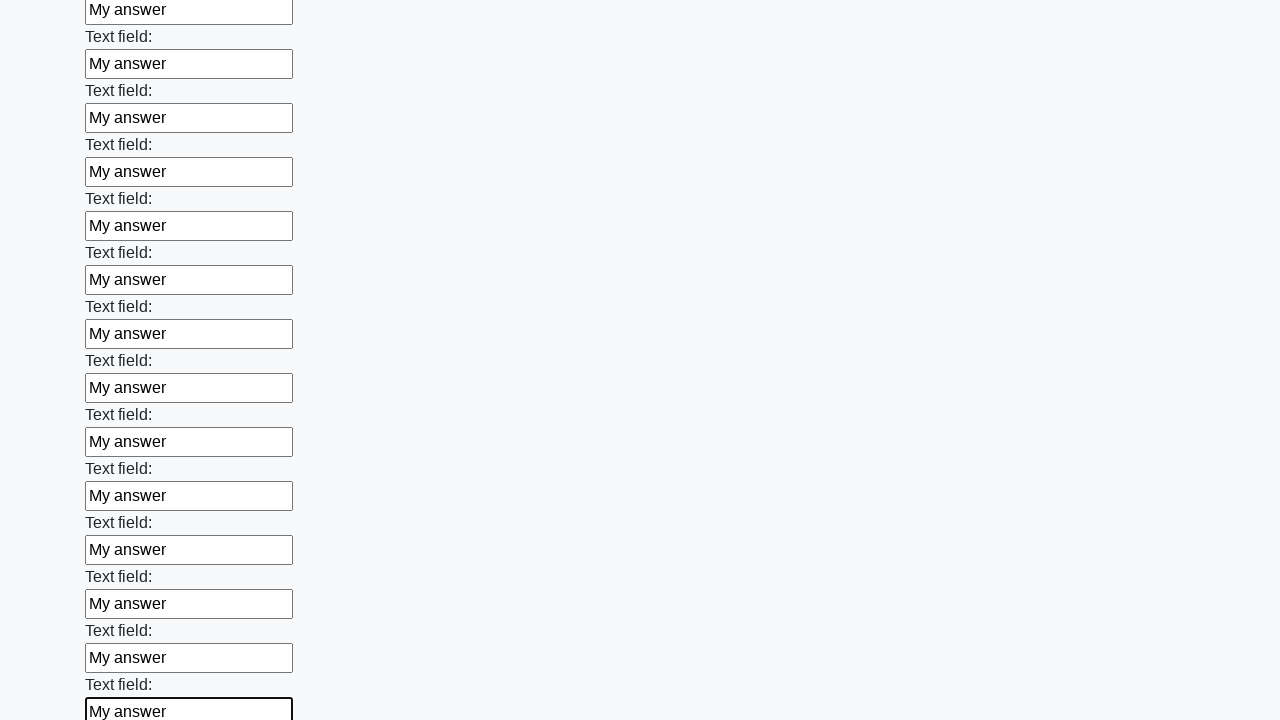

Filled text input field 44 with 'My answer' on [type=text] >> nth=43
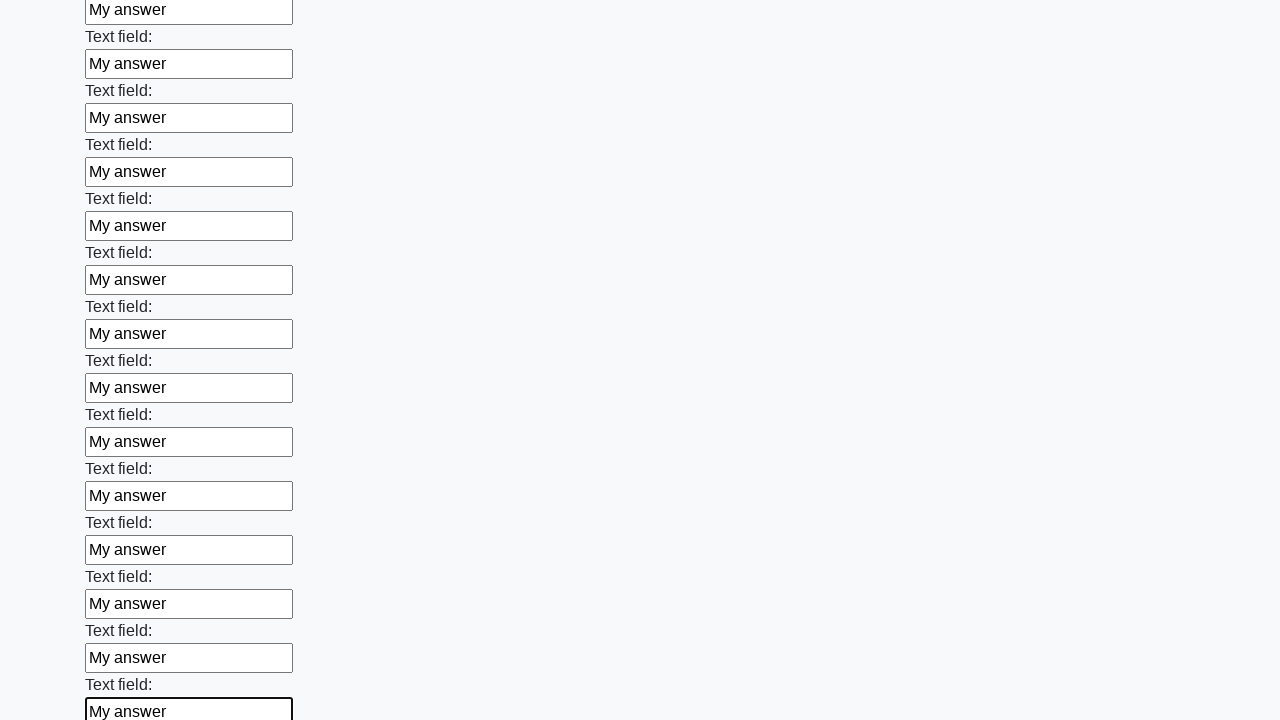

Filled text input field 45 with 'My answer' on [type=text] >> nth=44
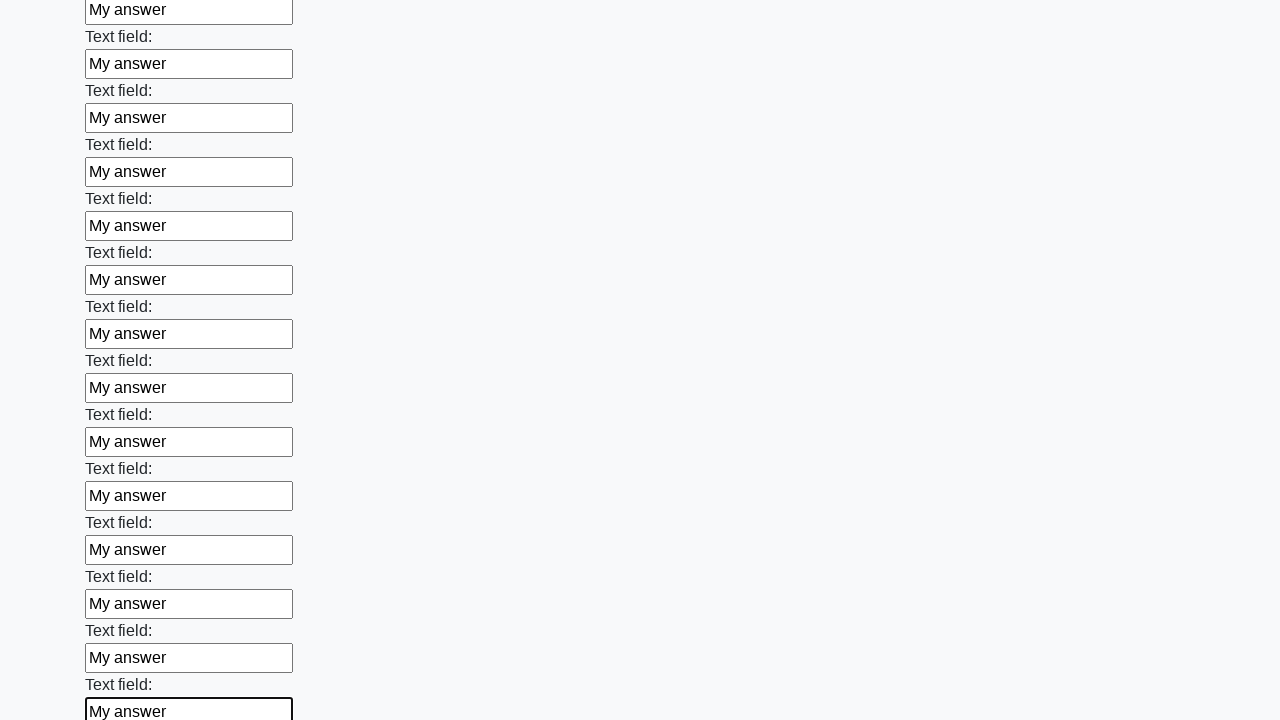

Filled text input field 46 with 'My answer' on [type=text] >> nth=45
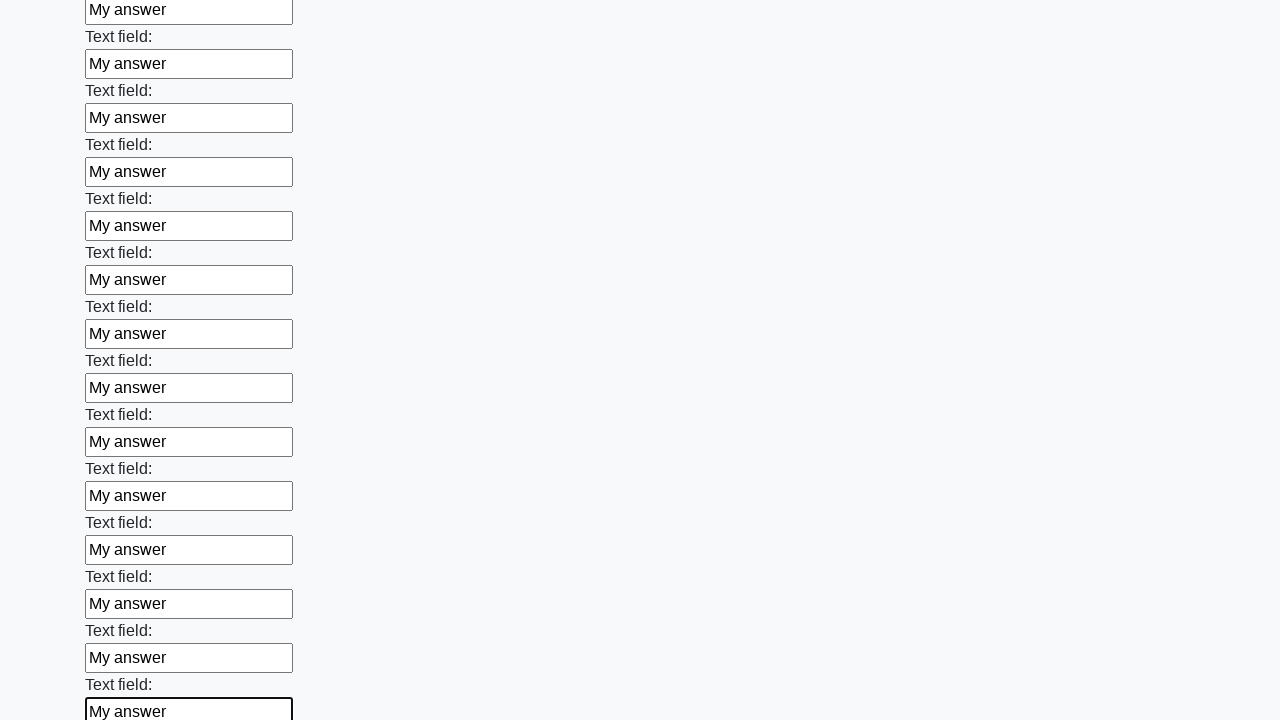

Filled text input field 47 with 'My answer' on [type=text] >> nth=46
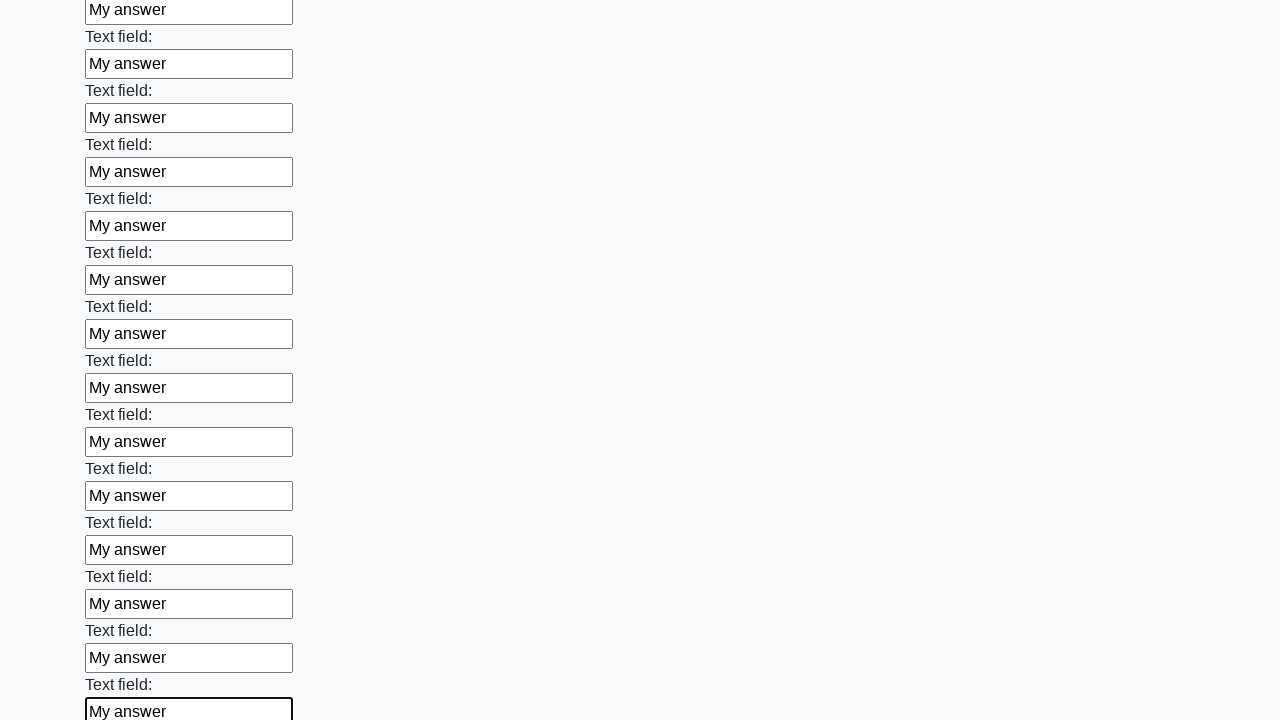

Filled text input field 48 with 'My answer' on [type=text] >> nth=47
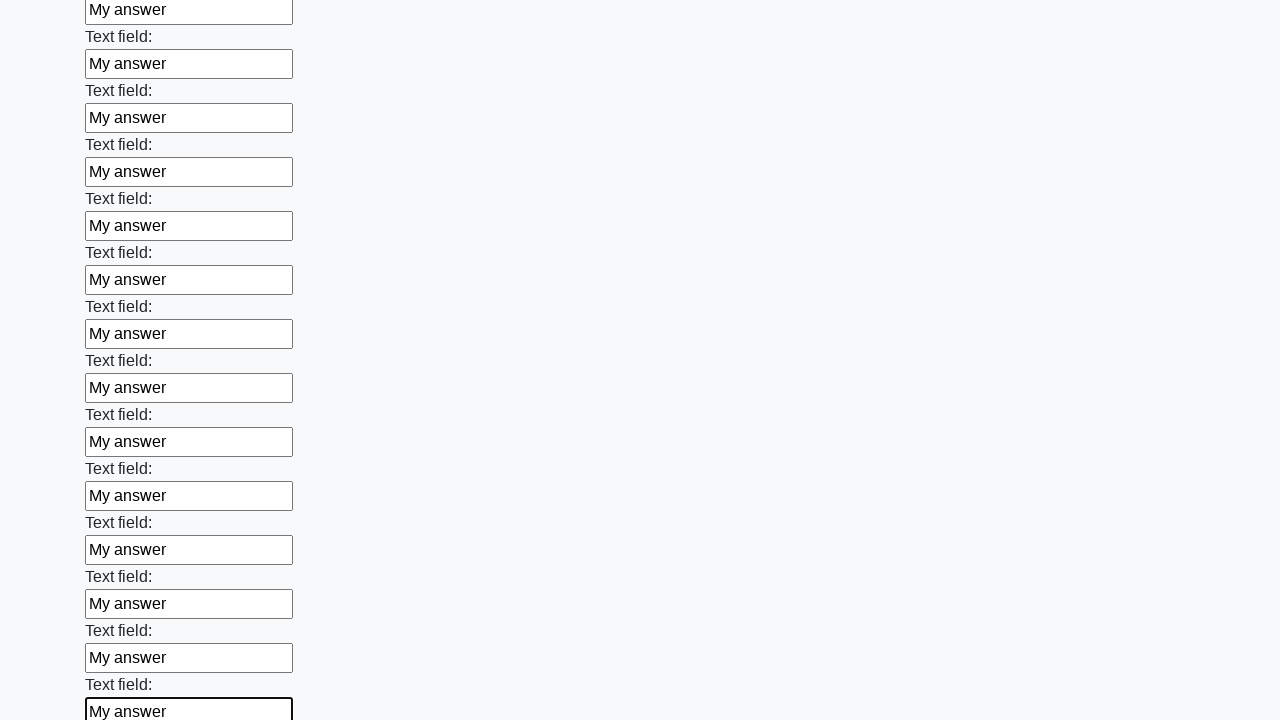

Filled text input field 49 with 'My answer' on [type=text] >> nth=48
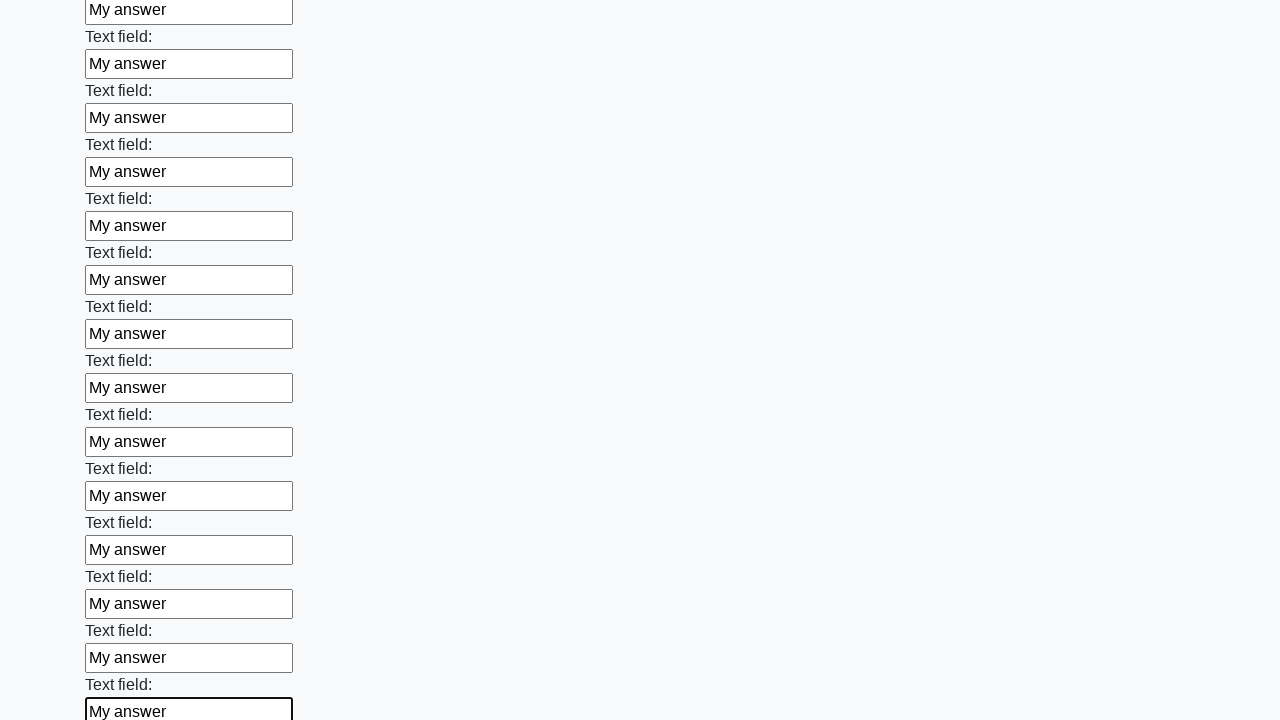

Filled text input field 50 with 'My answer' on [type=text] >> nth=49
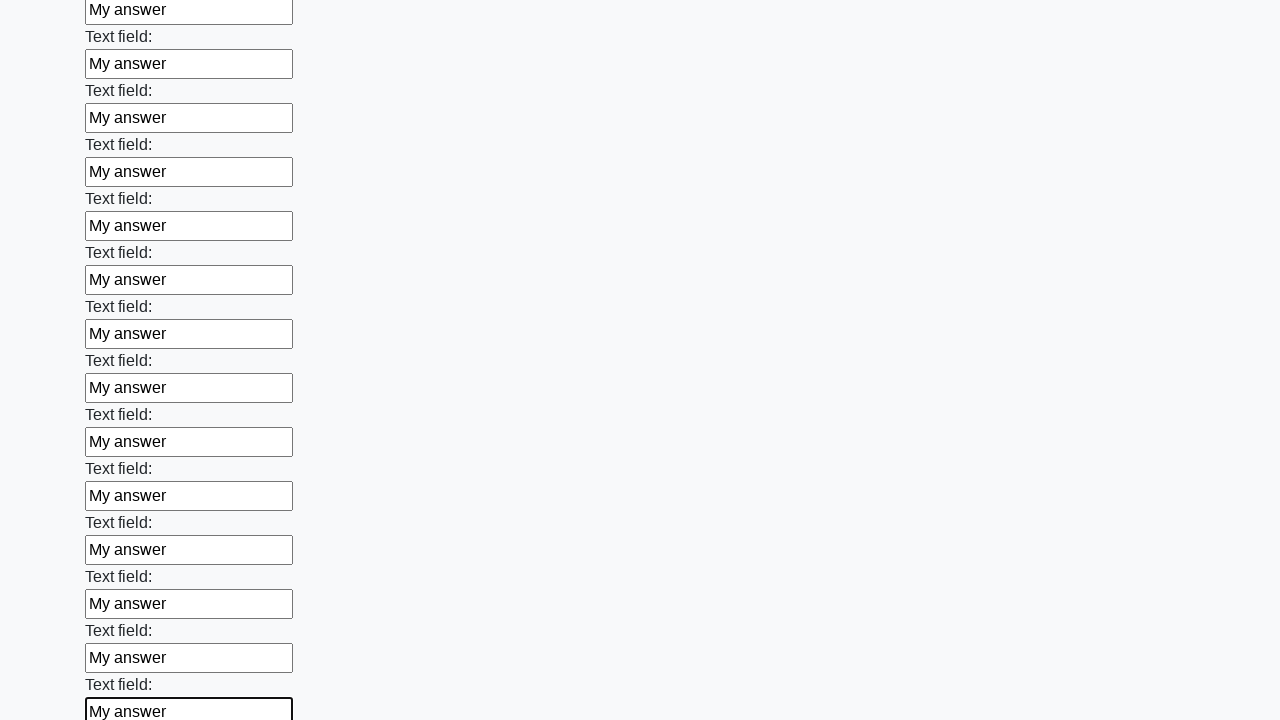

Filled text input field 51 with 'My answer' on [type=text] >> nth=50
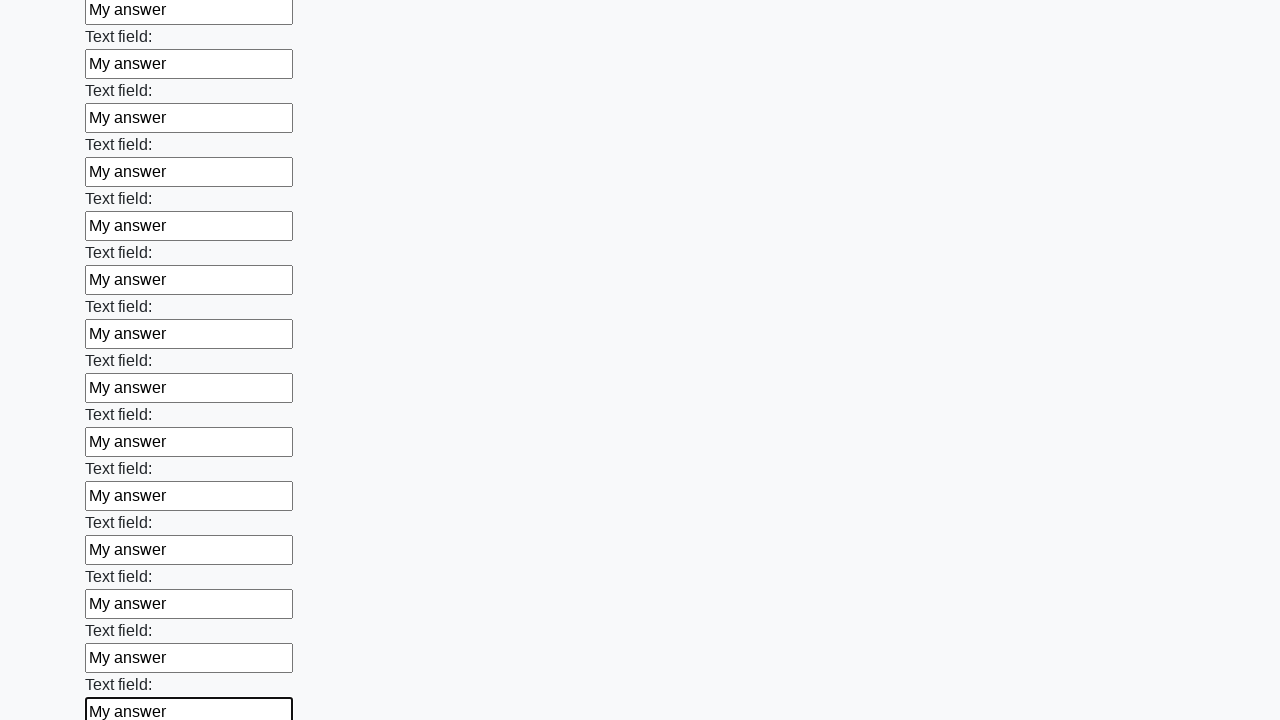

Filled text input field 52 with 'My answer' on [type=text] >> nth=51
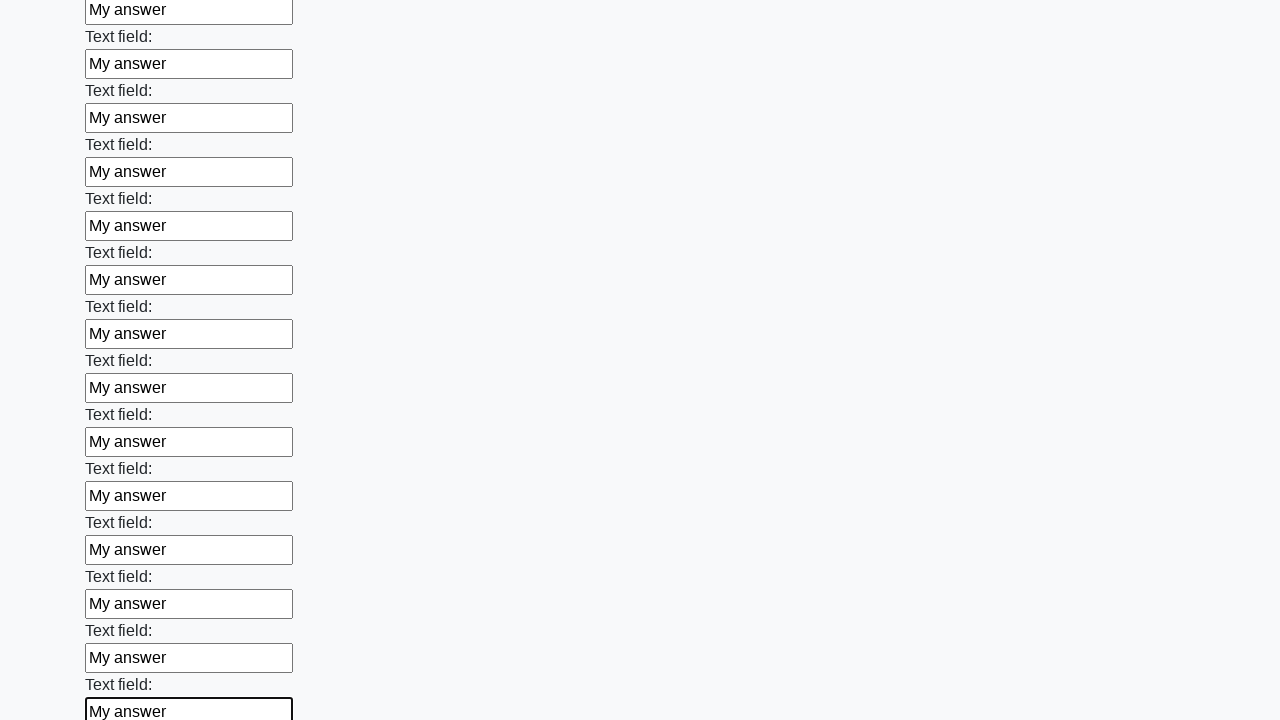

Filled text input field 53 with 'My answer' on [type=text] >> nth=52
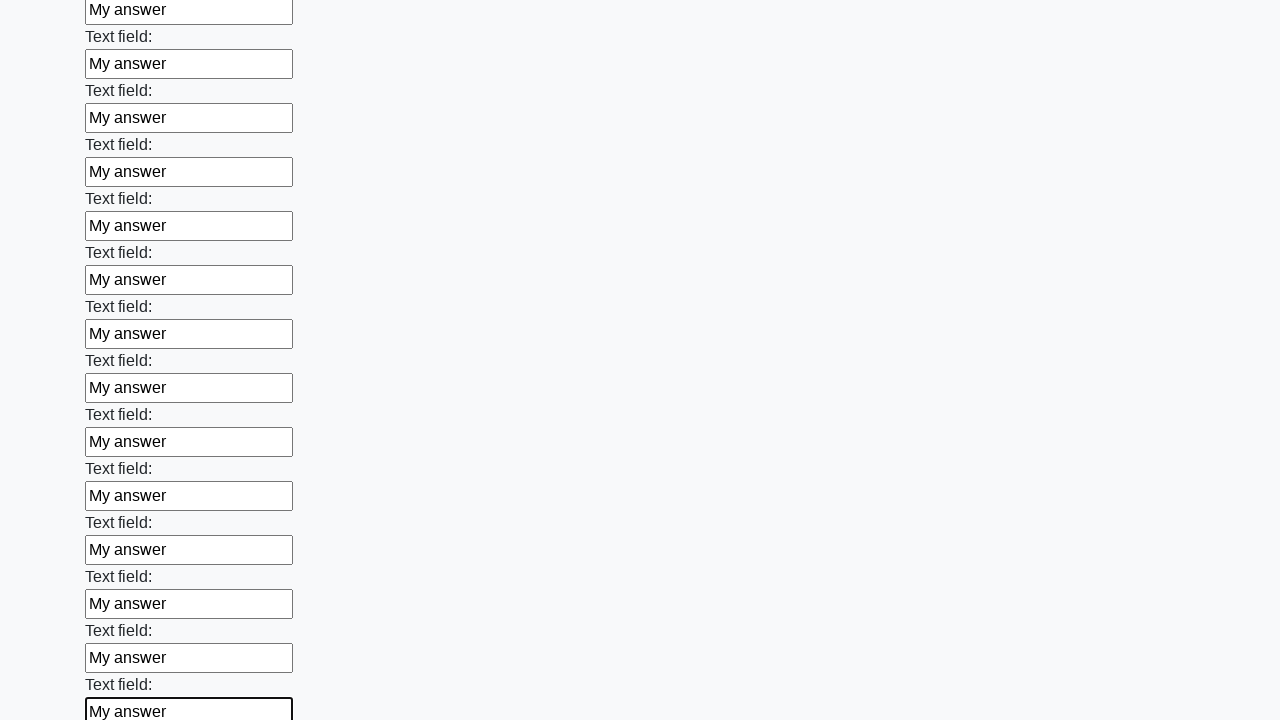

Filled text input field 54 with 'My answer' on [type=text] >> nth=53
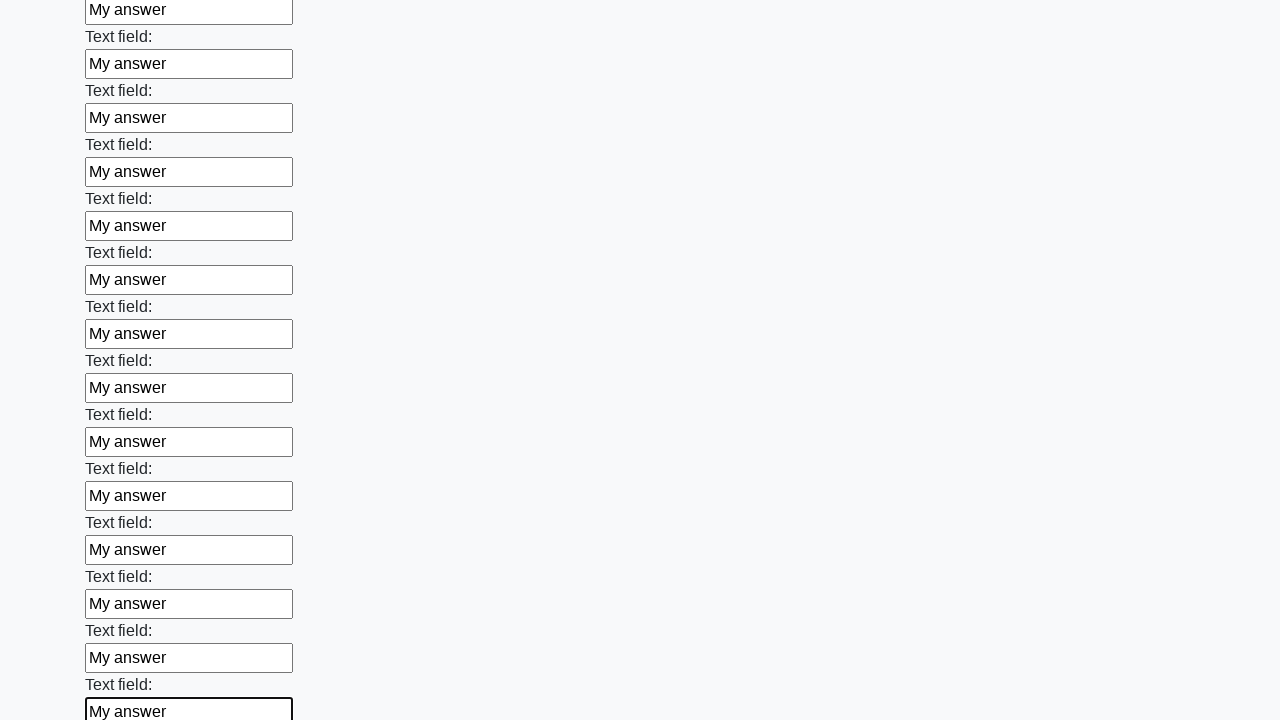

Filled text input field 55 with 'My answer' on [type=text] >> nth=54
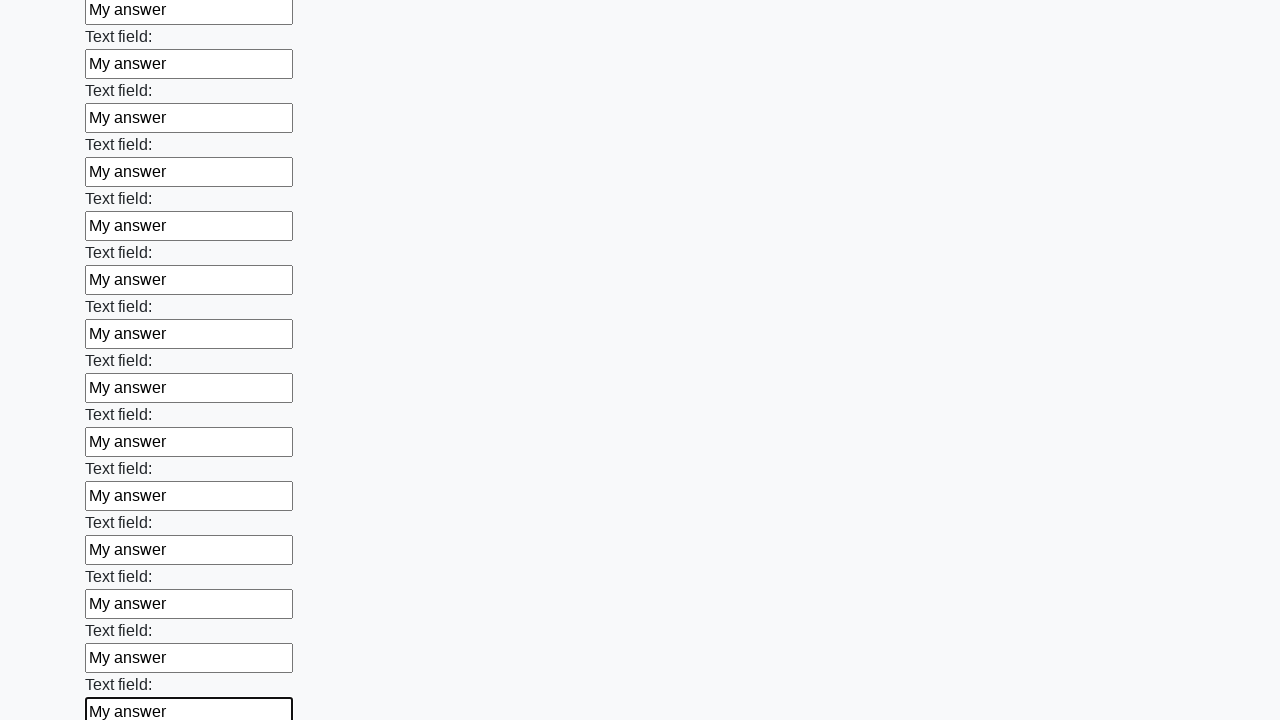

Filled text input field 56 with 'My answer' on [type=text] >> nth=55
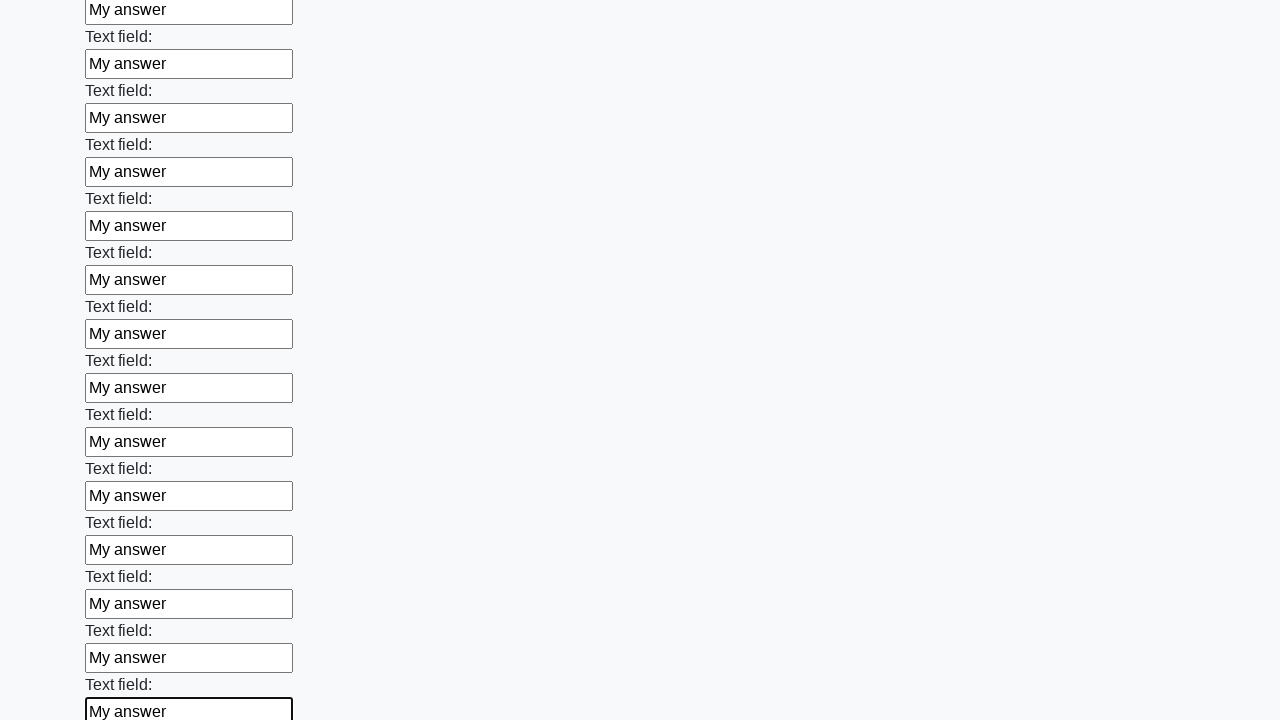

Filled text input field 57 with 'My answer' on [type=text] >> nth=56
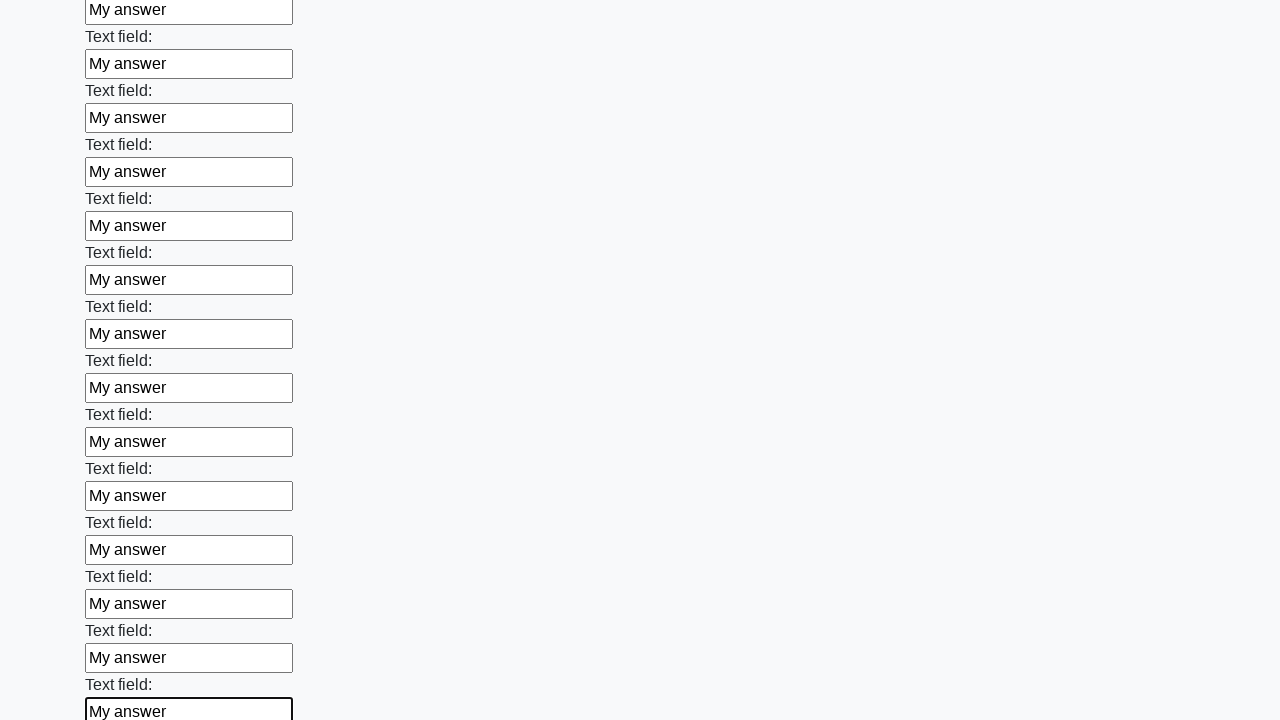

Filled text input field 58 with 'My answer' on [type=text] >> nth=57
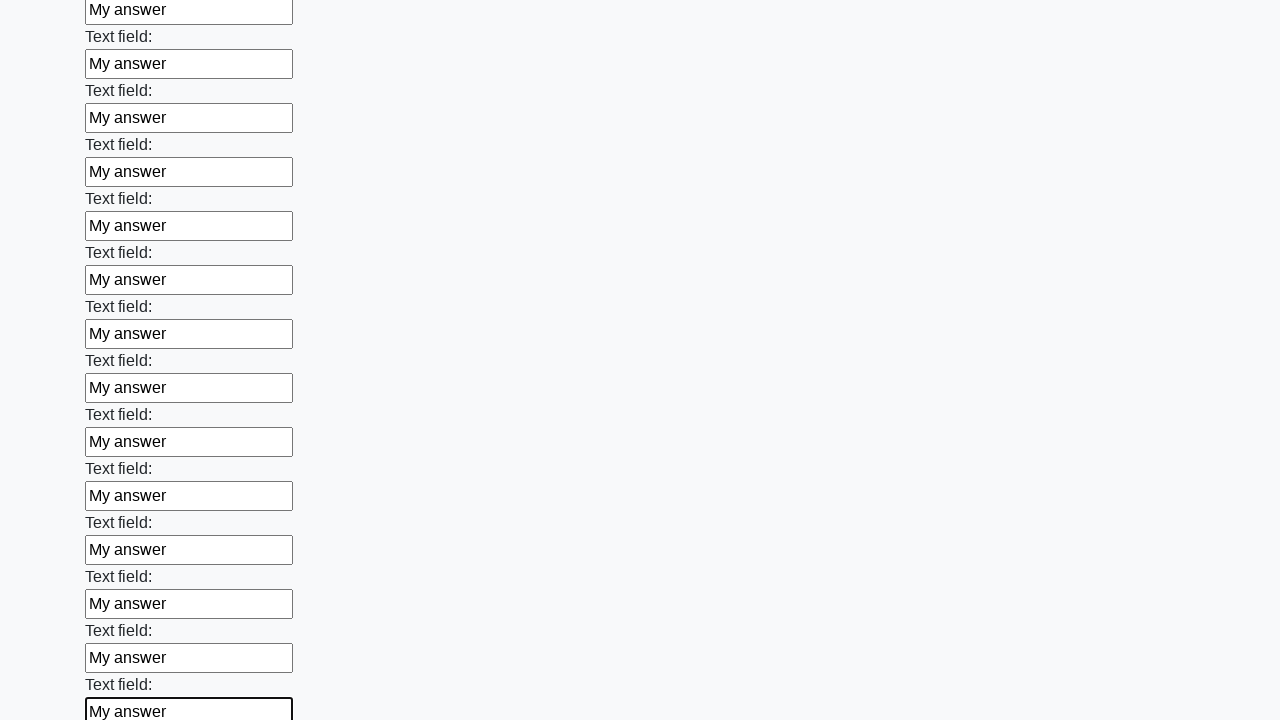

Filled text input field 59 with 'My answer' on [type=text] >> nth=58
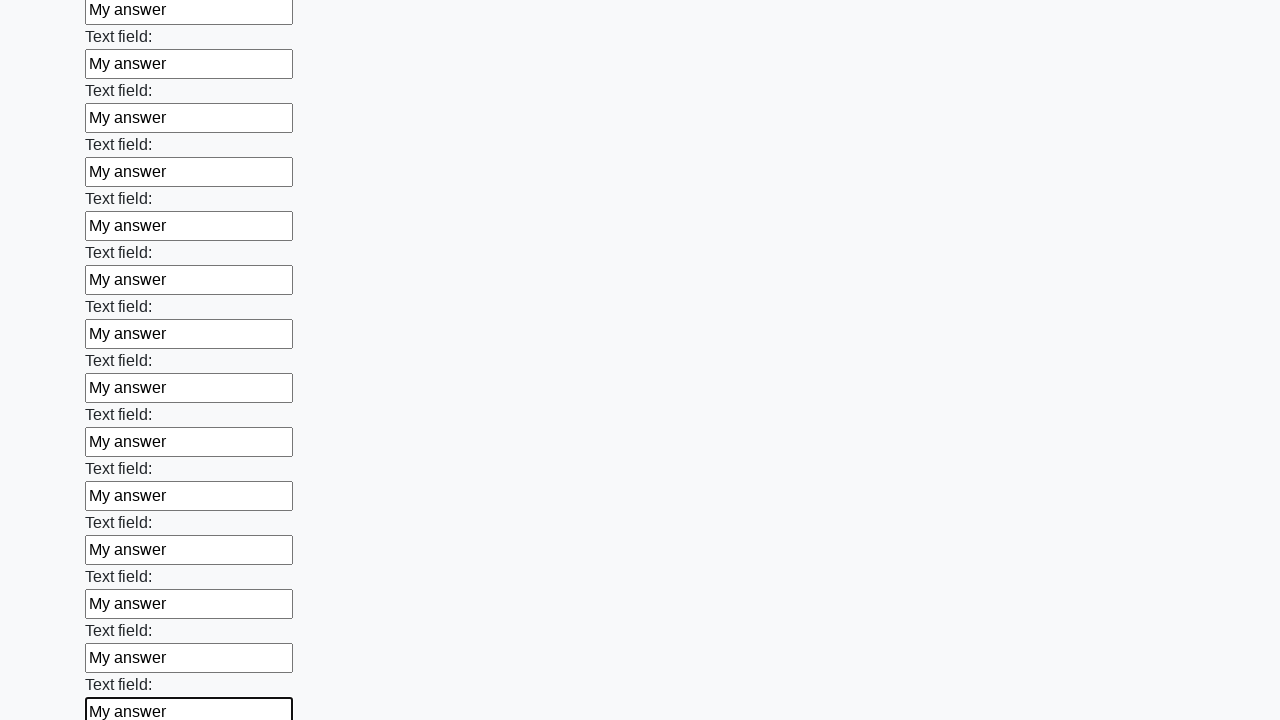

Filled text input field 60 with 'My answer' on [type=text] >> nth=59
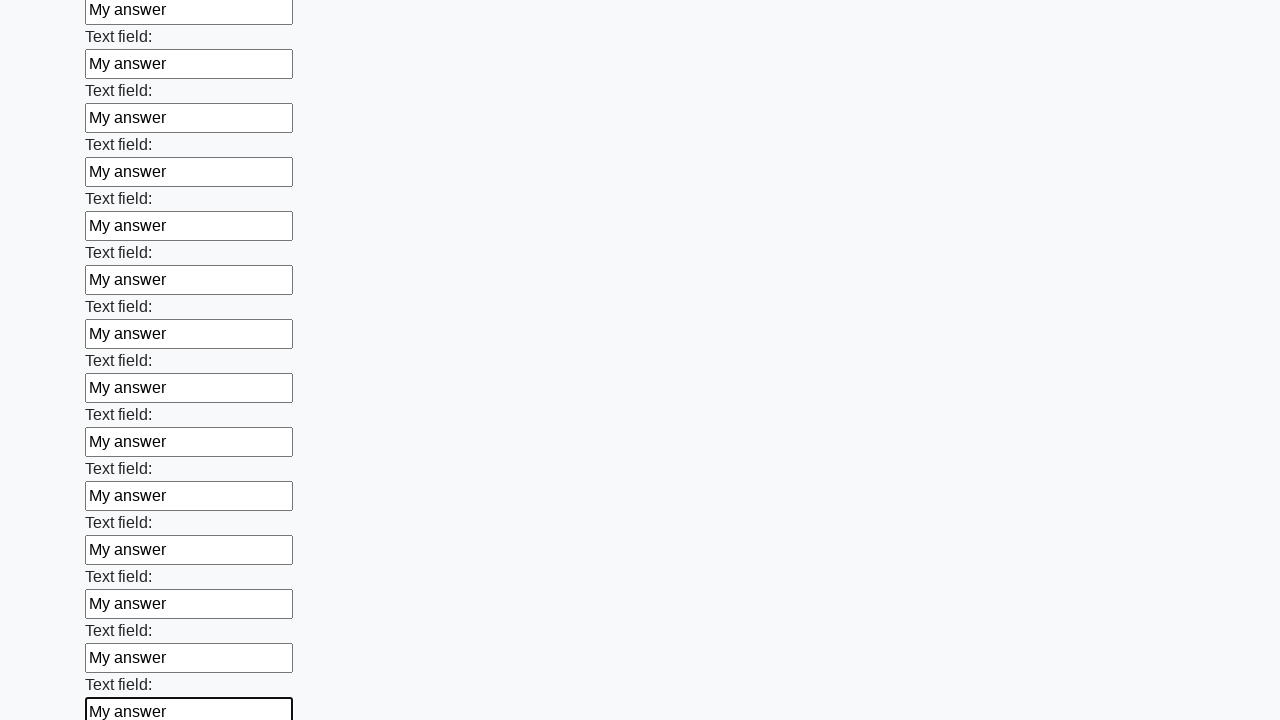

Filled text input field 61 with 'My answer' on [type=text] >> nth=60
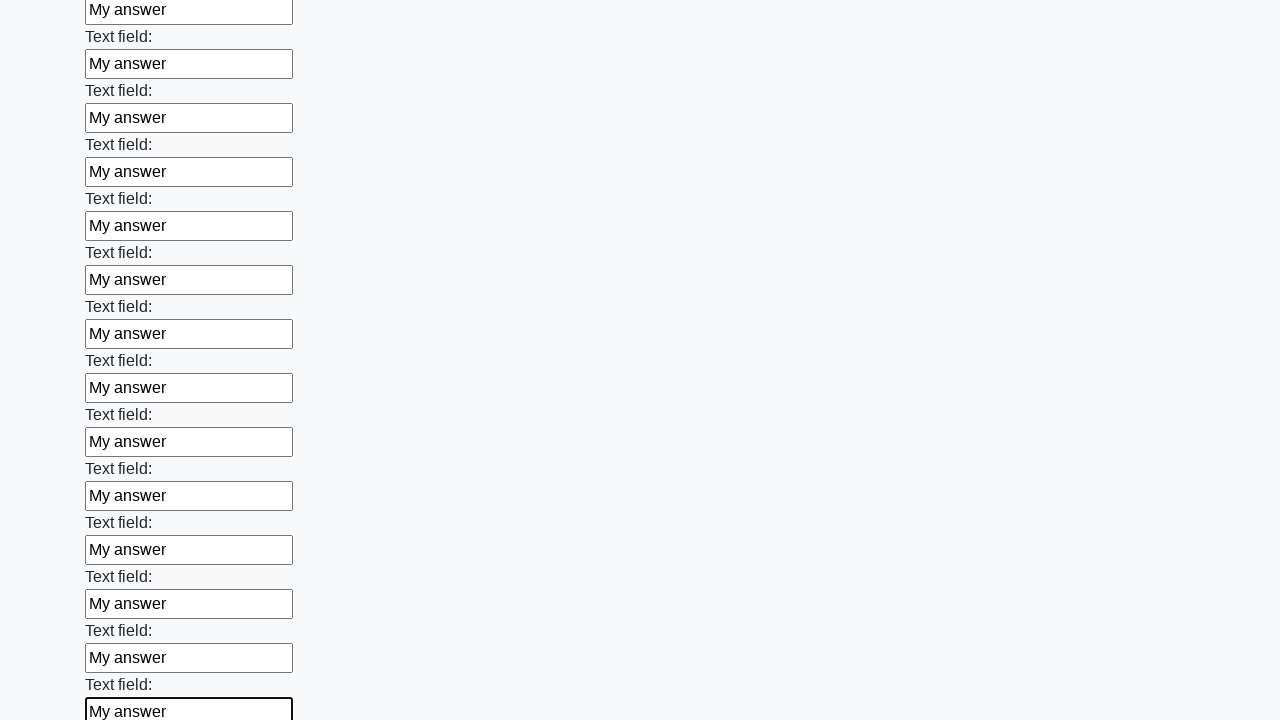

Filled text input field 62 with 'My answer' on [type=text] >> nth=61
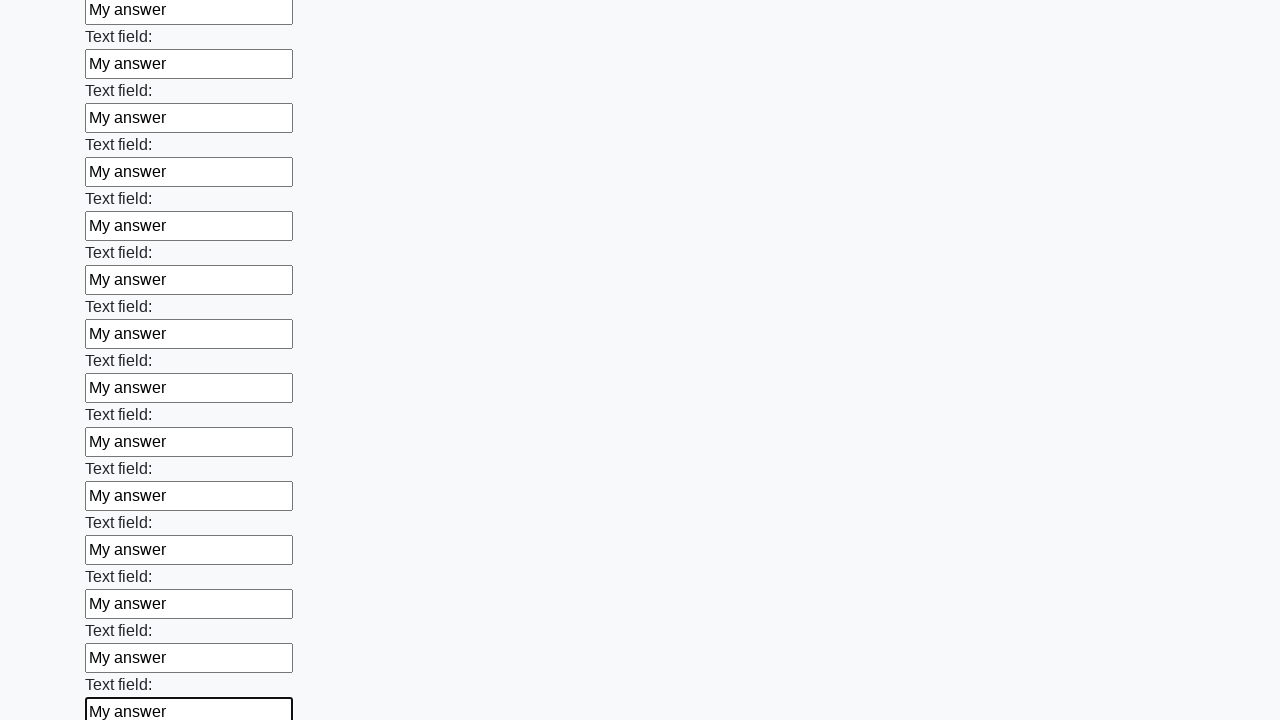

Filled text input field 63 with 'My answer' on [type=text] >> nth=62
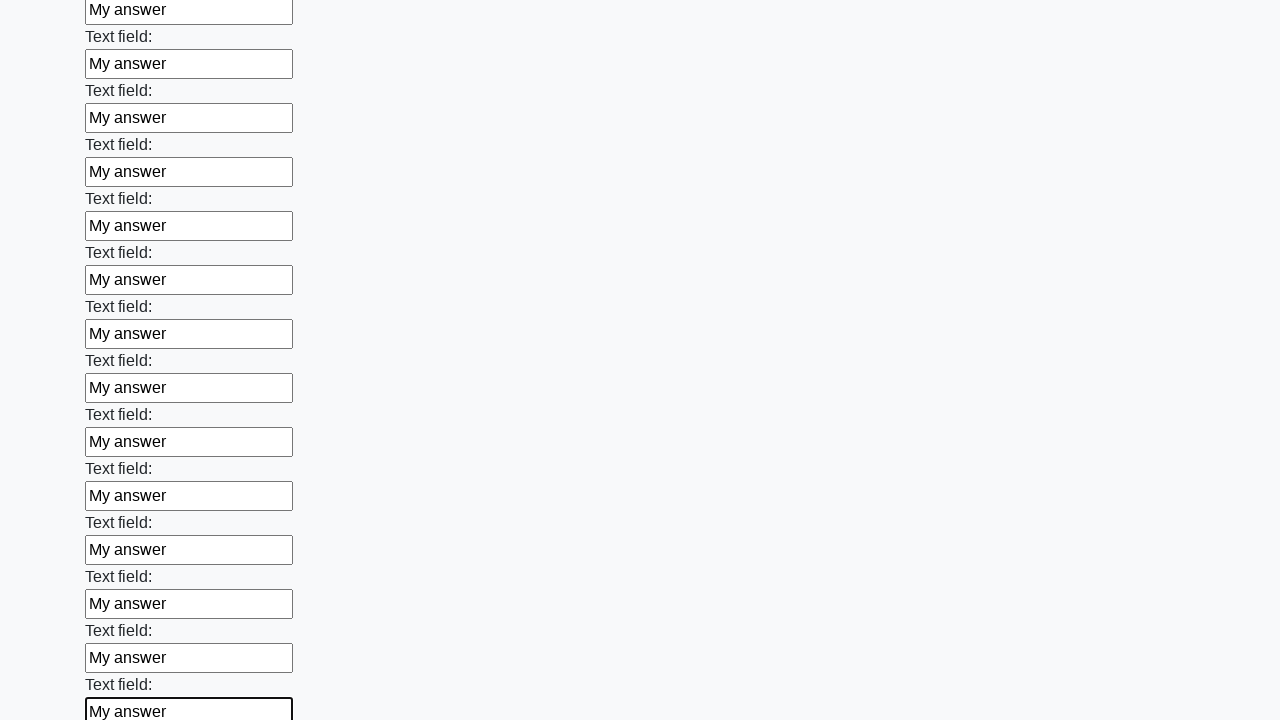

Filled text input field 64 with 'My answer' on [type=text] >> nth=63
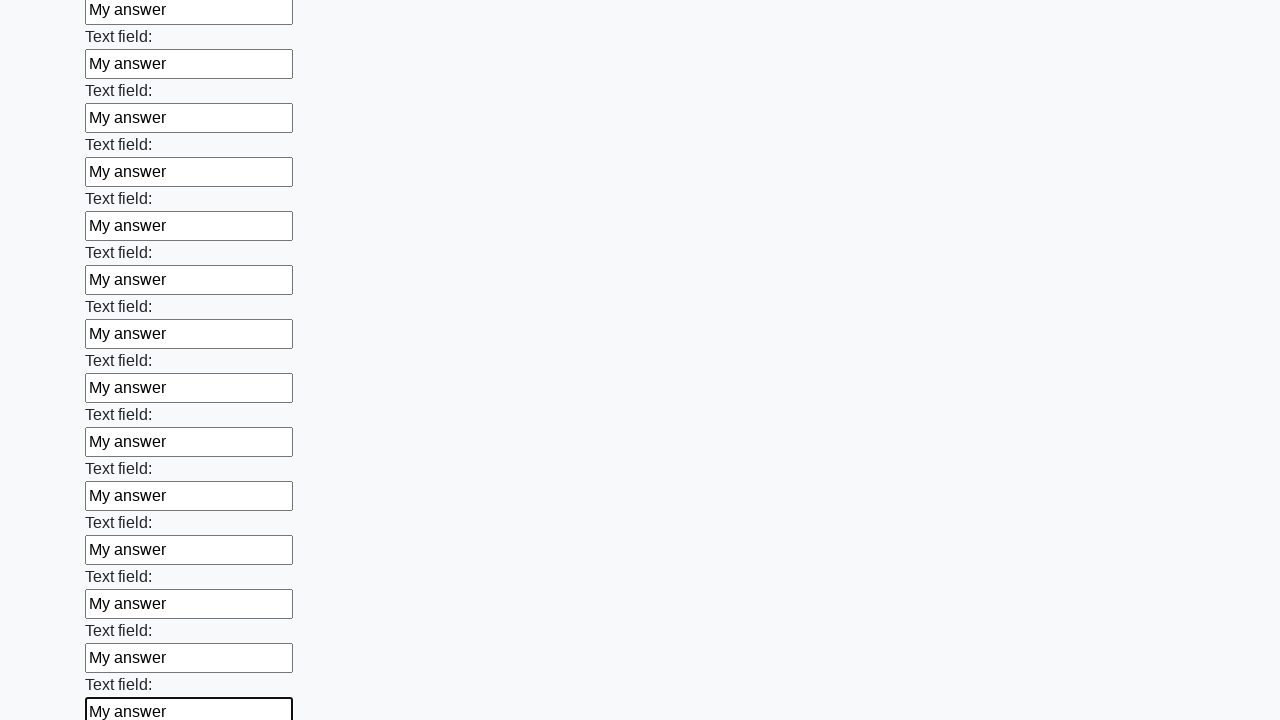

Filled text input field 65 with 'My answer' on [type=text] >> nth=64
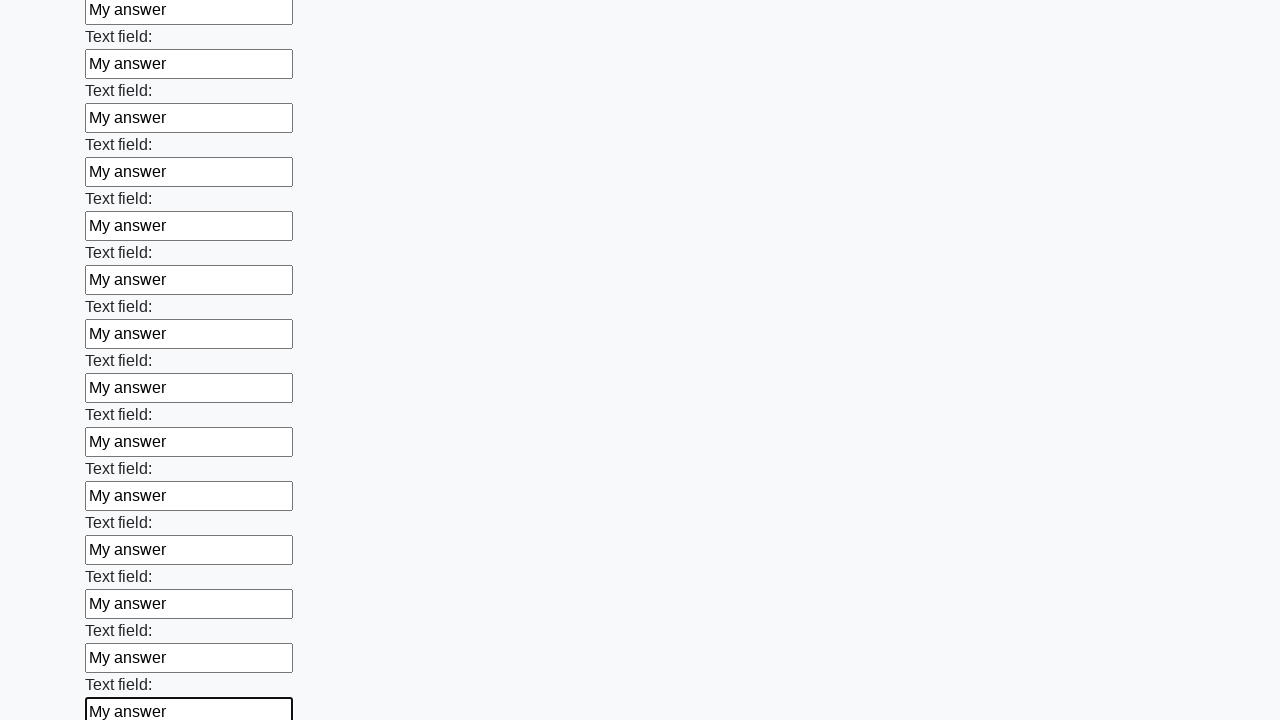

Filled text input field 66 with 'My answer' on [type=text] >> nth=65
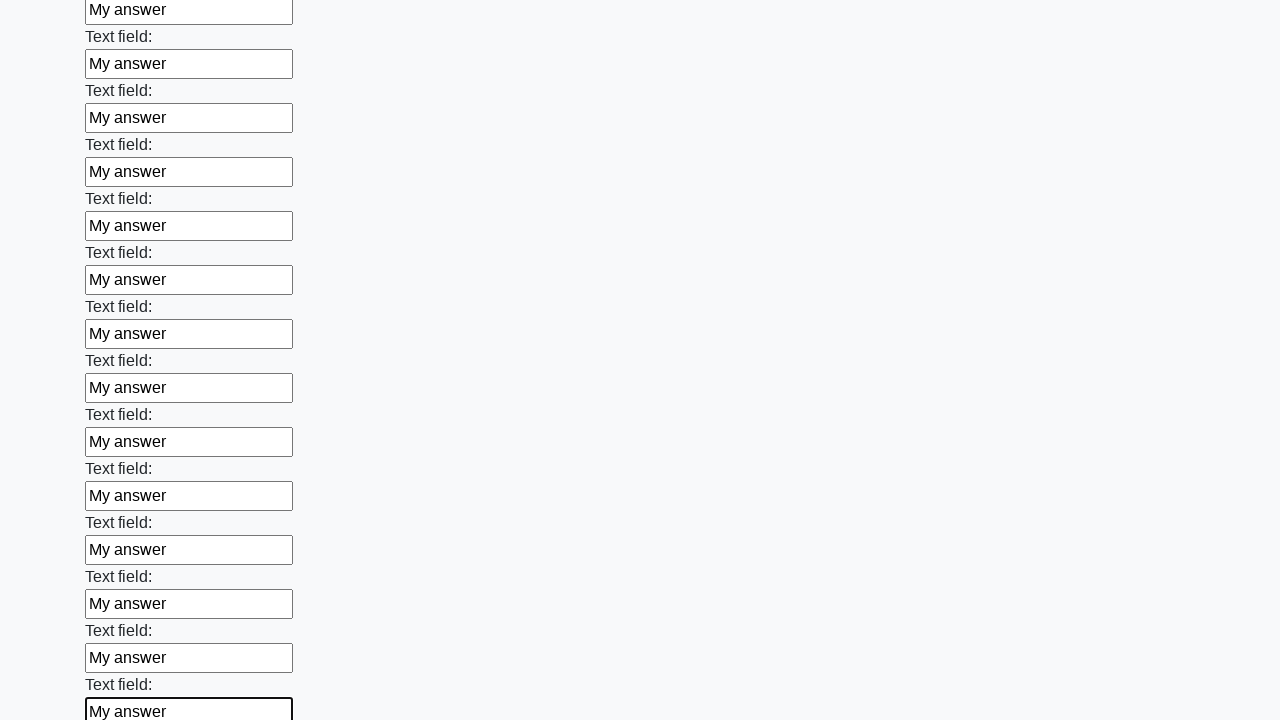

Filled text input field 67 with 'My answer' on [type=text] >> nth=66
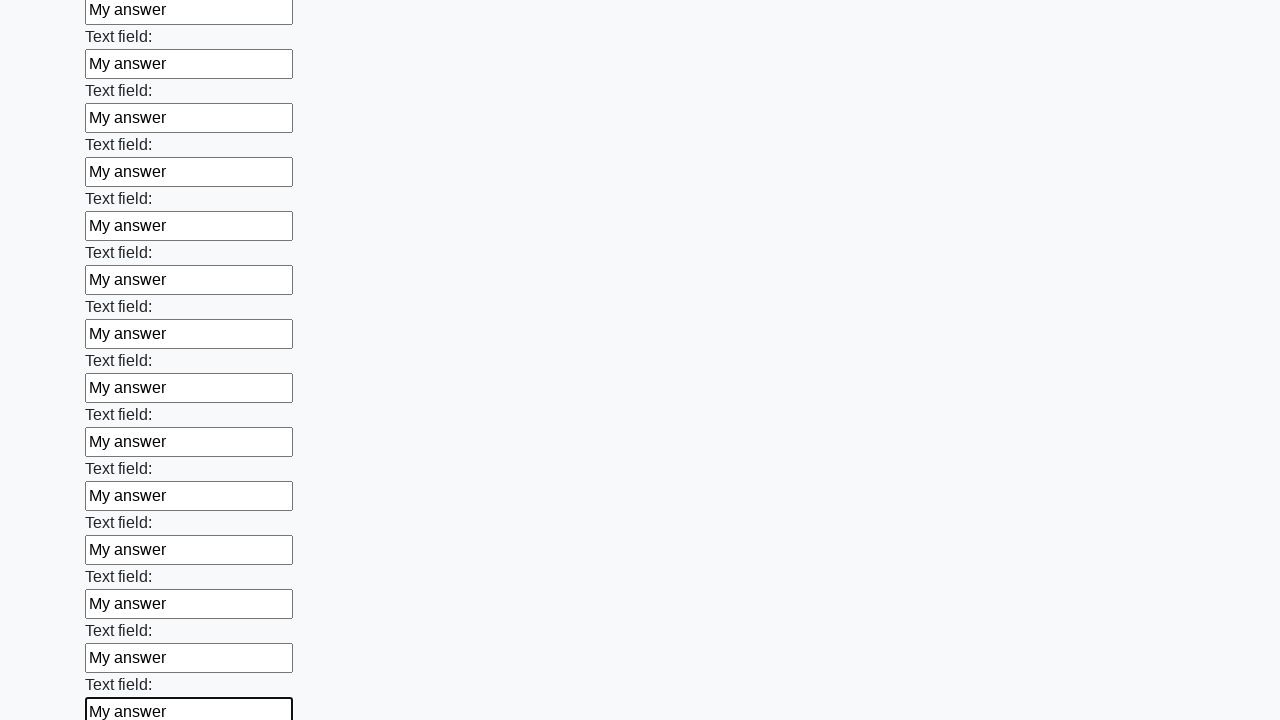

Filled text input field 68 with 'My answer' on [type=text] >> nth=67
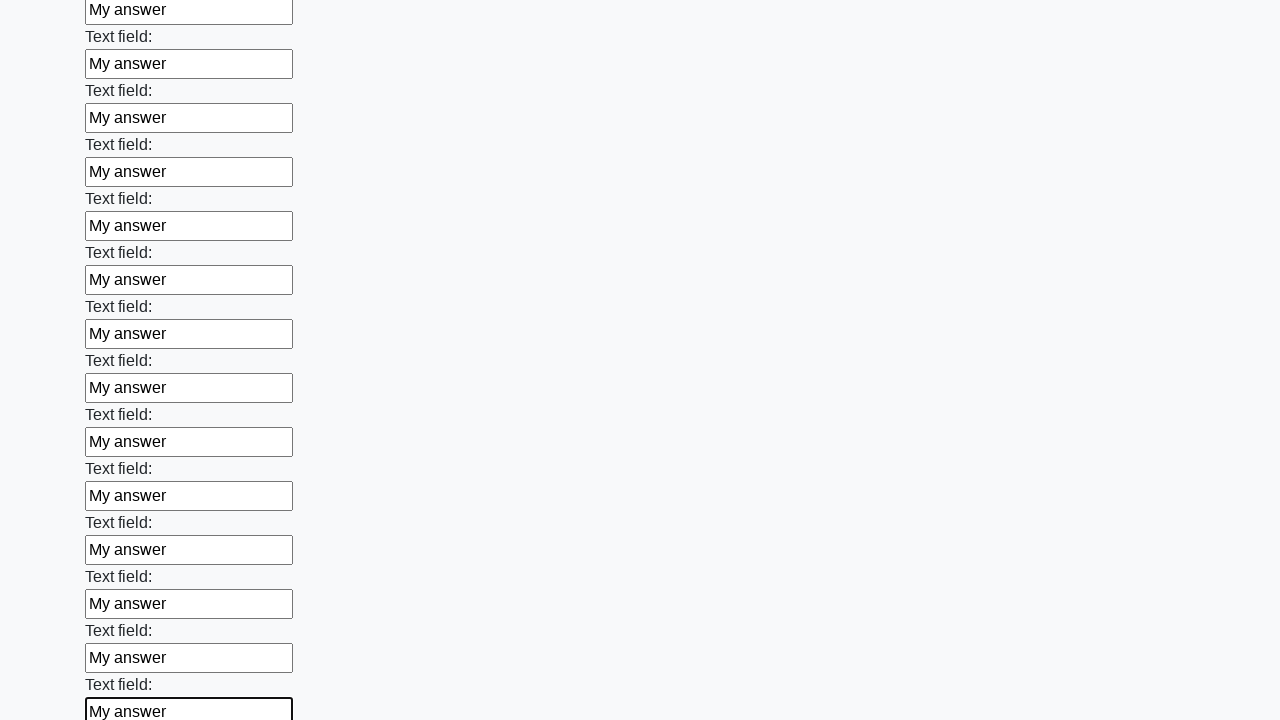

Filled text input field 69 with 'My answer' on [type=text] >> nth=68
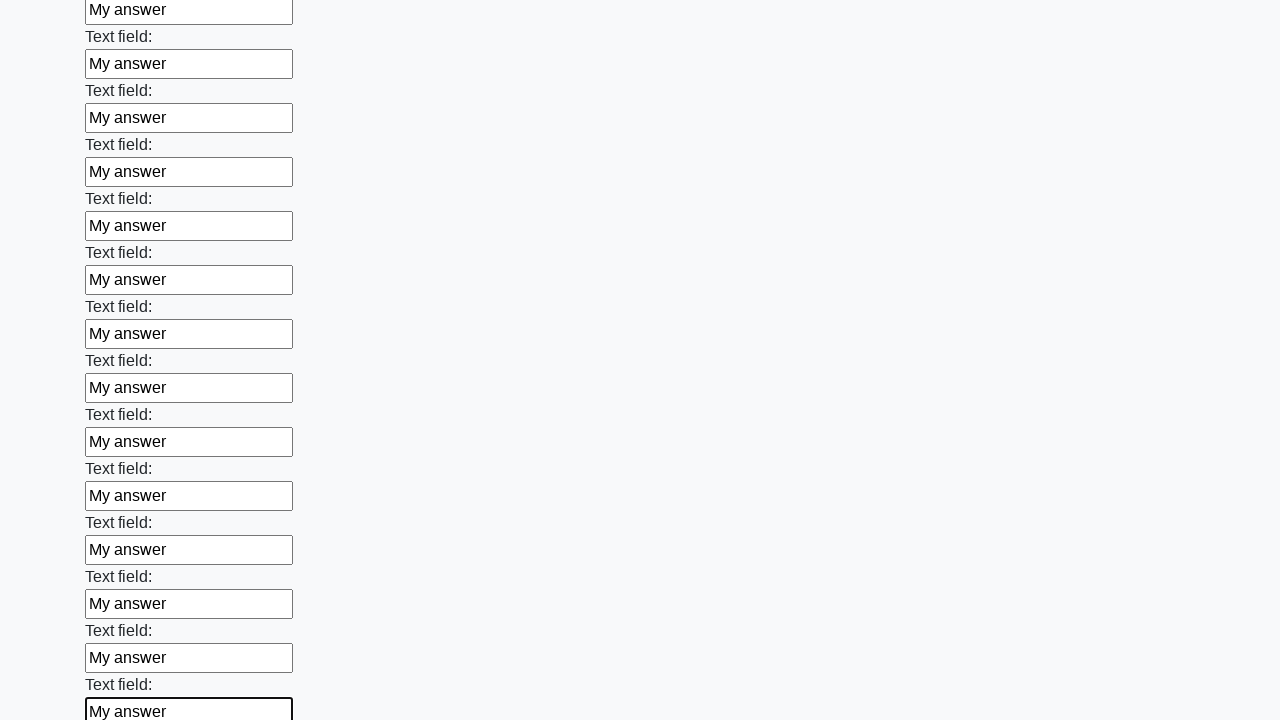

Filled text input field 70 with 'My answer' on [type=text] >> nth=69
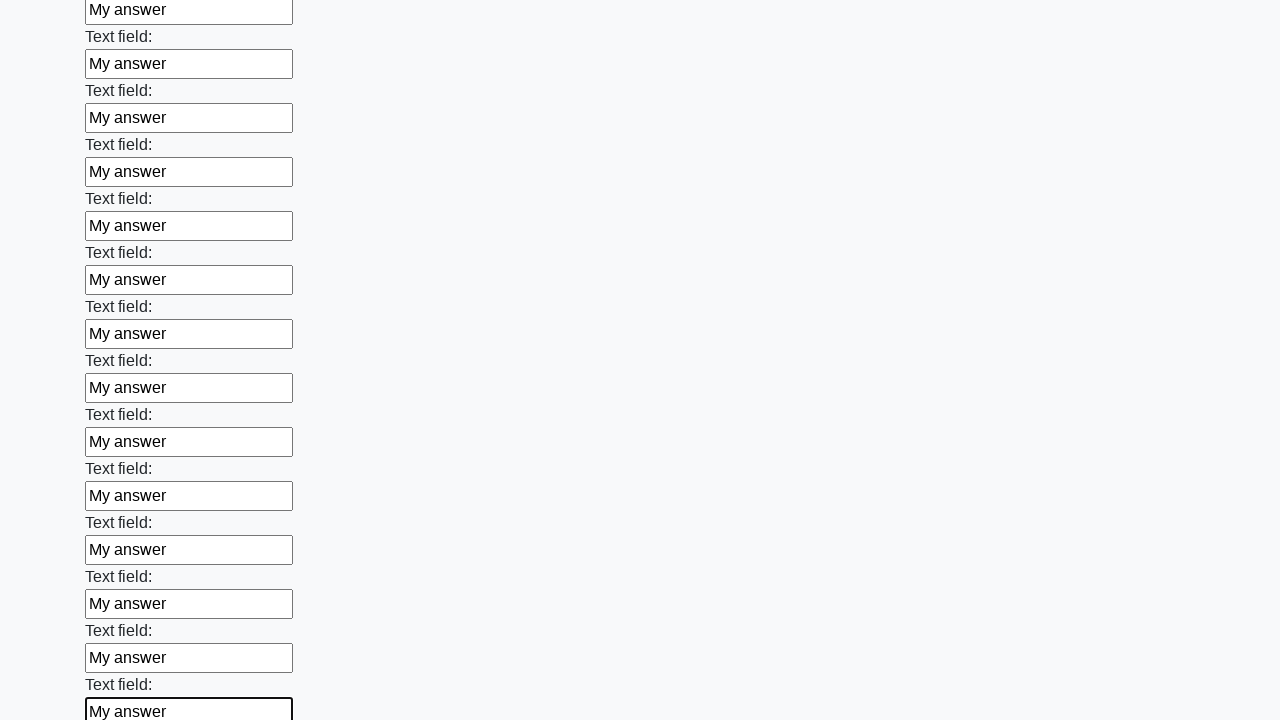

Filled text input field 71 with 'My answer' on [type=text] >> nth=70
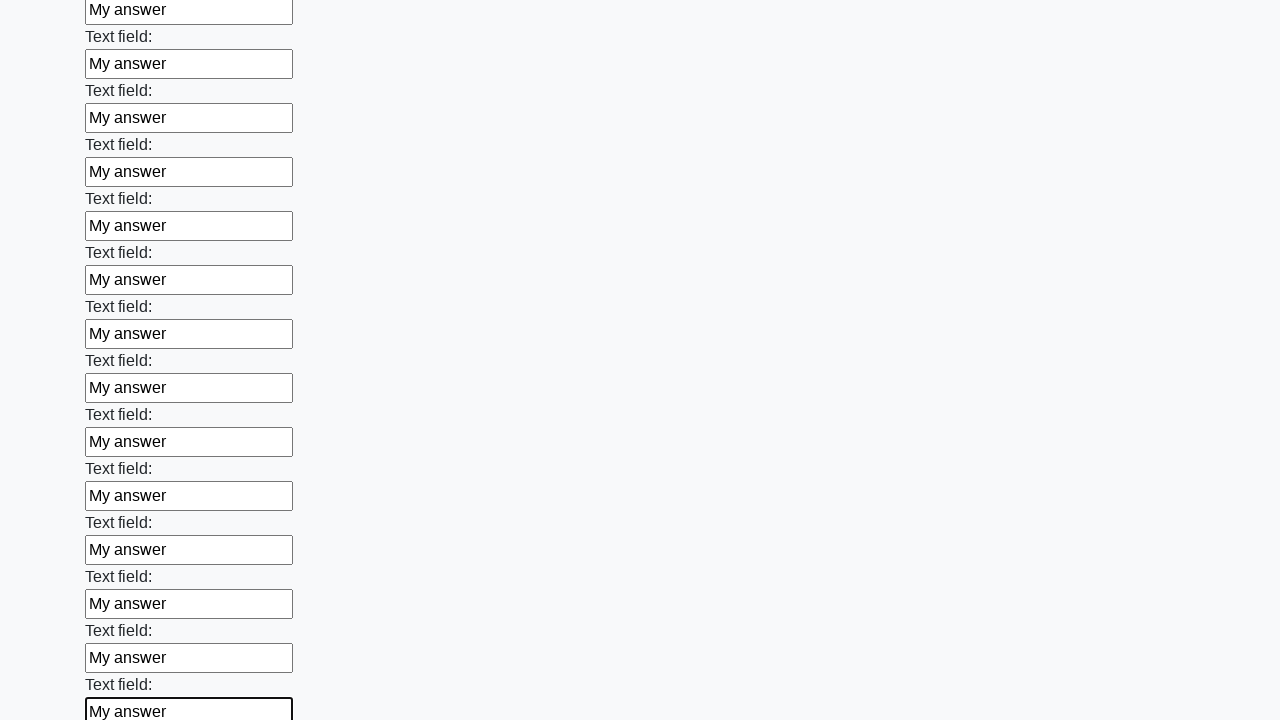

Filled text input field 72 with 'My answer' on [type=text] >> nth=71
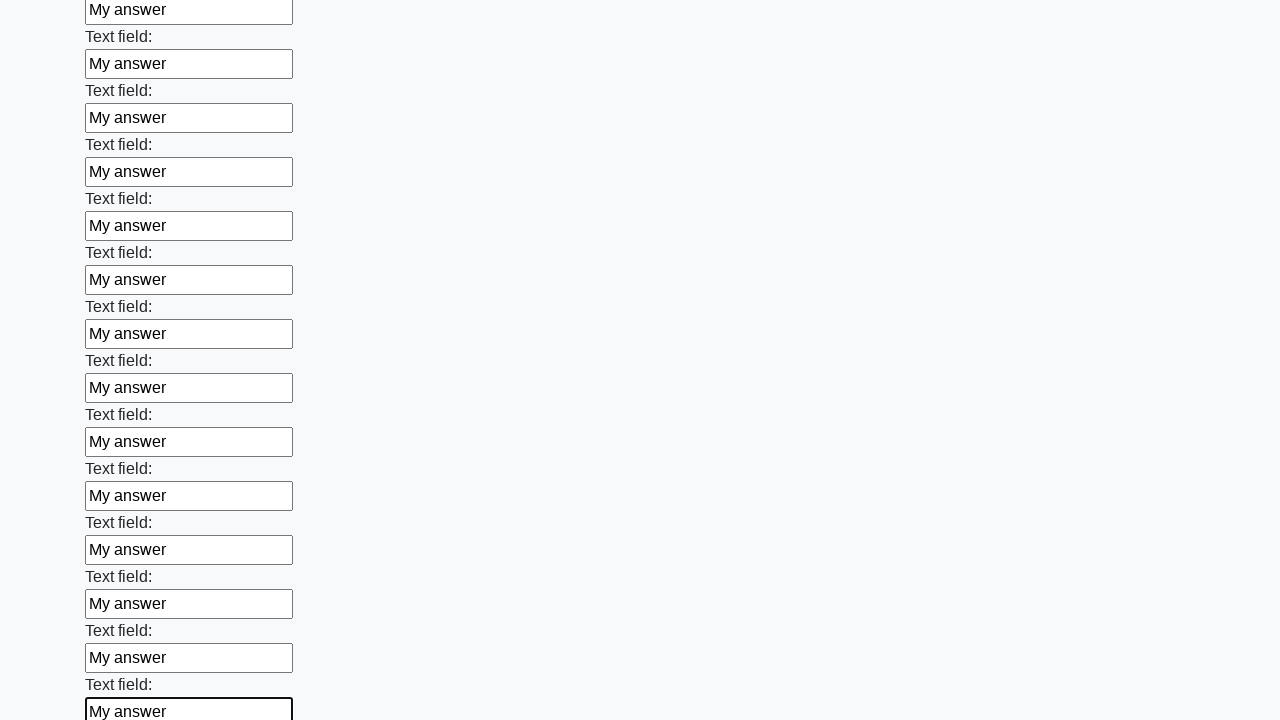

Filled text input field 73 with 'My answer' on [type=text] >> nth=72
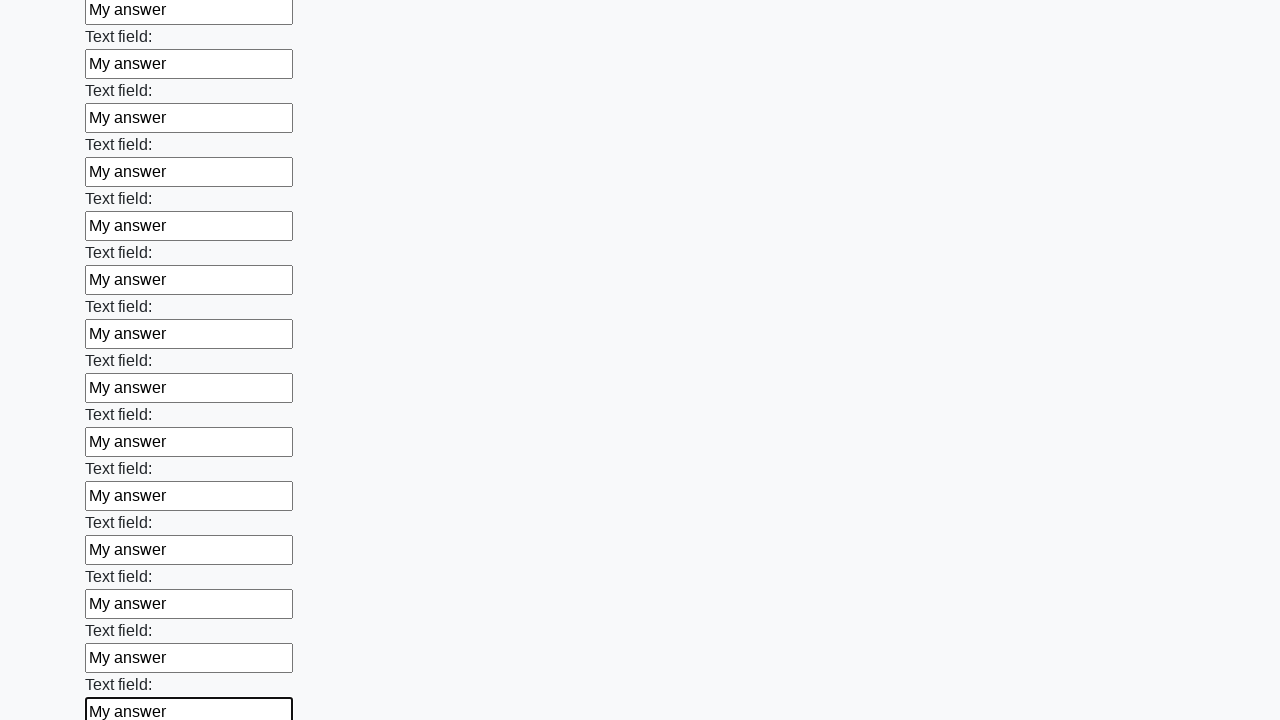

Filled text input field 74 with 'My answer' on [type=text] >> nth=73
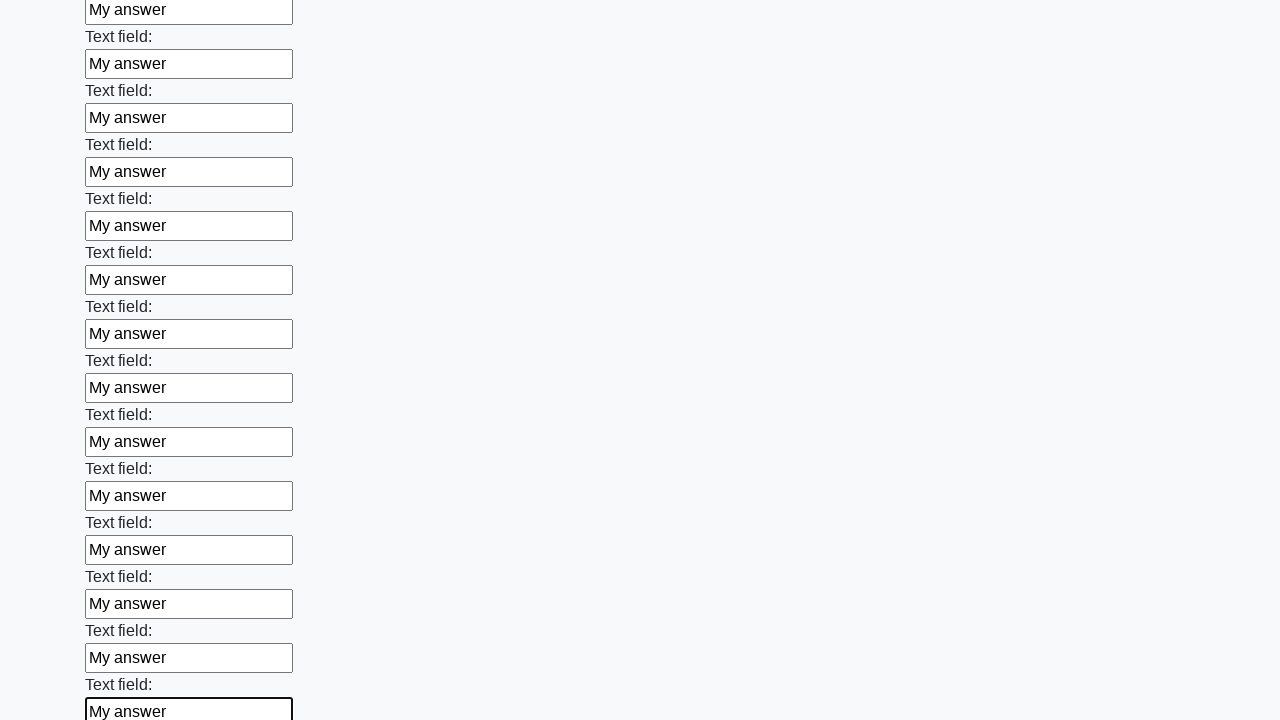

Filled text input field 75 with 'My answer' on [type=text] >> nth=74
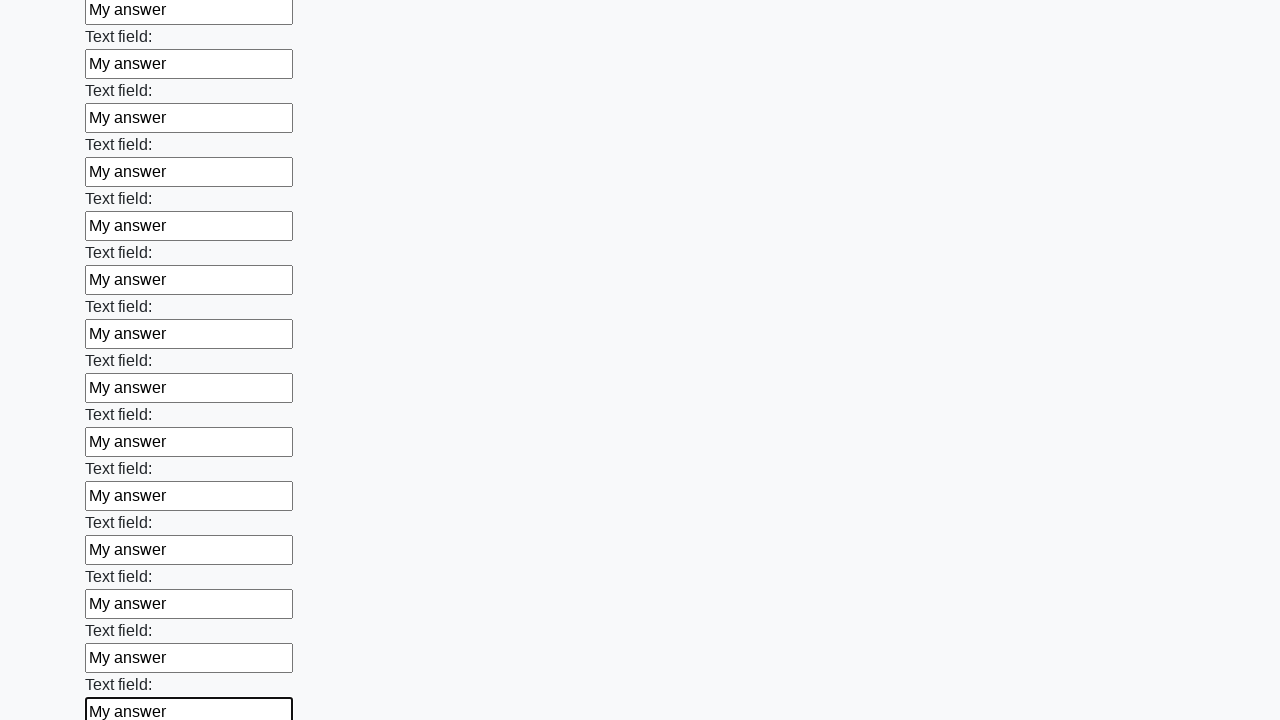

Filled text input field 76 with 'My answer' on [type=text] >> nth=75
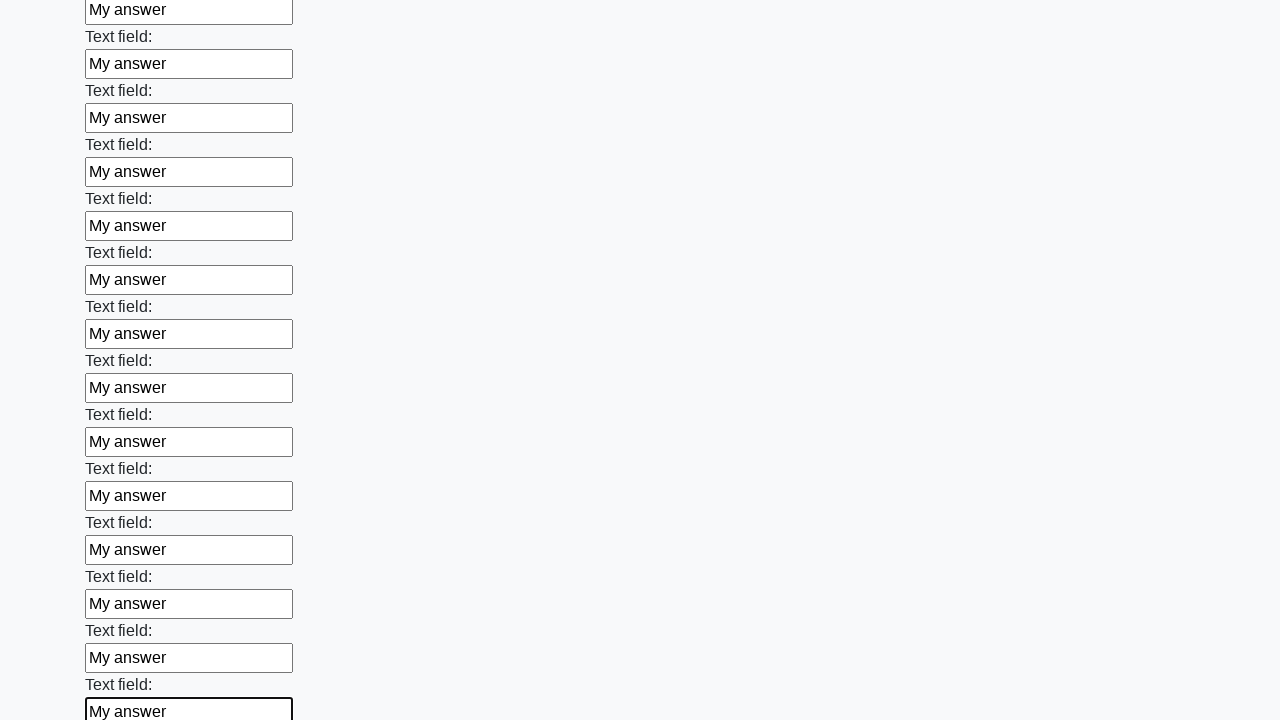

Filled text input field 77 with 'My answer' on [type=text] >> nth=76
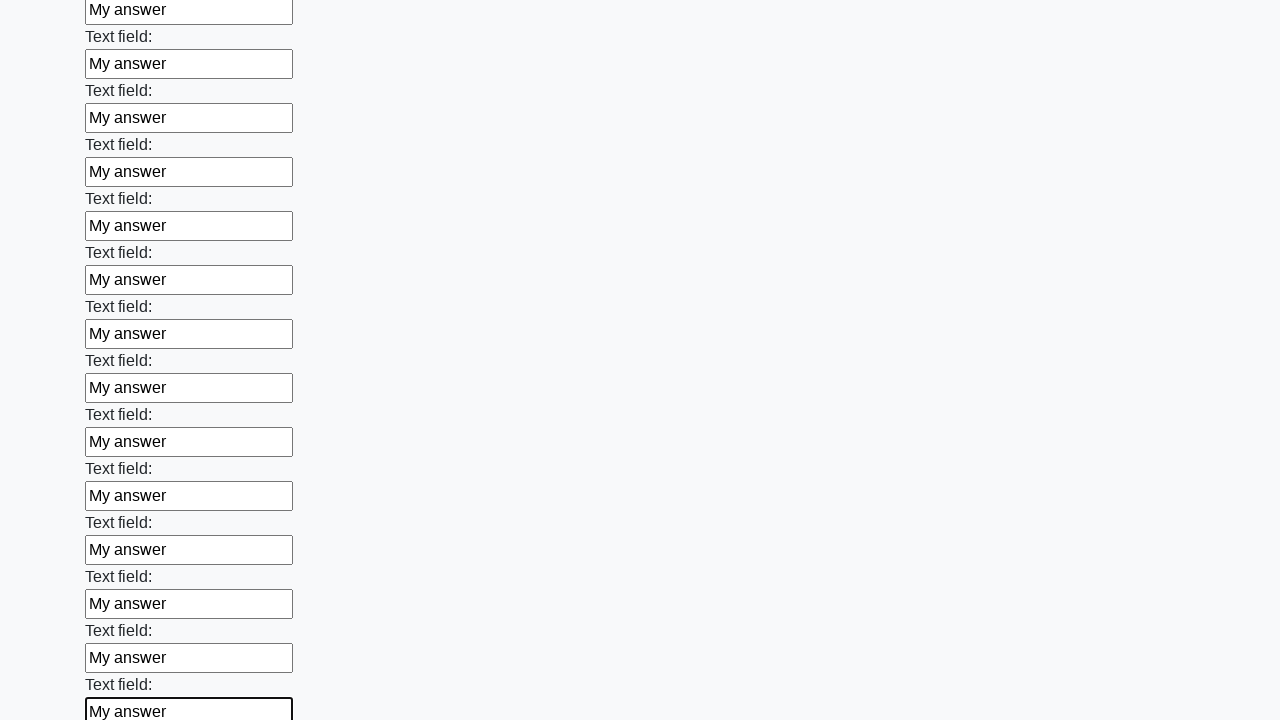

Filled text input field 78 with 'My answer' on [type=text] >> nth=77
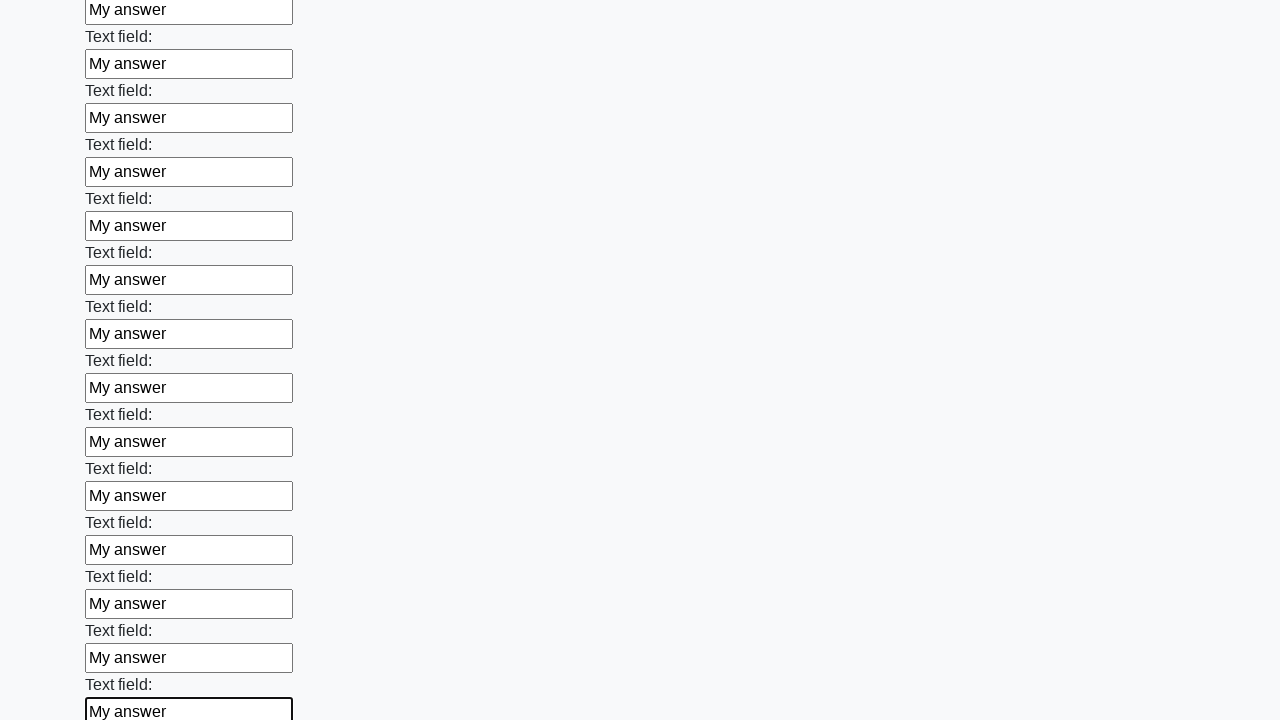

Filled text input field 79 with 'My answer' on [type=text] >> nth=78
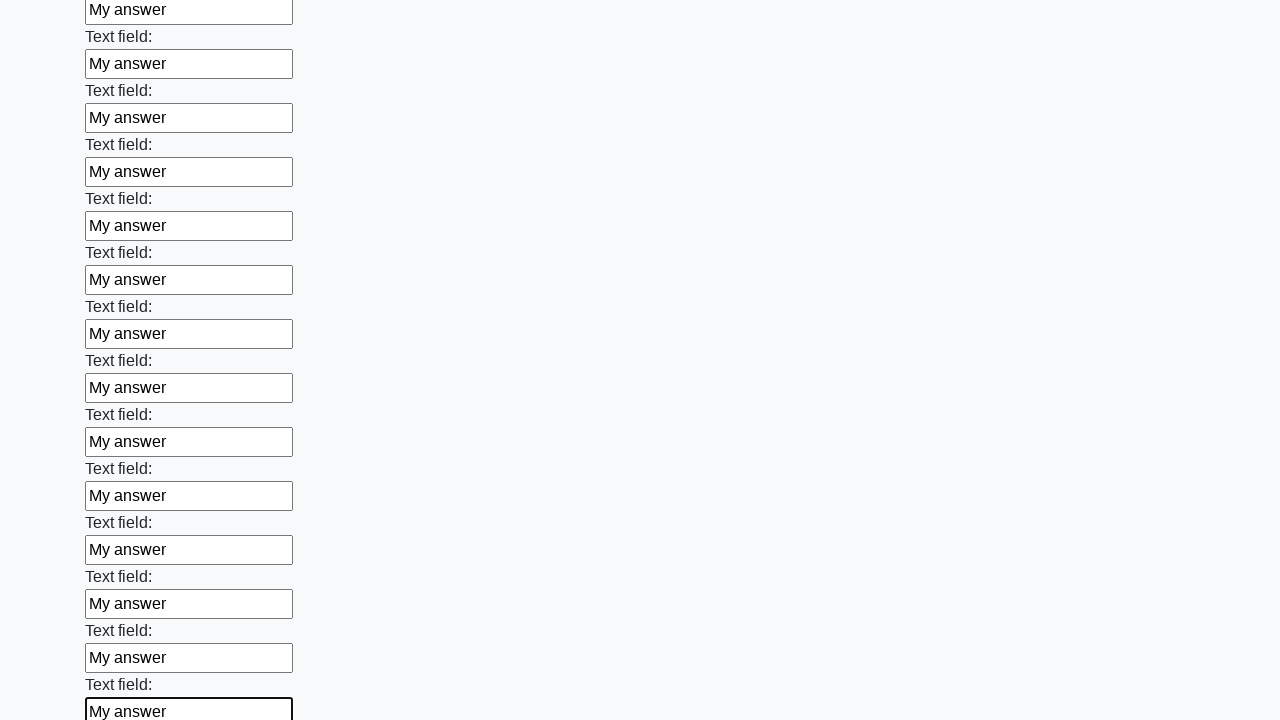

Filled text input field 80 with 'My answer' on [type=text] >> nth=79
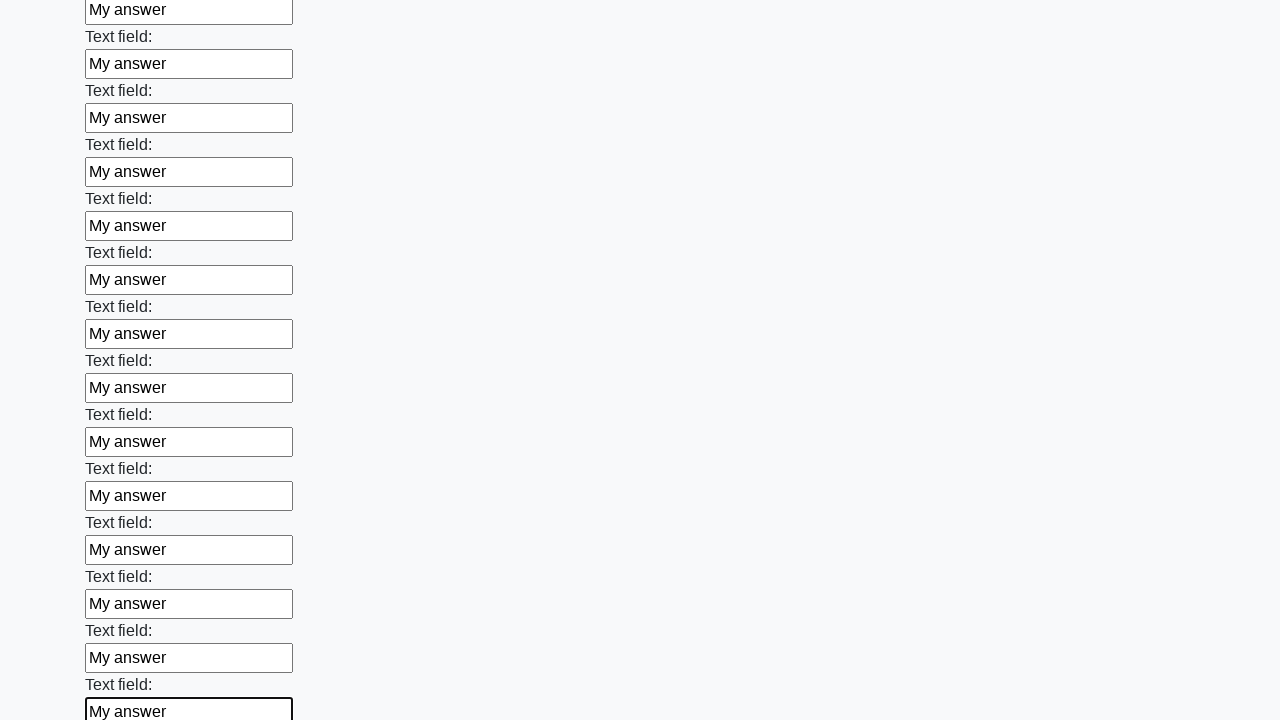

Filled text input field 81 with 'My answer' on [type=text] >> nth=80
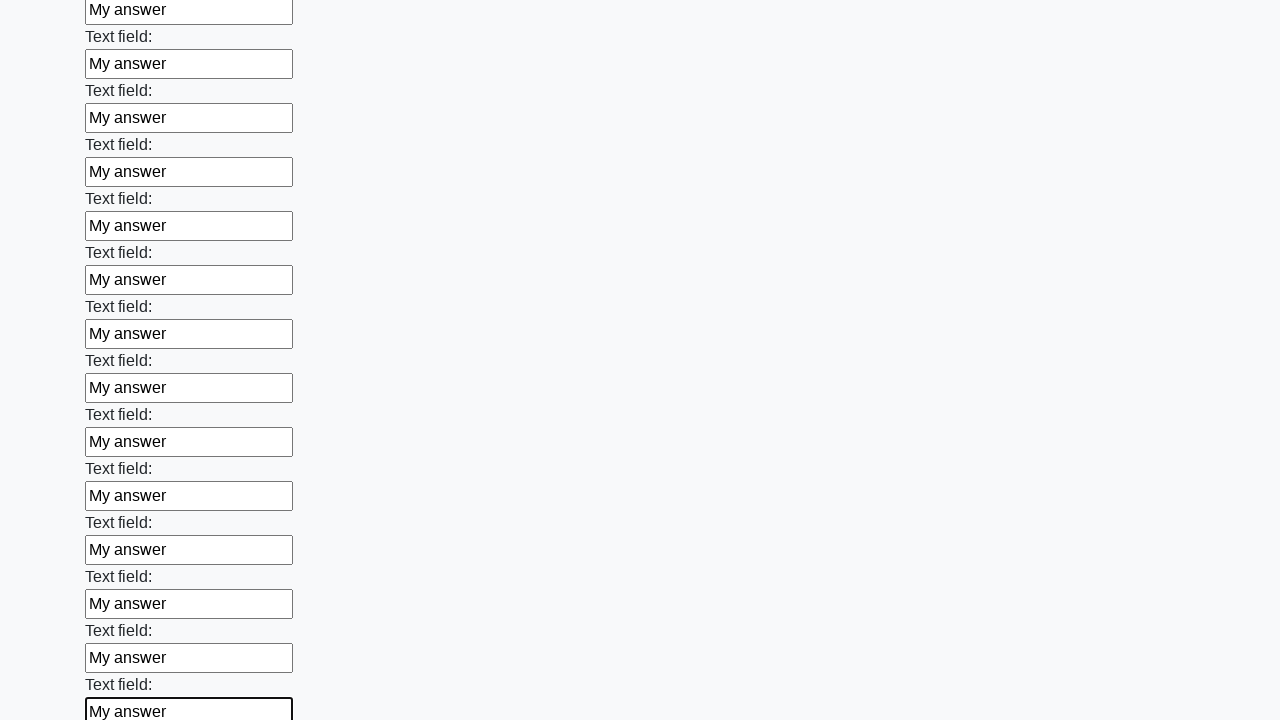

Filled text input field 82 with 'My answer' on [type=text] >> nth=81
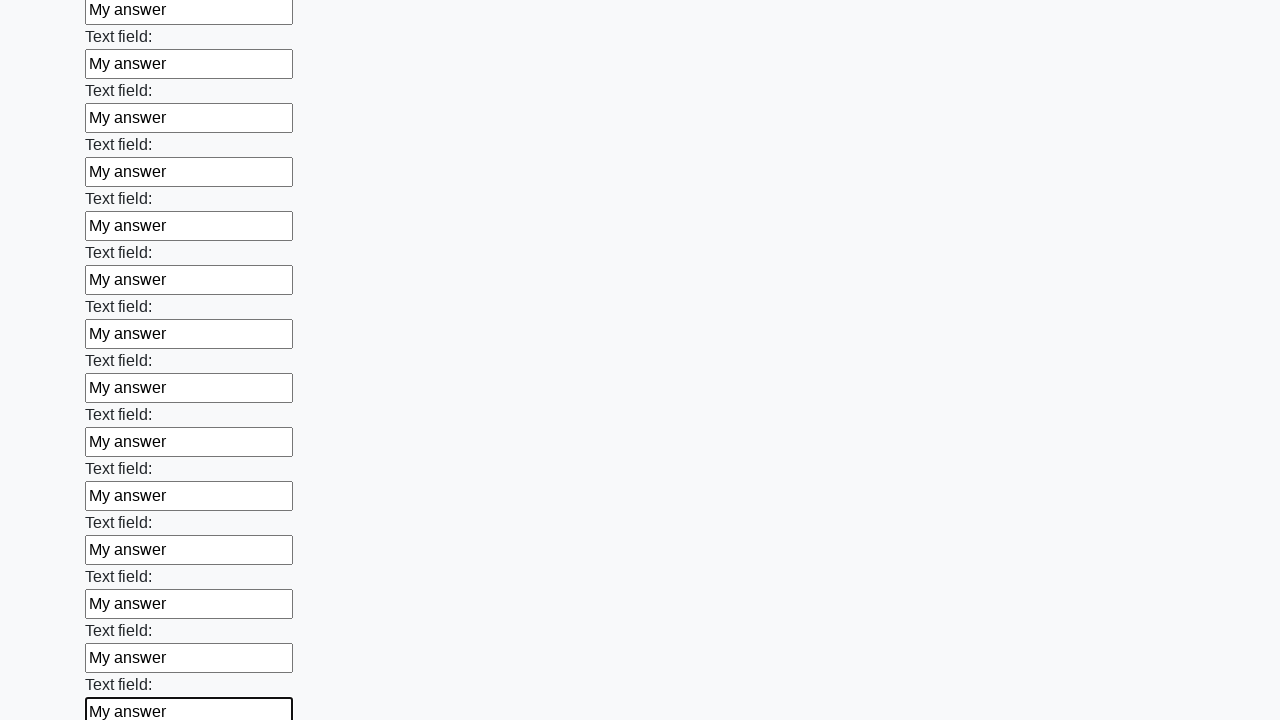

Filled text input field 83 with 'My answer' on [type=text] >> nth=82
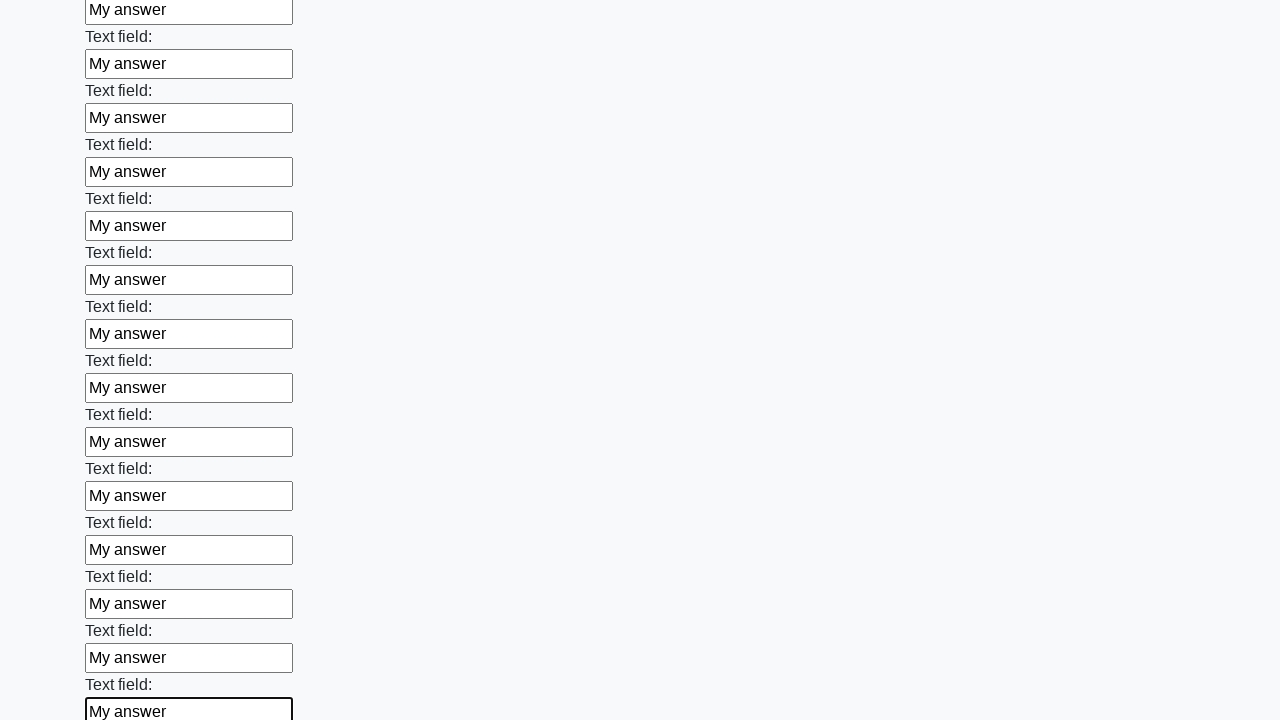

Filled text input field 84 with 'My answer' on [type=text] >> nth=83
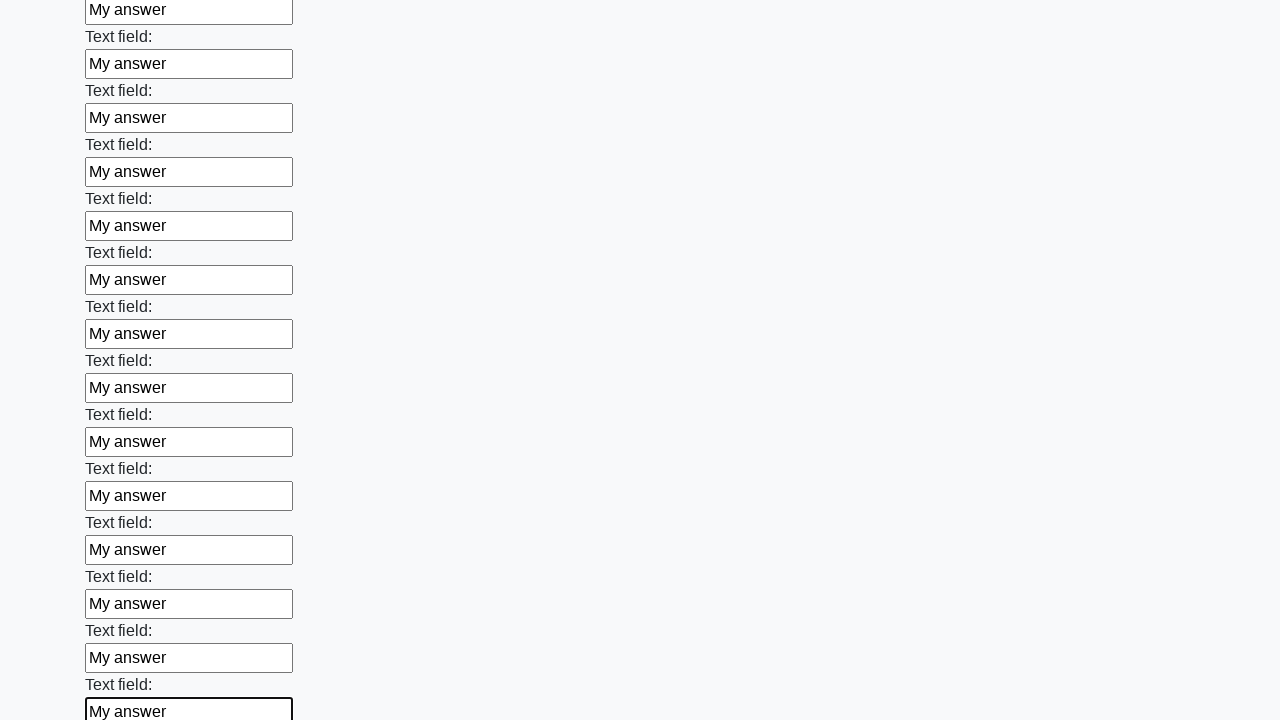

Filled text input field 85 with 'My answer' on [type=text] >> nth=84
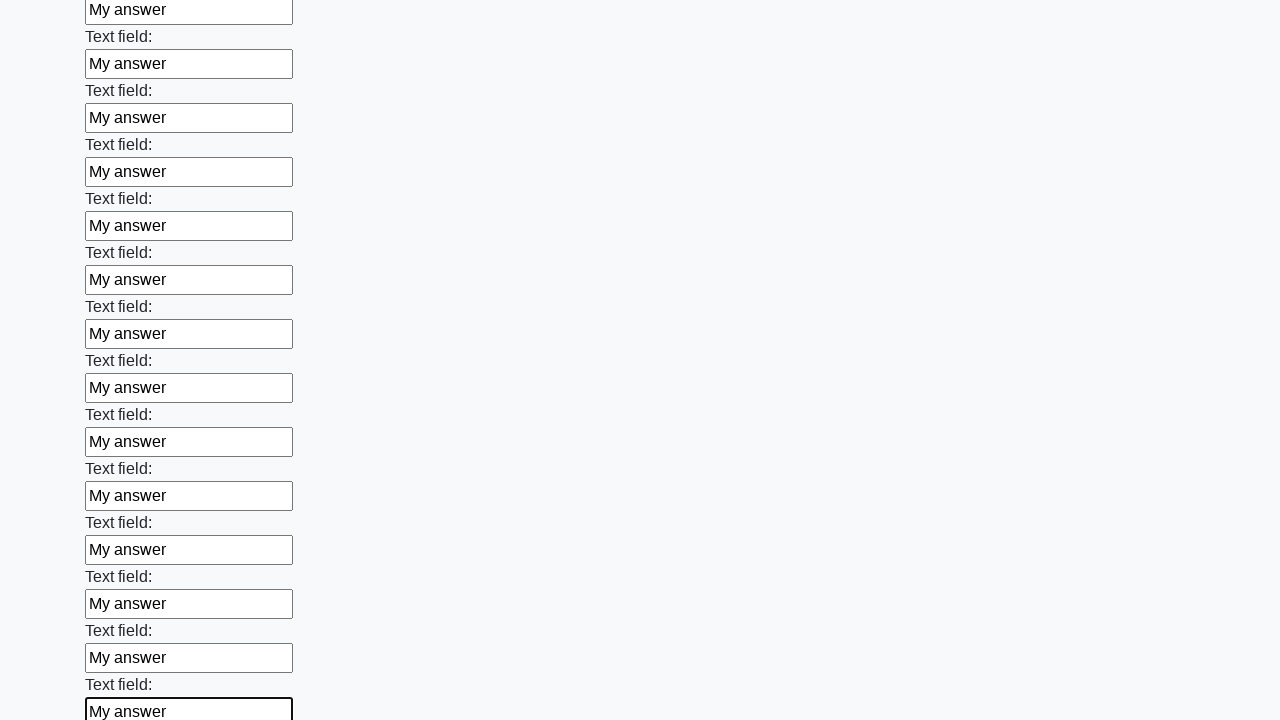

Filled text input field 86 with 'My answer' on [type=text] >> nth=85
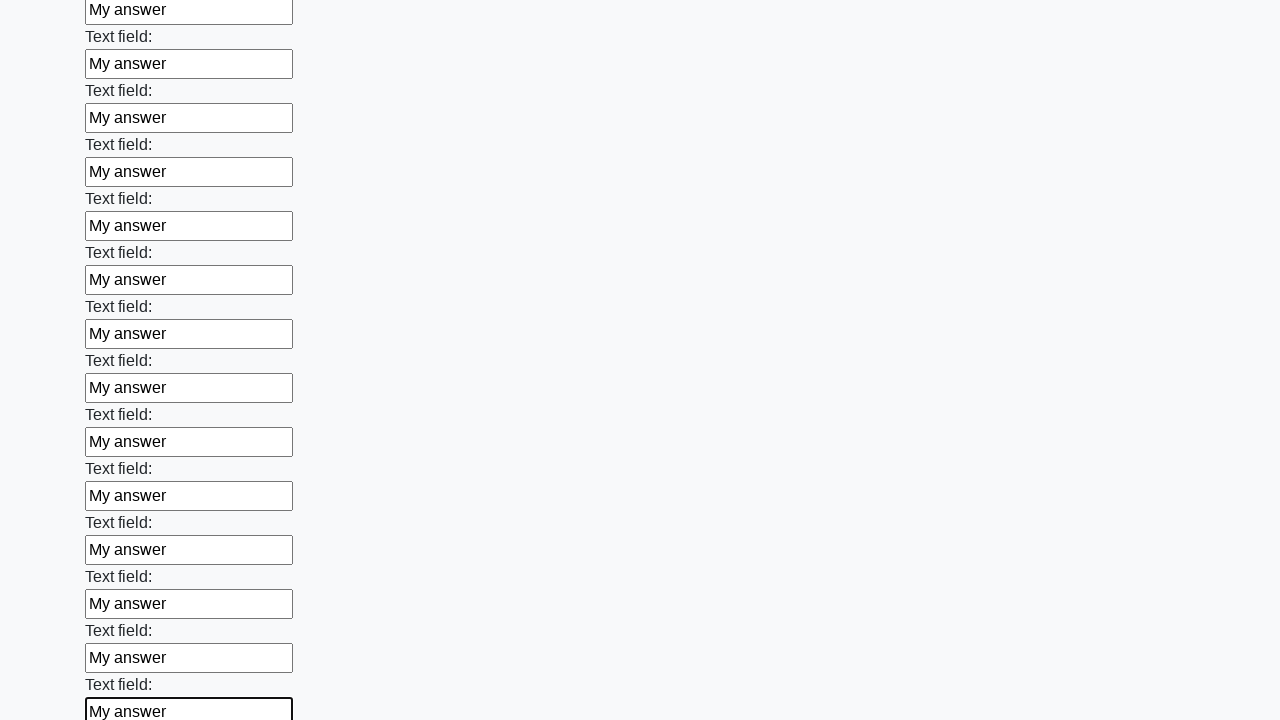

Filled text input field 87 with 'My answer' on [type=text] >> nth=86
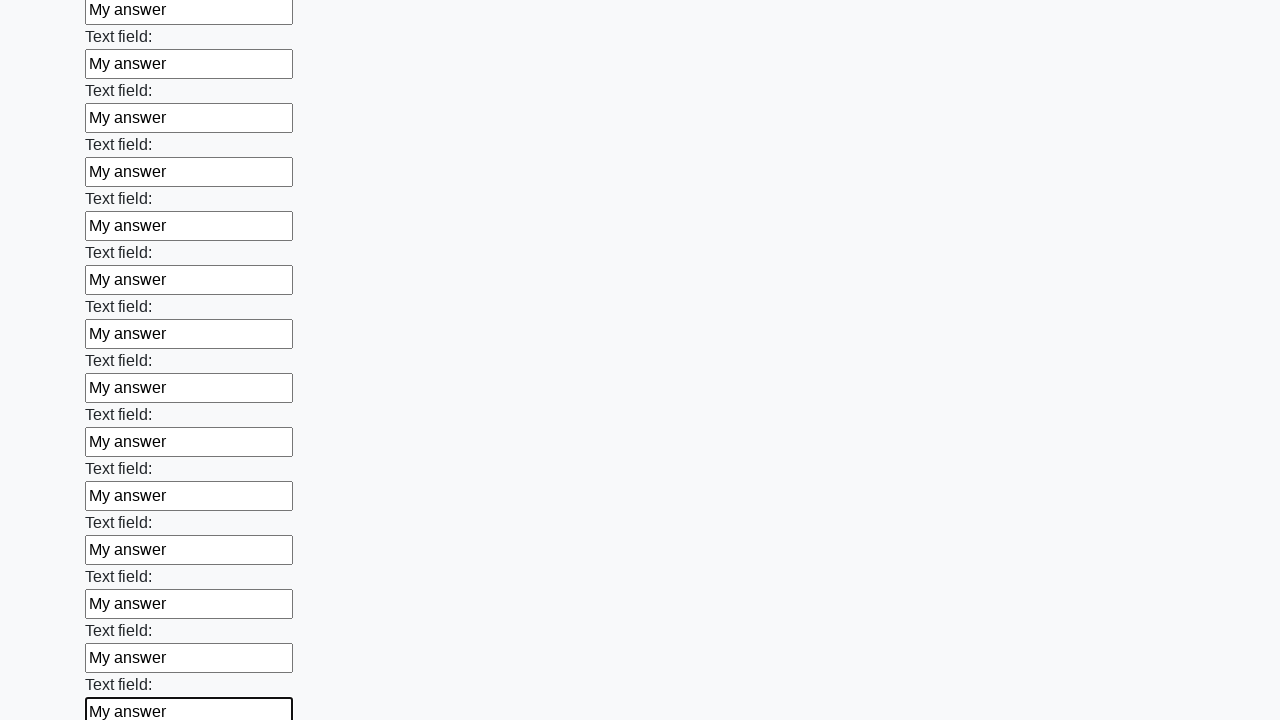

Filled text input field 88 with 'My answer' on [type=text] >> nth=87
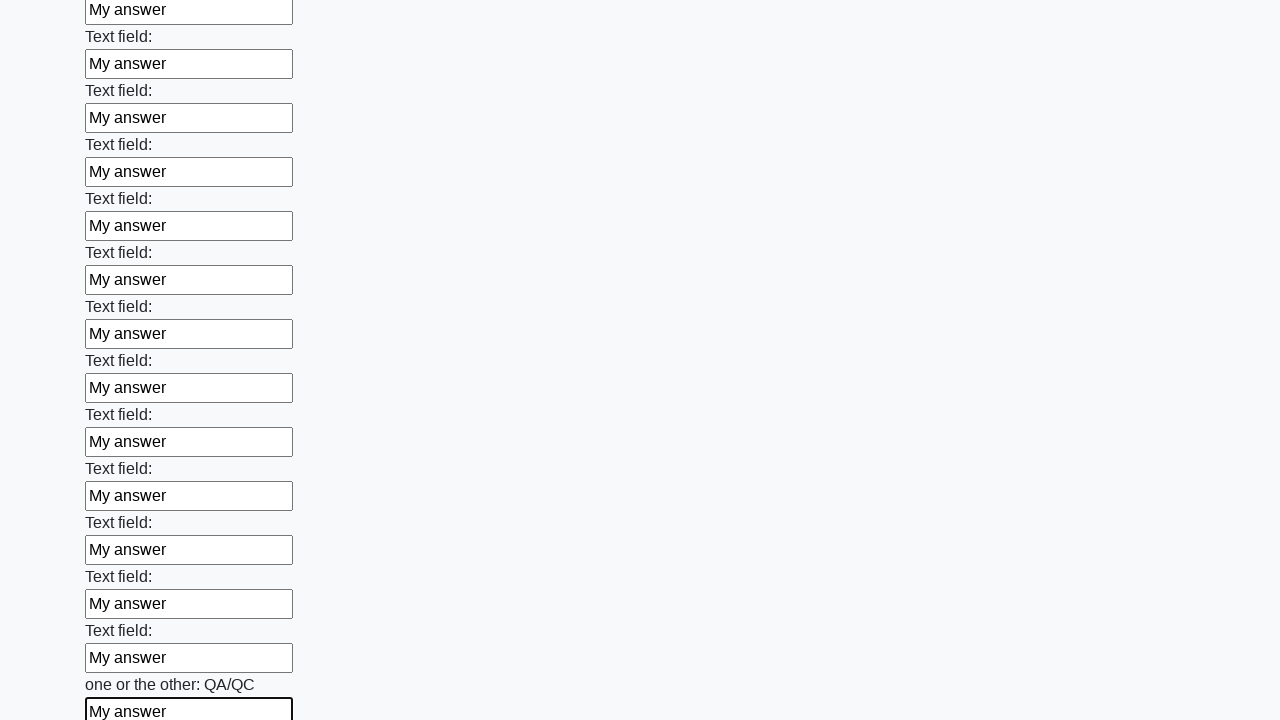

Filled text input field 89 with 'My answer' on [type=text] >> nth=88
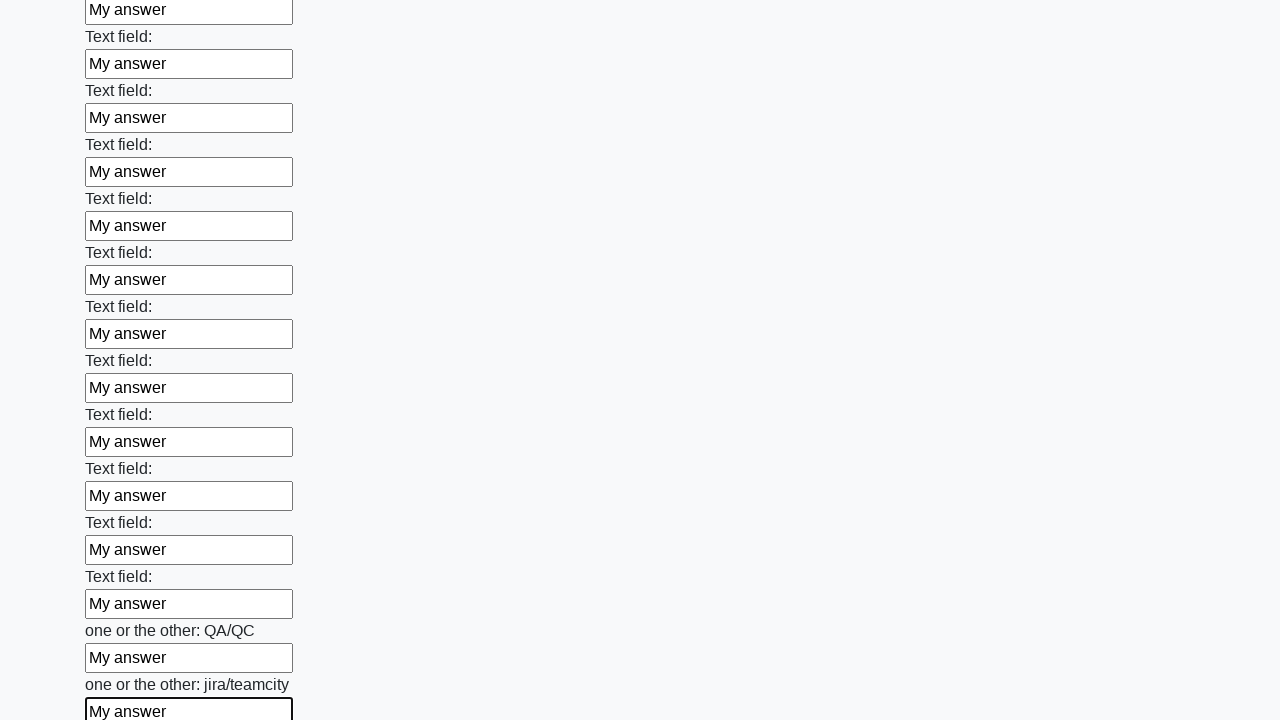

Filled text input field 90 with 'My answer' on [type=text] >> nth=89
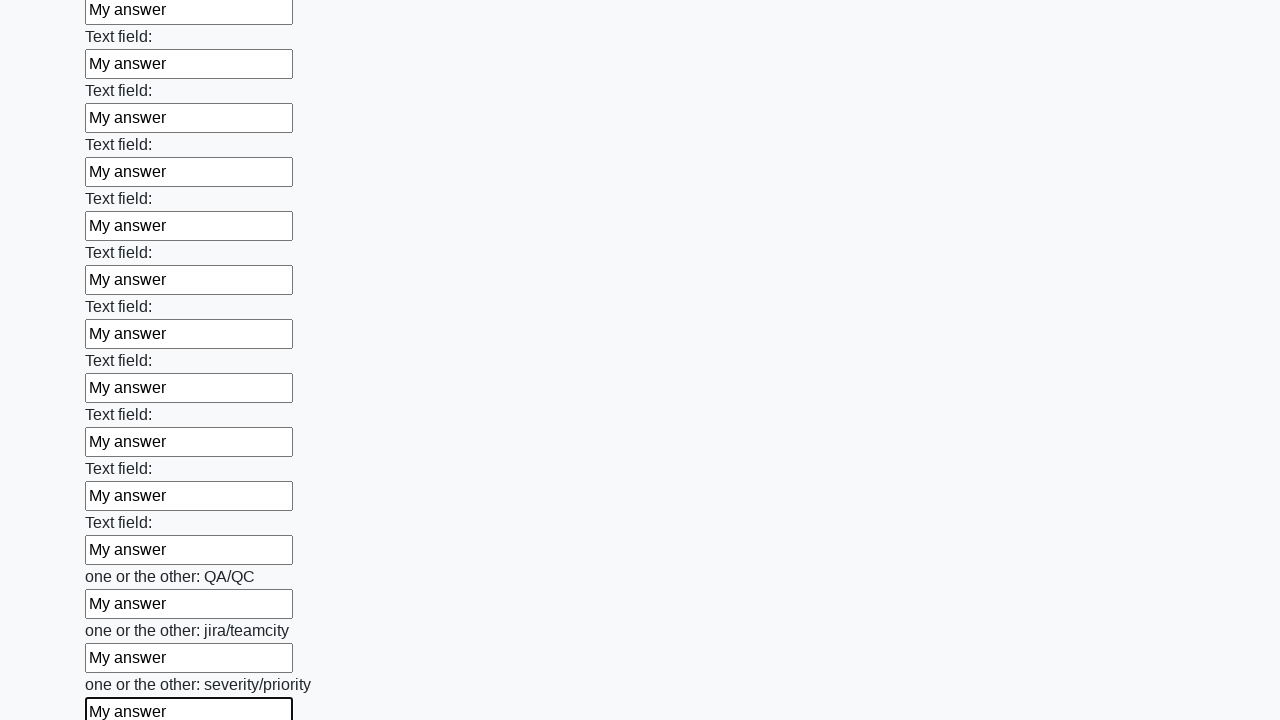

Filled text input field 91 with 'My answer' on [type=text] >> nth=90
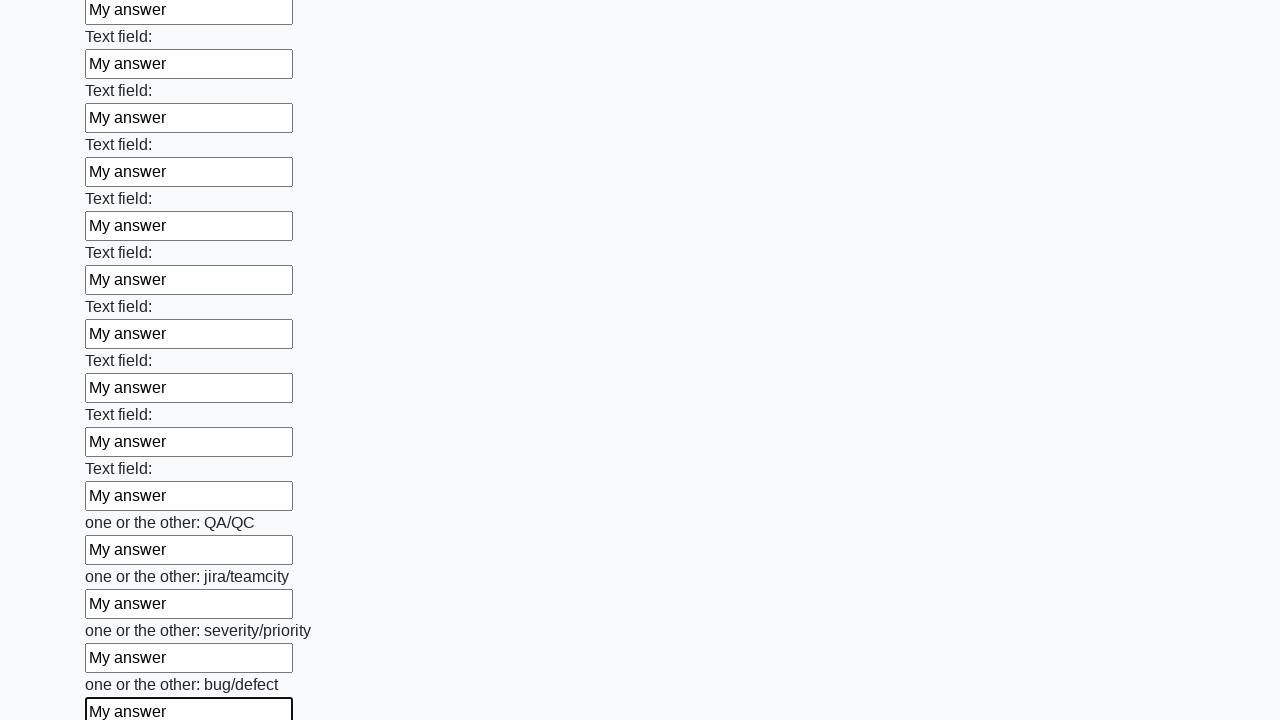

Filled text input field 92 with 'My answer' on [type=text] >> nth=91
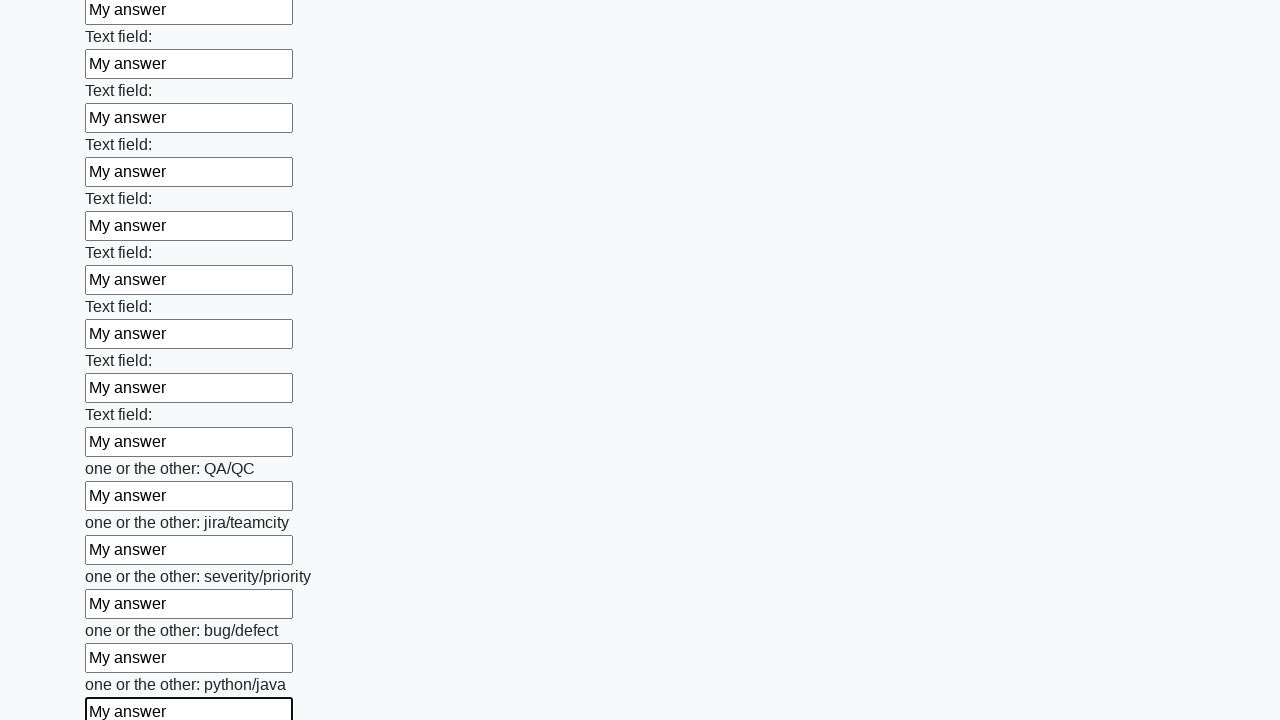

Filled text input field 93 with 'My answer' on [type=text] >> nth=92
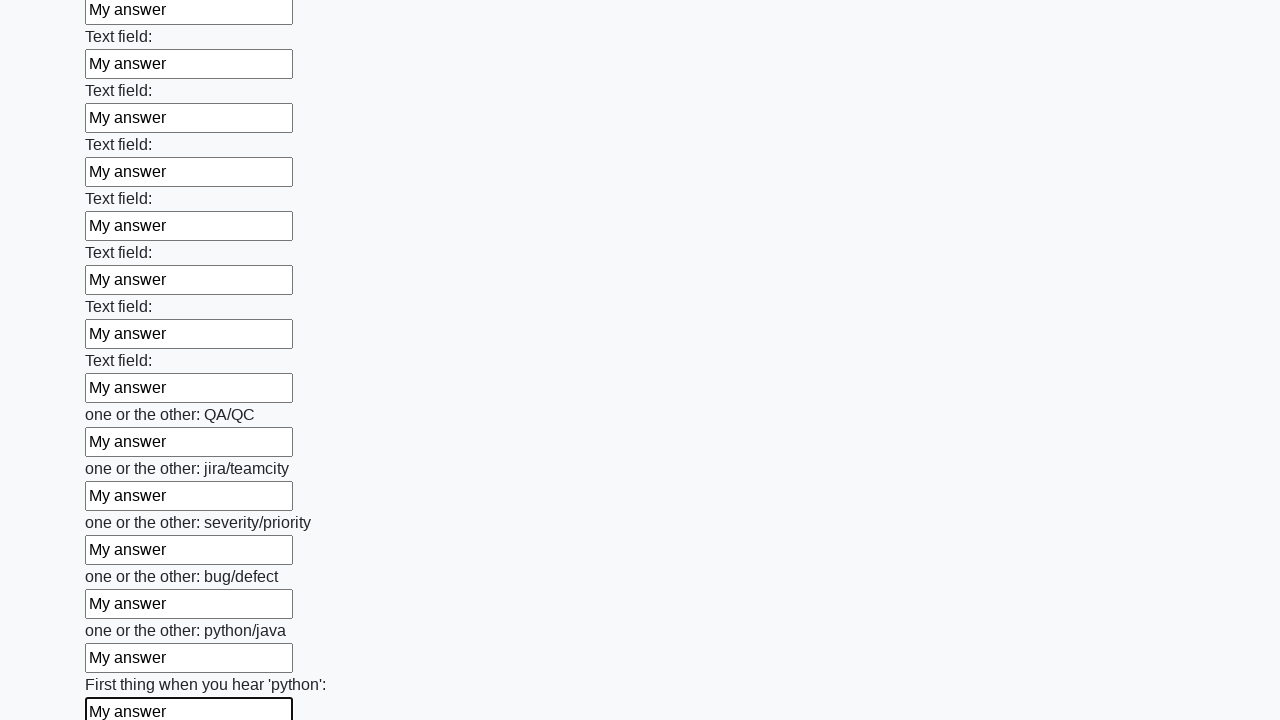

Filled text input field 94 with 'My answer' on [type=text] >> nth=93
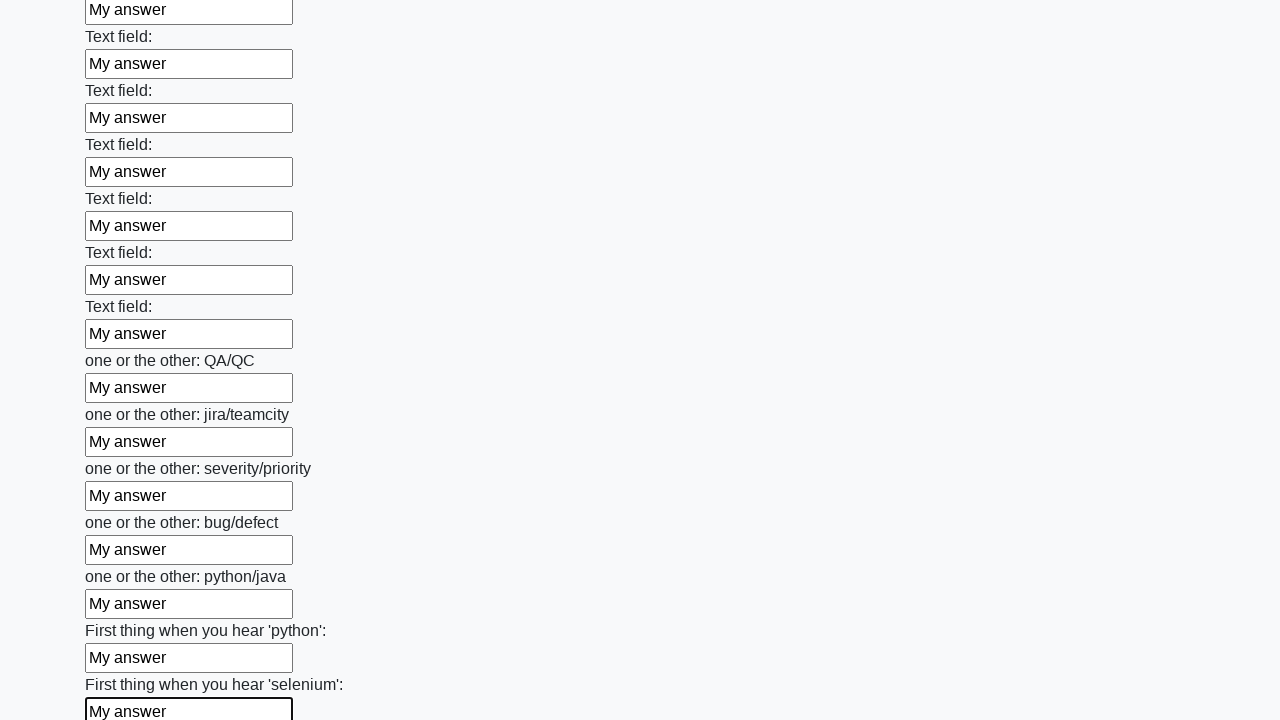

Filled text input field 95 with 'My answer' on [type=text] >> nth=94
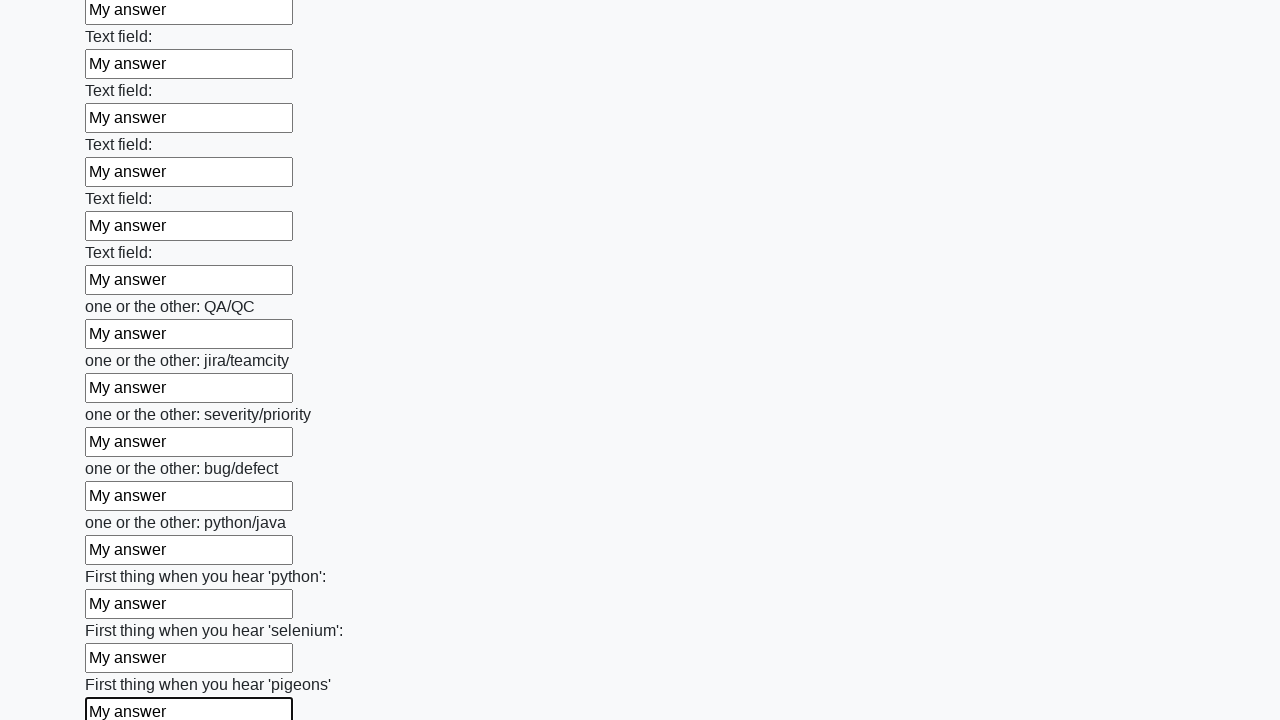

Filled text input field 96 with 'My answer' on [type=text] >> nth=95
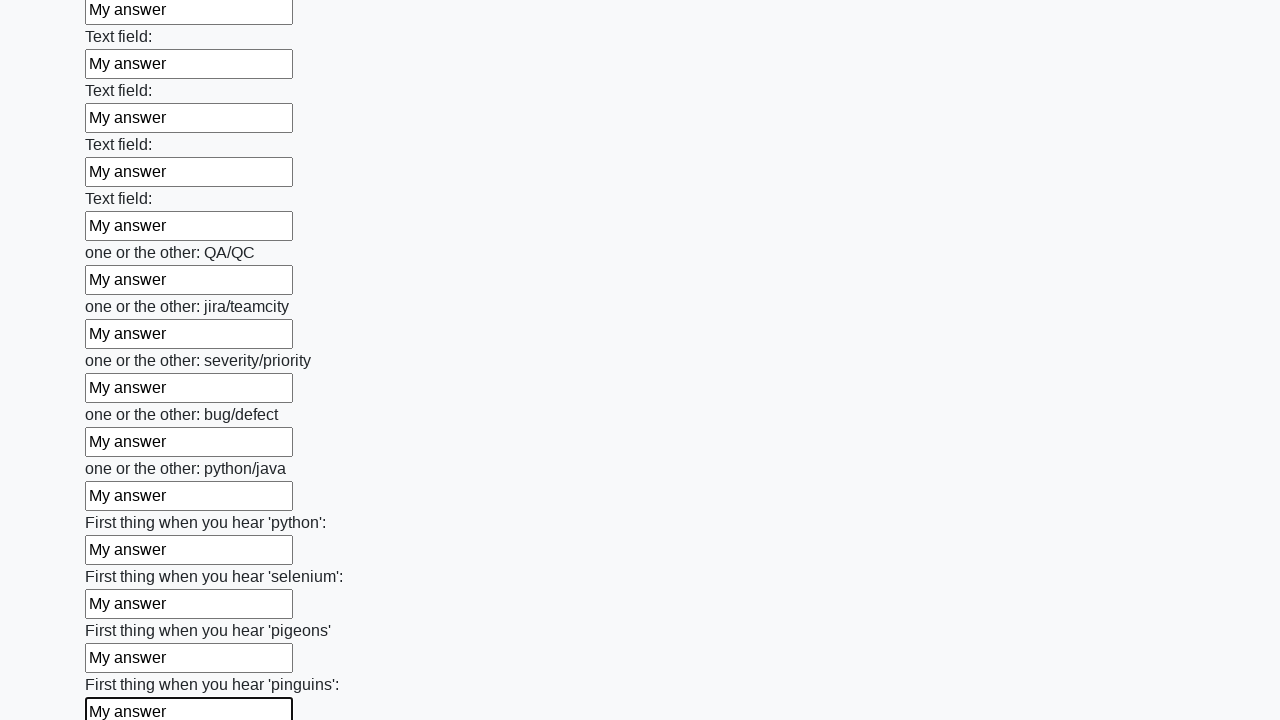

Filled text input field 97 with 'My answer' on [type=text] >> nth=96
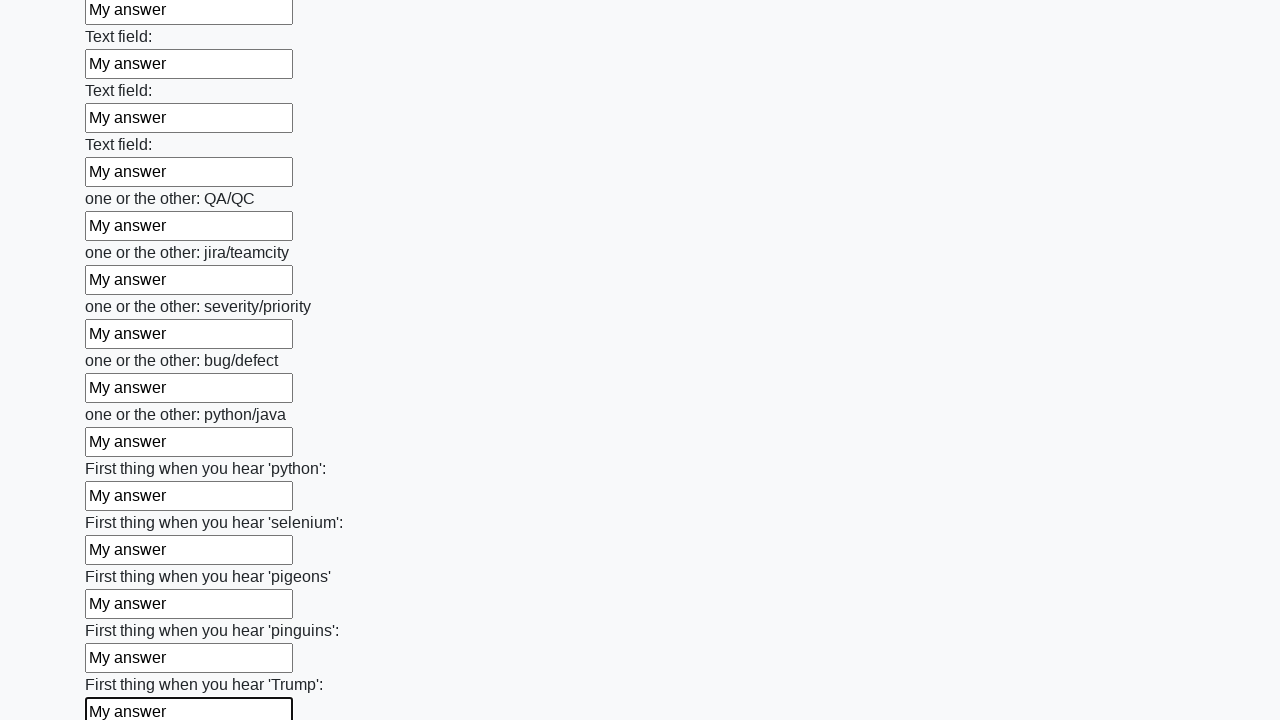

Filled text input field 98 with 'My answer' on [type=text] >> nth=97
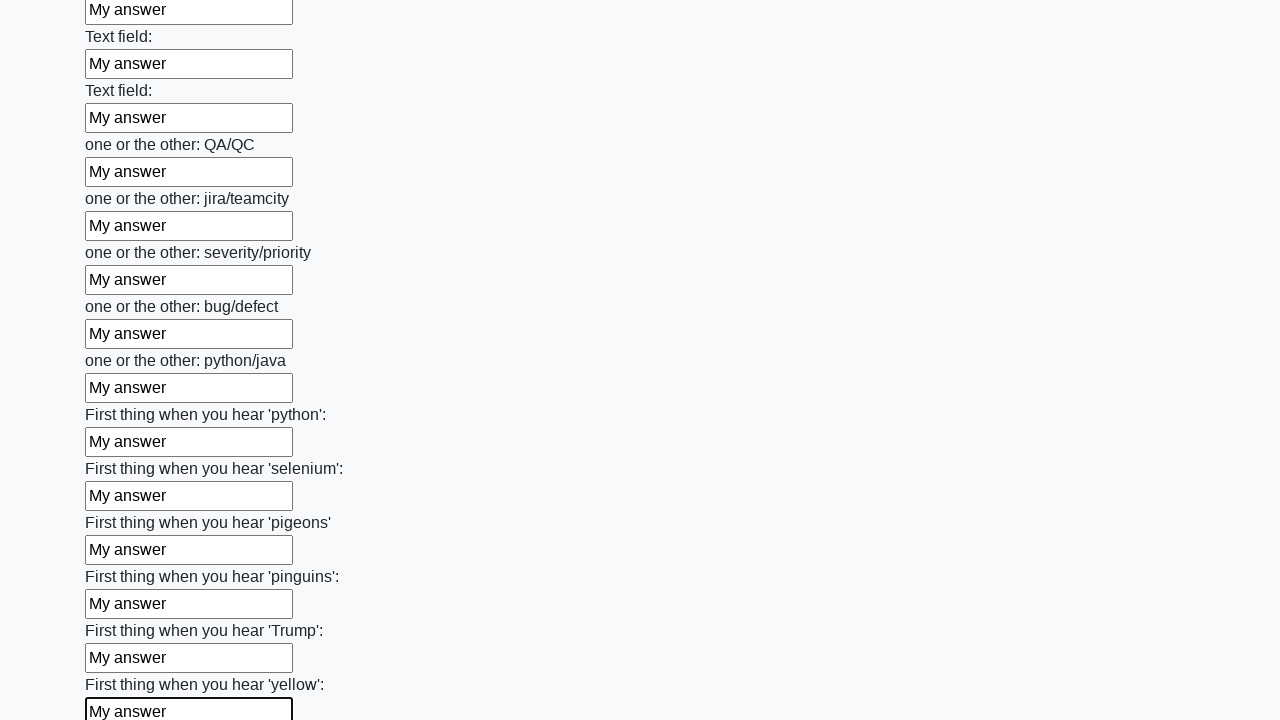

Filled text input field 99 with 'My answer' on [type=text] >> nth=98
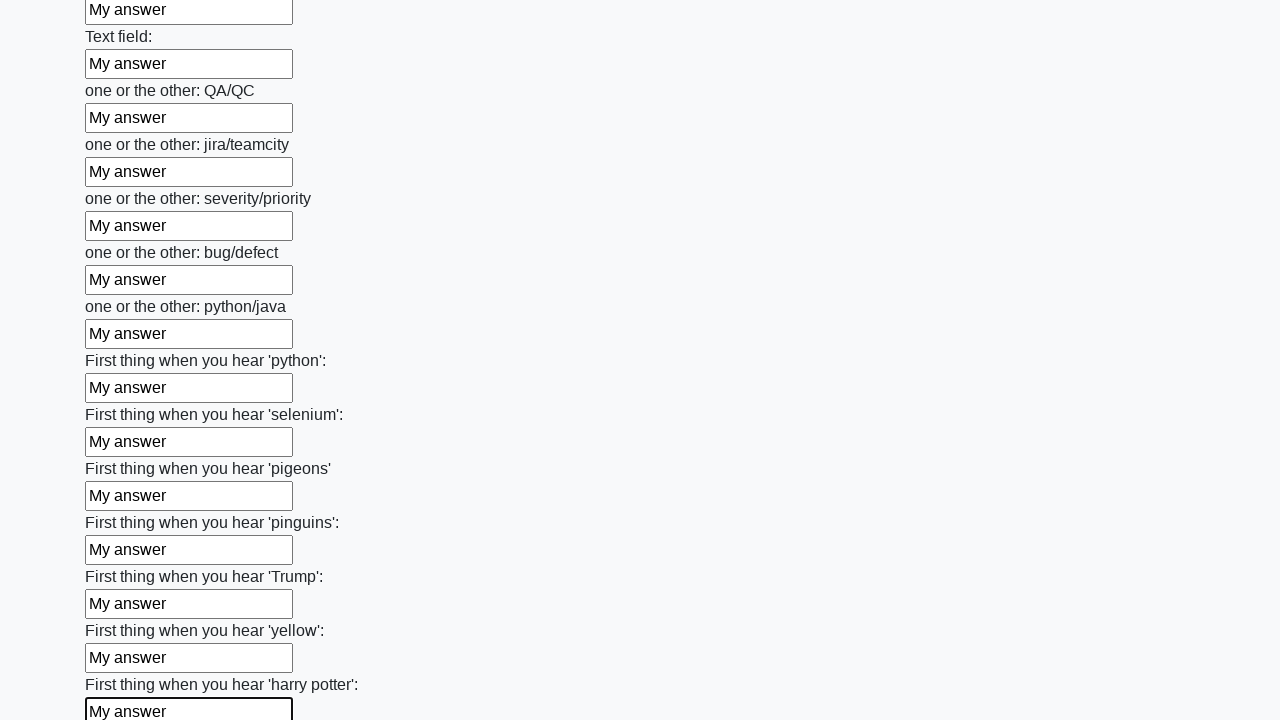

Filled text input field 100 with 'My answer' on [type=text] >> nth=99
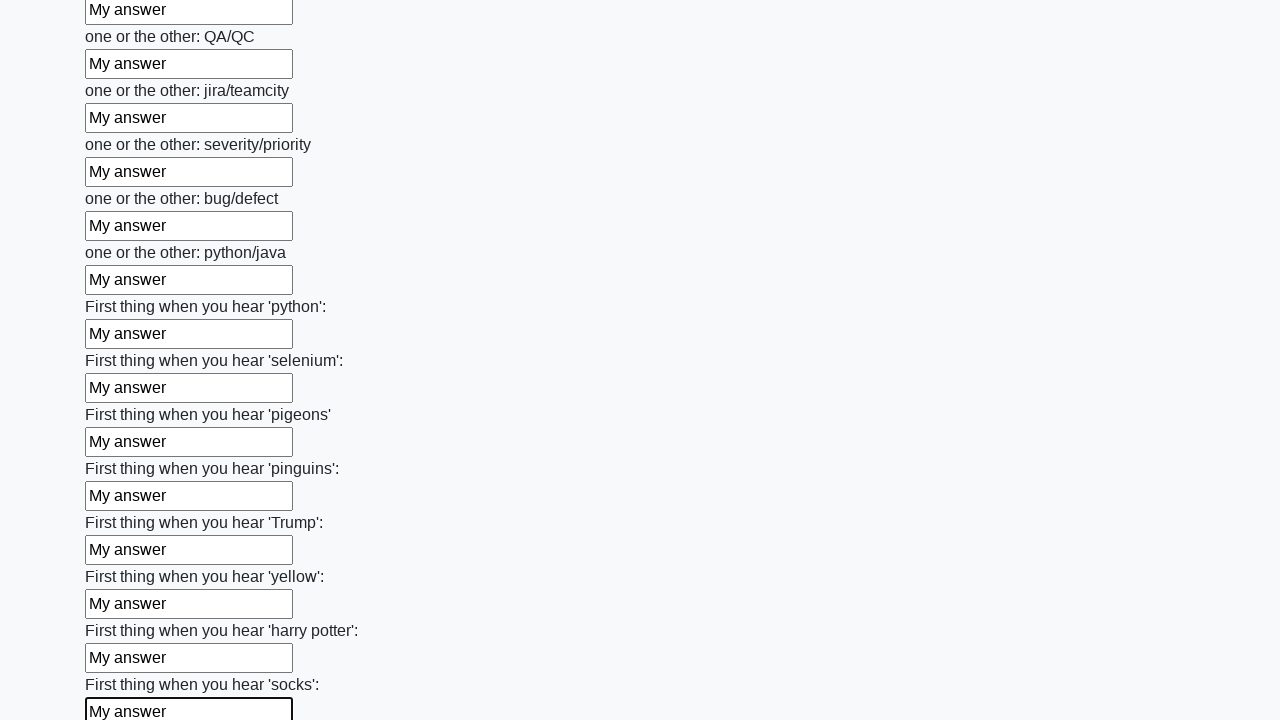

Clicked submit button to submit the form at (123, 611) on button
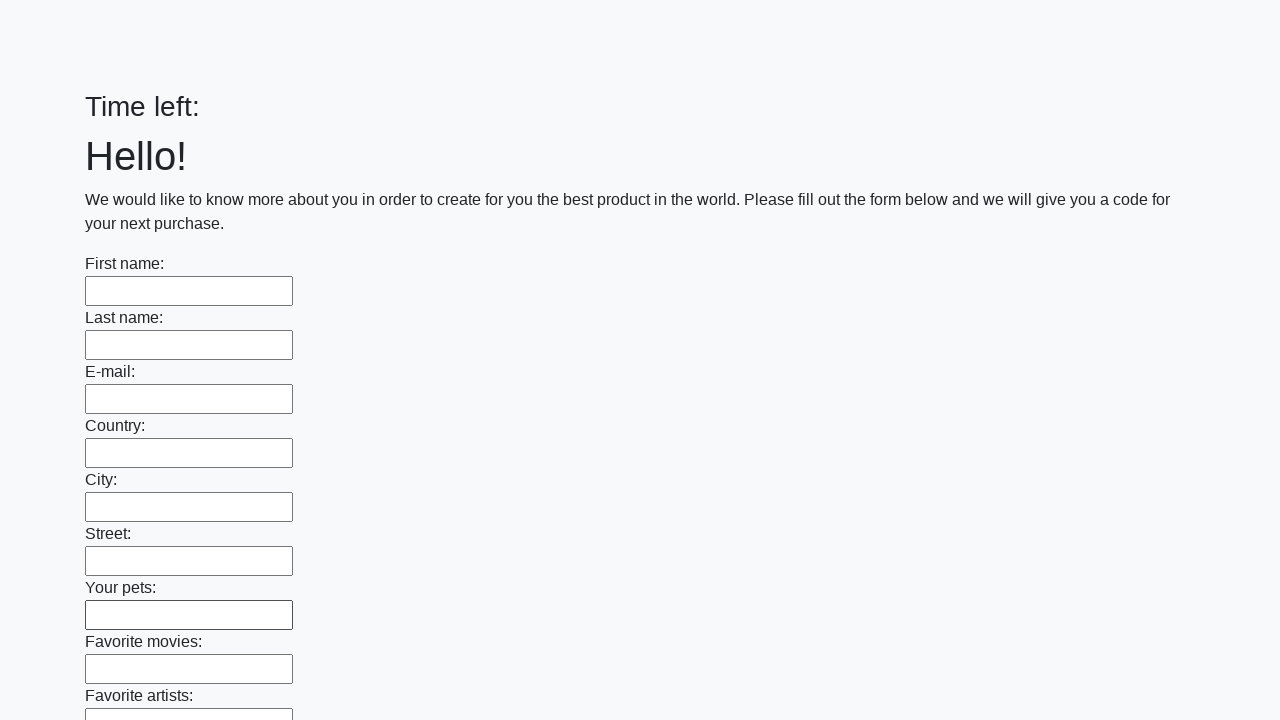

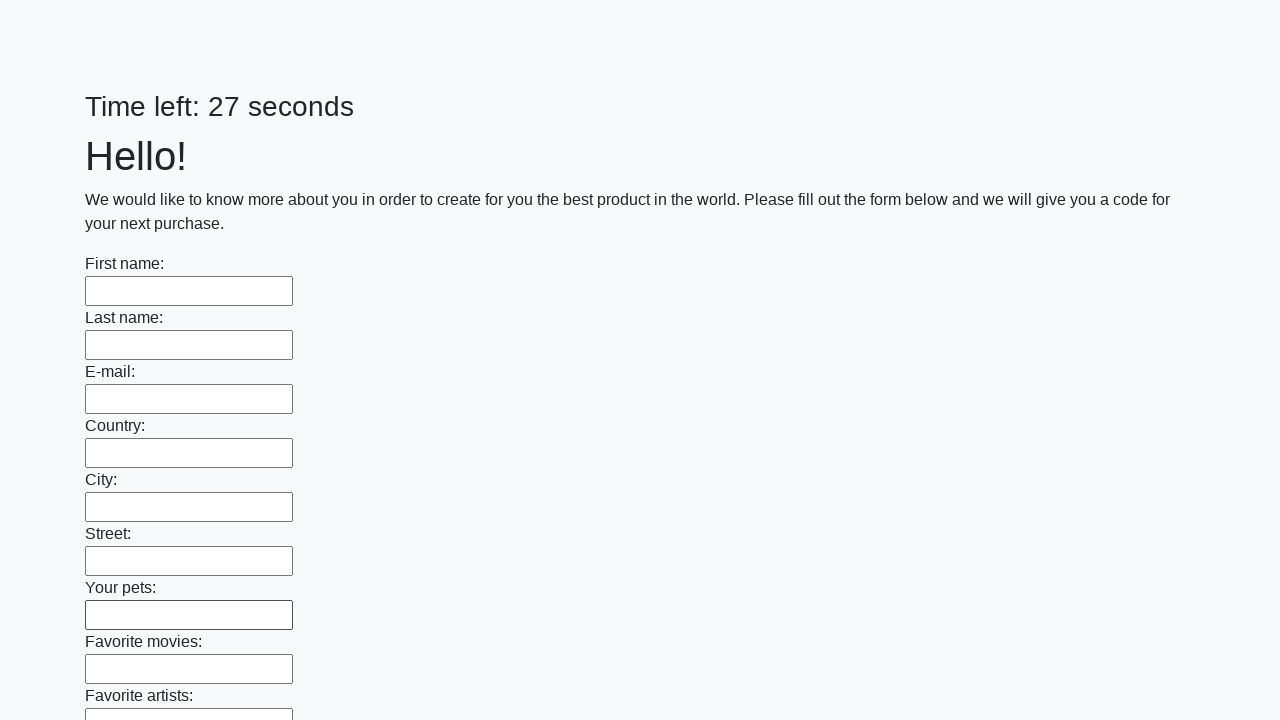